Tests the add/remove elements functionality by clicking the "Add Element" button 100 times, then clicking the "Delete" button 20 times, and verifying that 80 delete buttons remain.

Starting URL: http://the-internet.herokuapp.com/add_remove_elements/

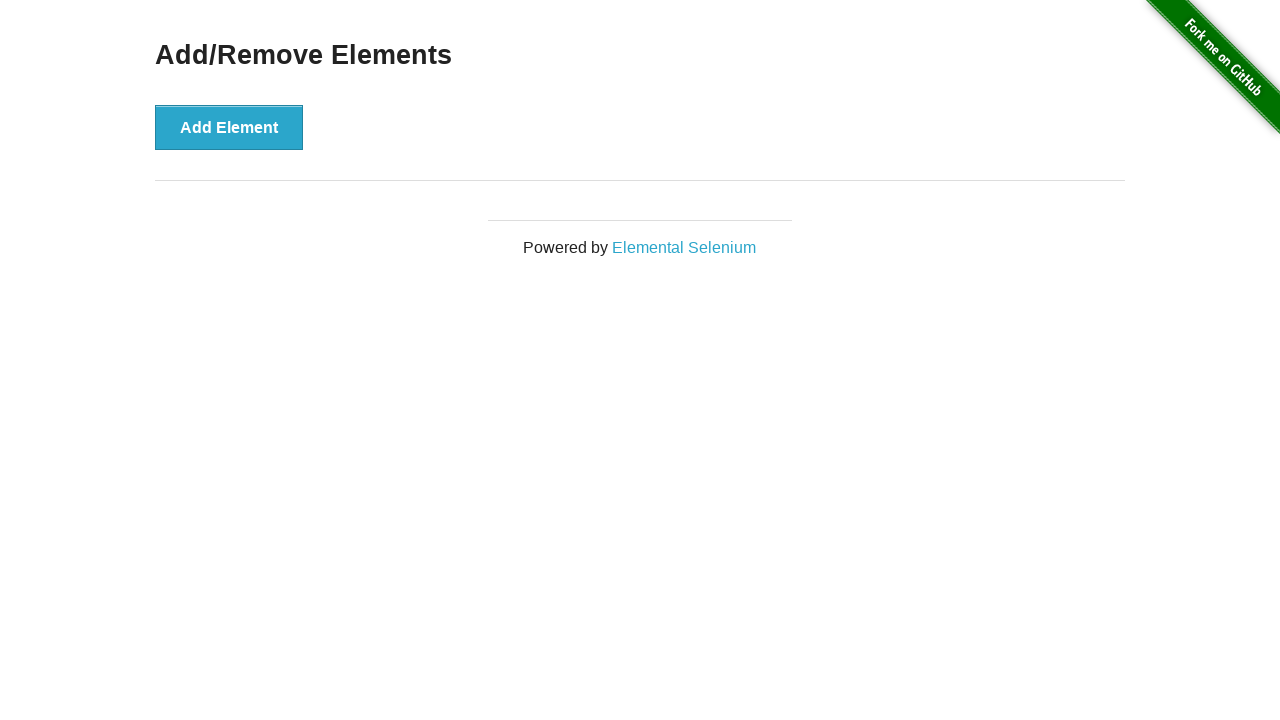

Clicked 'Add Element' button (iteration 1/100) at (229, 127) on button[onclick='addElement()']
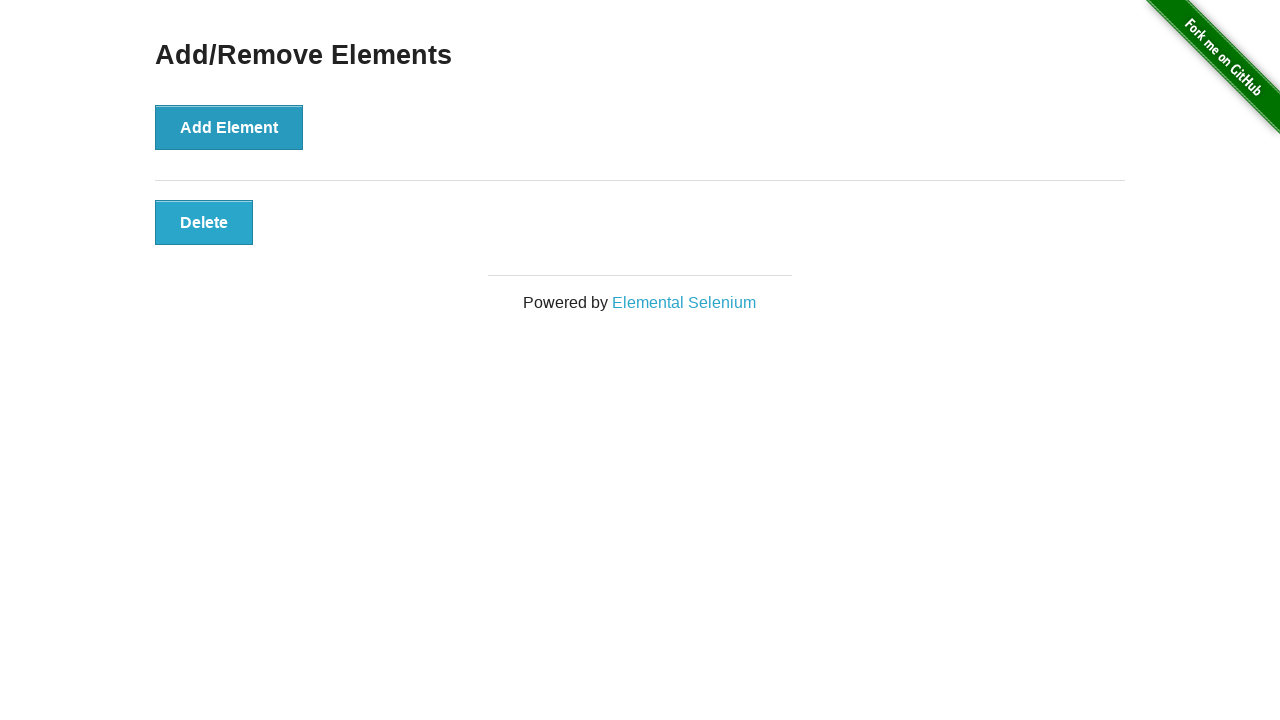

Clicked 'Add Element' button (iteration 2/100) at (229, 127) on button[onclick='addElement()']
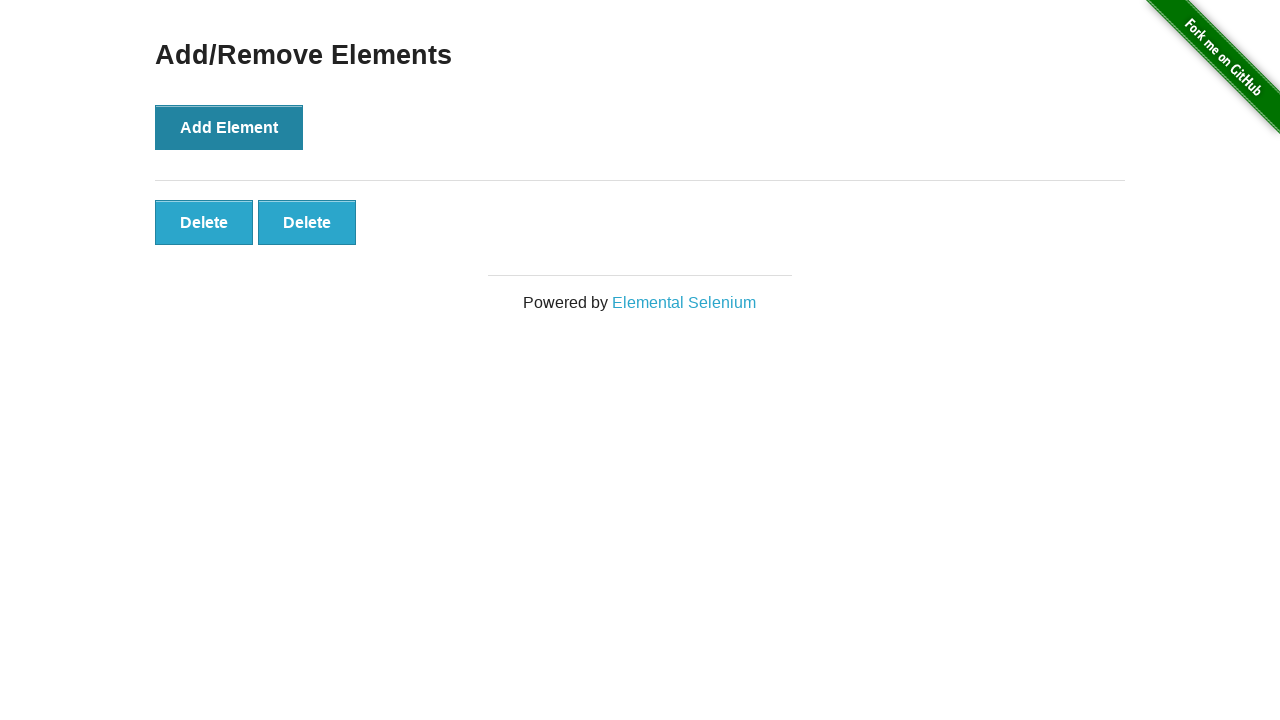

Clicked 'Add Element' button (iteration 3/100) at (229, 127) on button[onclick='addElement()']
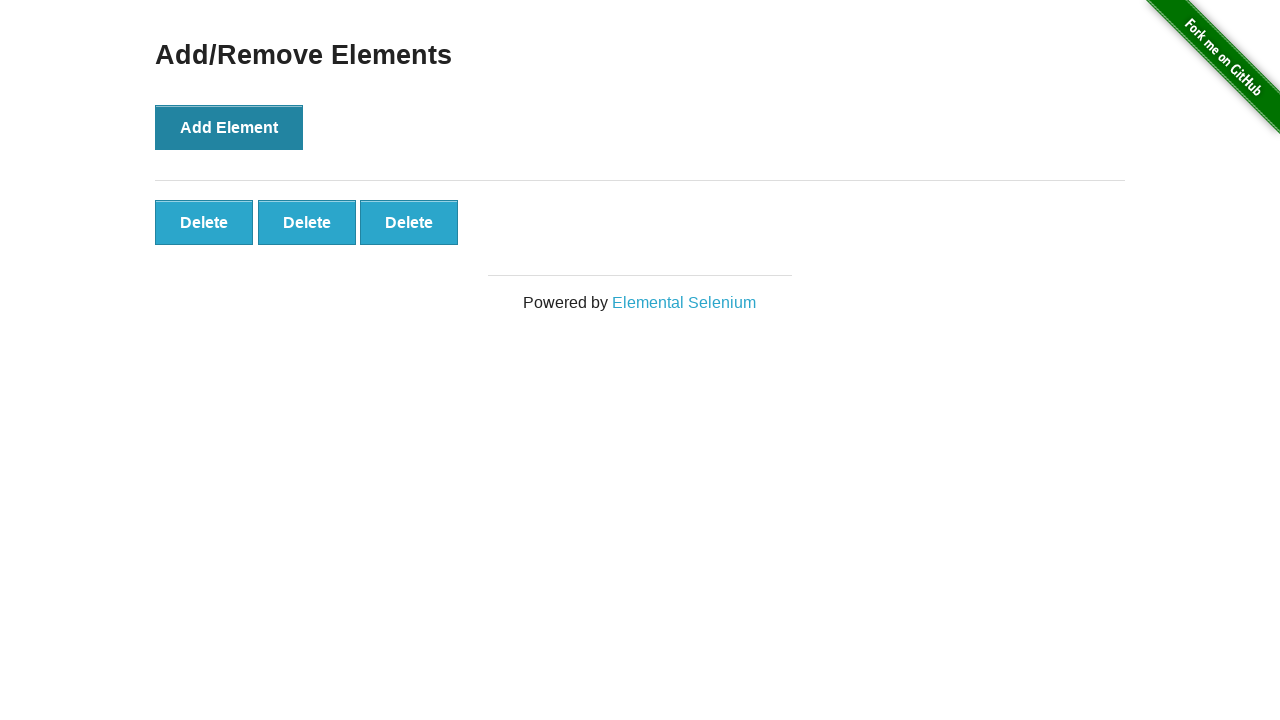

Clicked 'Add Element' button (iteration 4/100) at (229, 127) on button[onclick='addElement()']
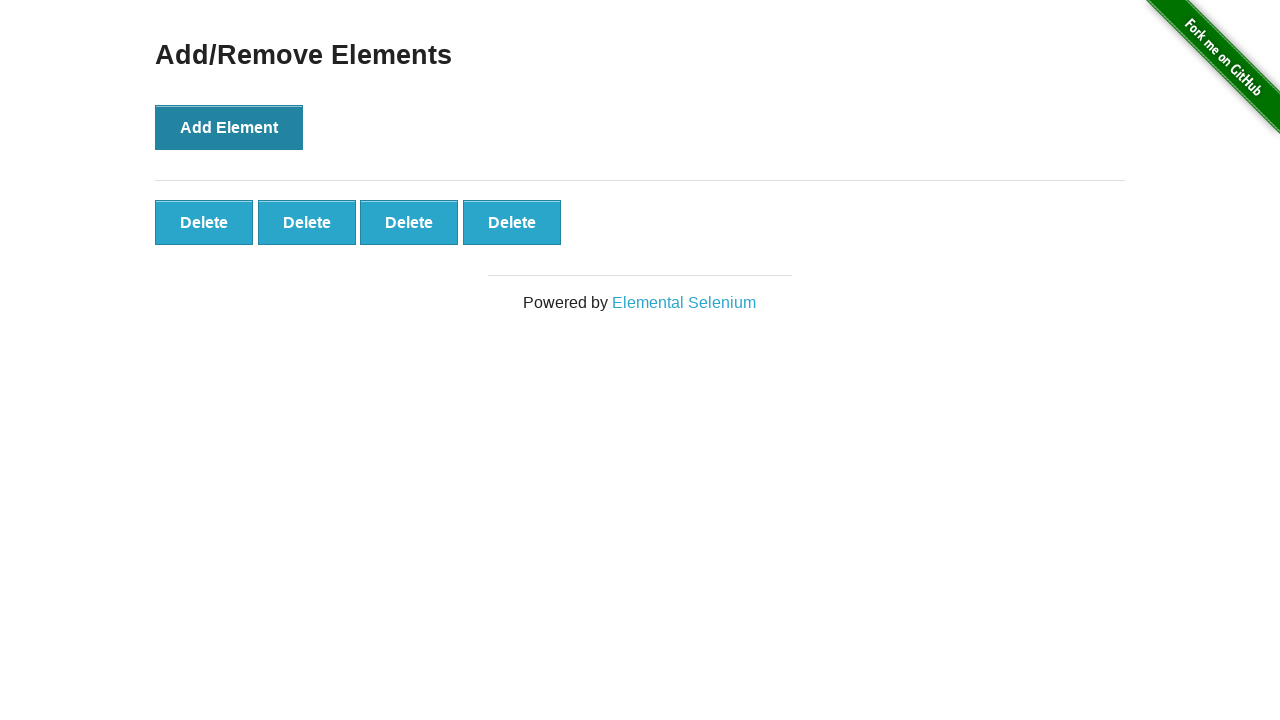

Clicked 'Add Element' button (iteration 5/100) at (229, 127) on button[onclick='addElement()']
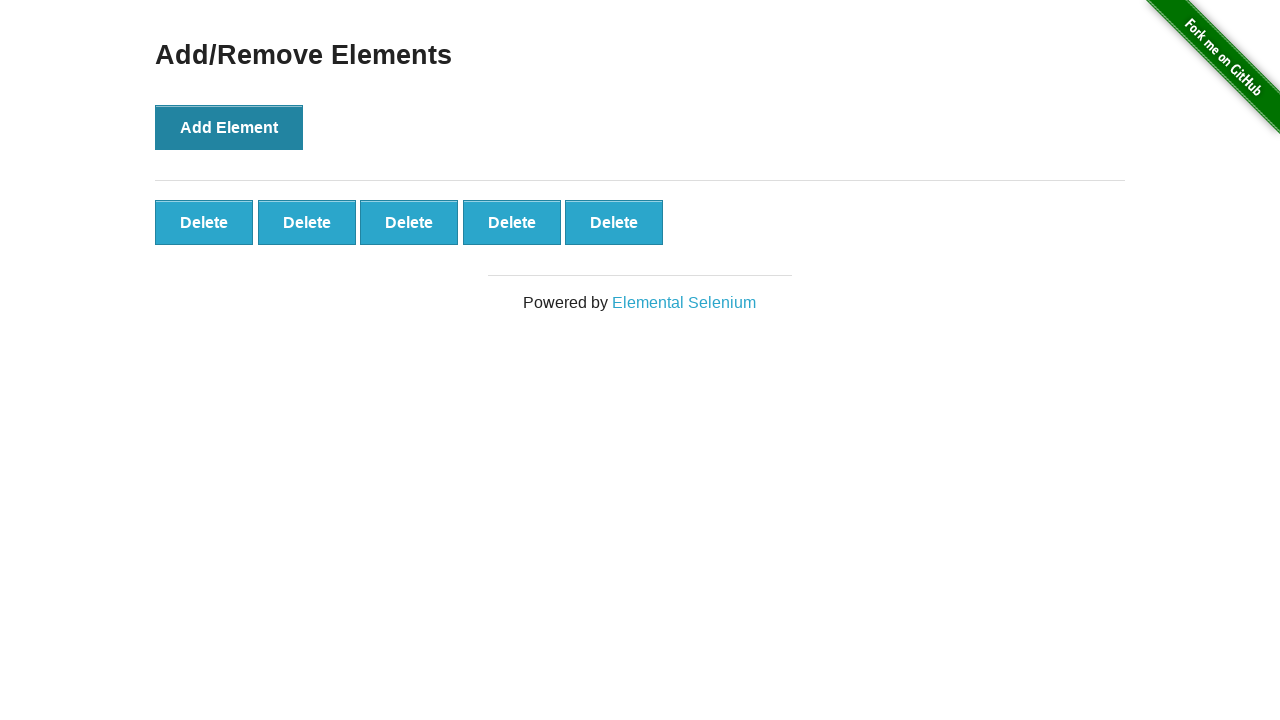

Clicked 'Add Element' button (iteration 6/100) at (229, 127) on button[onclick='addElement()']
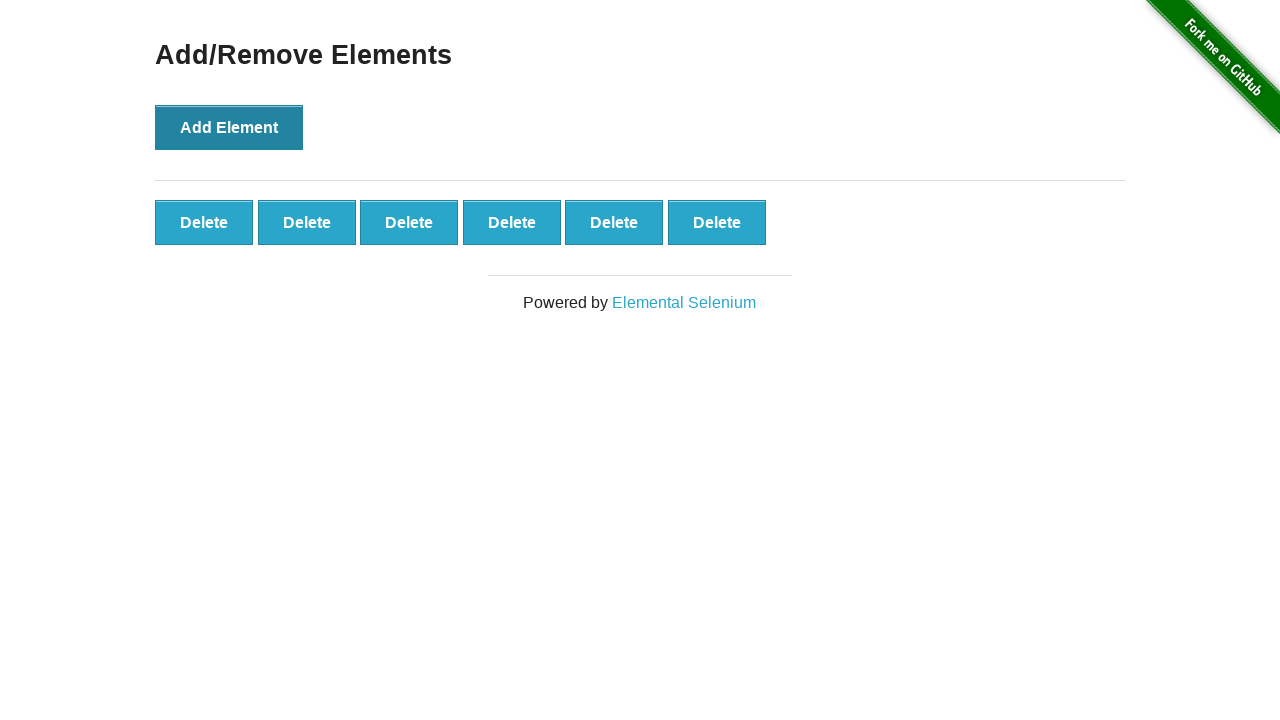

Clicked 'Add Element' button (iteration 7/100) at (229, 127) on button[onclick='addElement()']
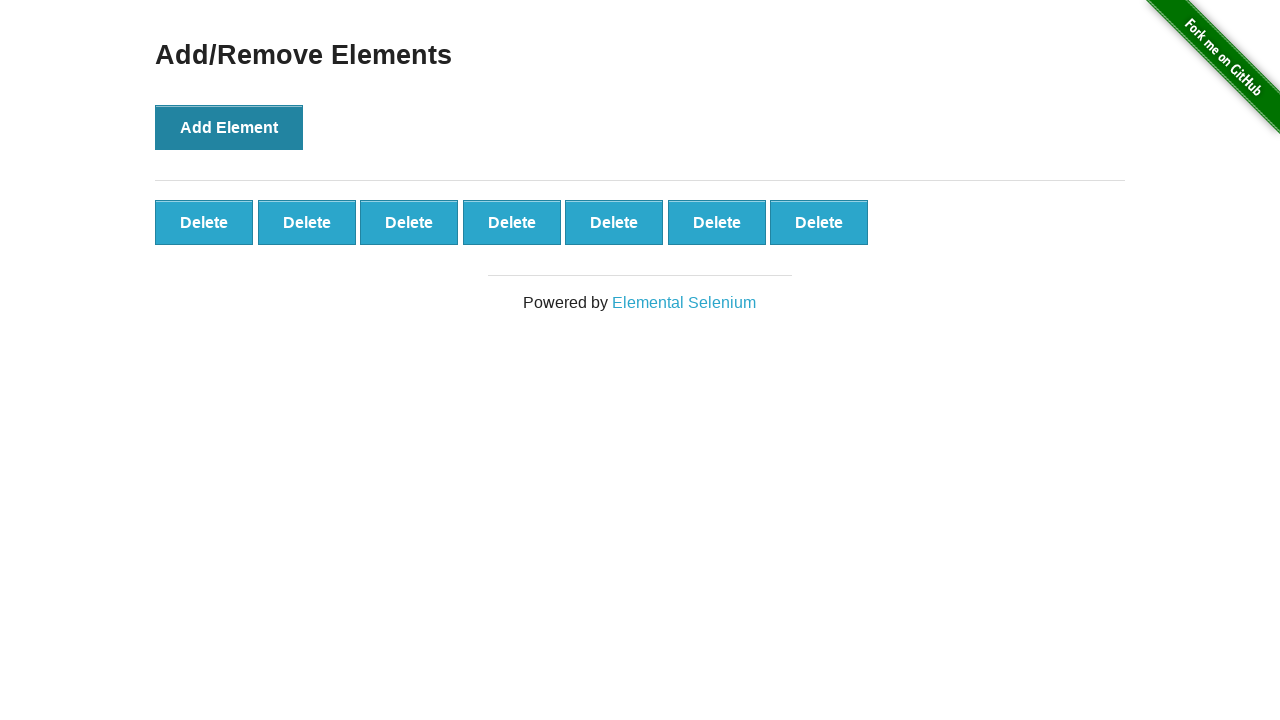

Clicked 'Add Element' button (iteration 8/100) at (229, 127) on button[onclick='addElement()']
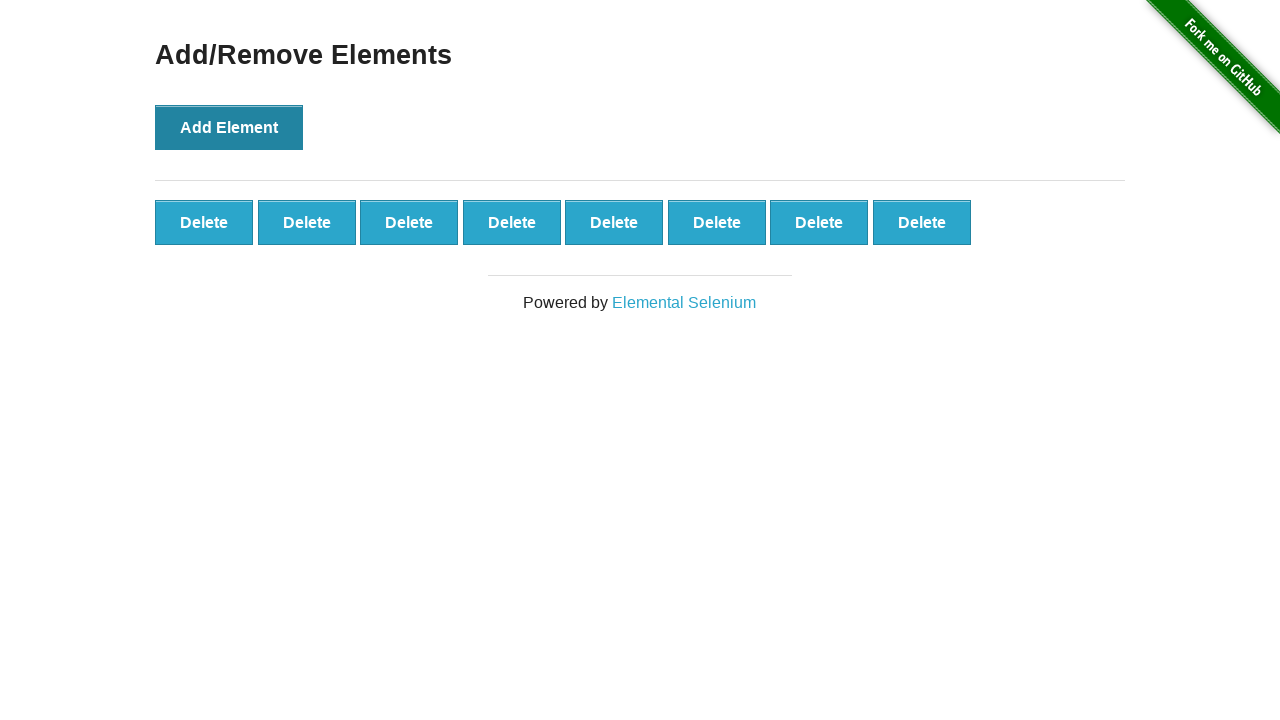

Clicked 'Add Element' button (iteration 9/100) at (229, 127) on button[onclick='addElement()']
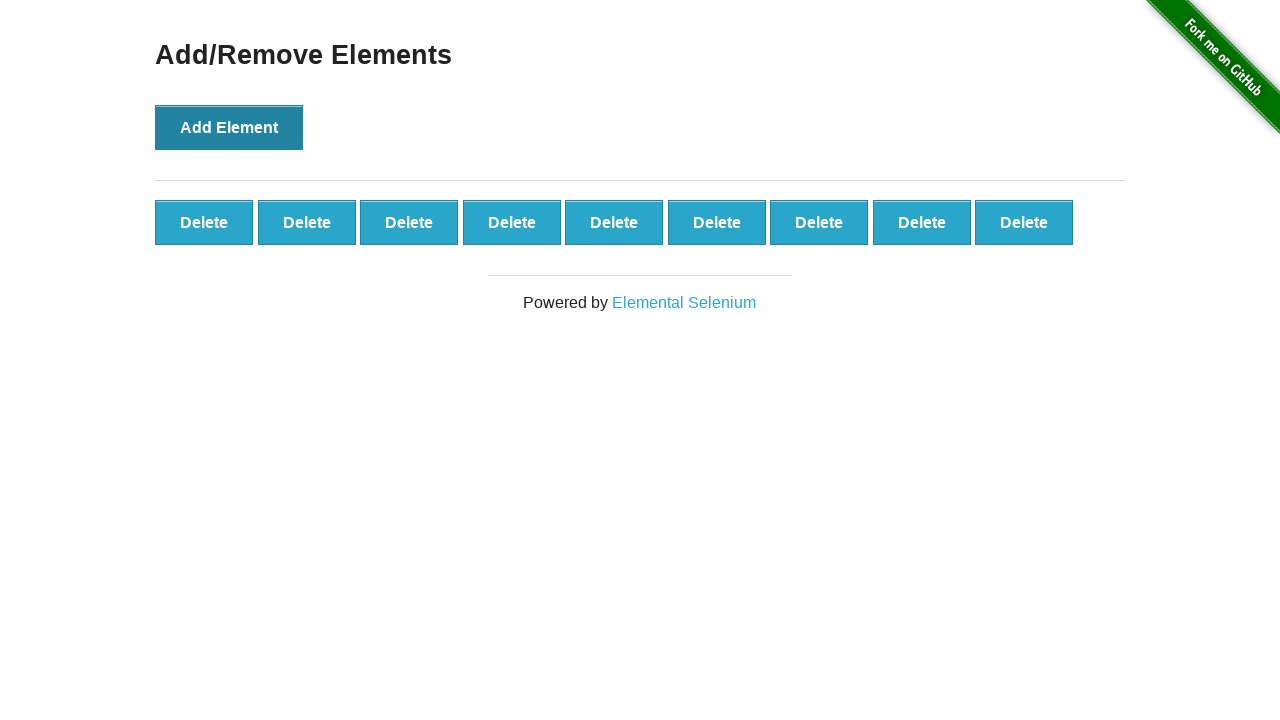

Clicked 'Add Element' button (iteration 10/100) at (229, 127) on button[onclick='addElement()']
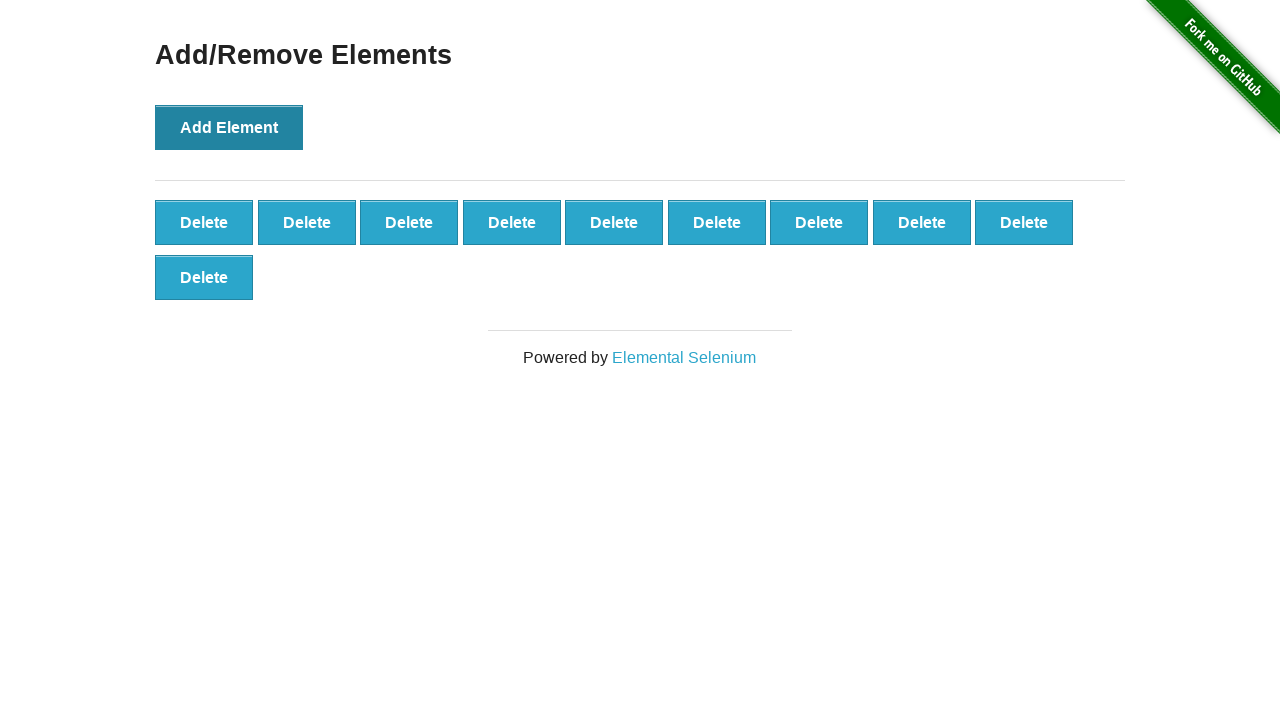

Clicked 'Add Element' button (iteration 11/100) at (229, 127) on button[onclick='addElement()']
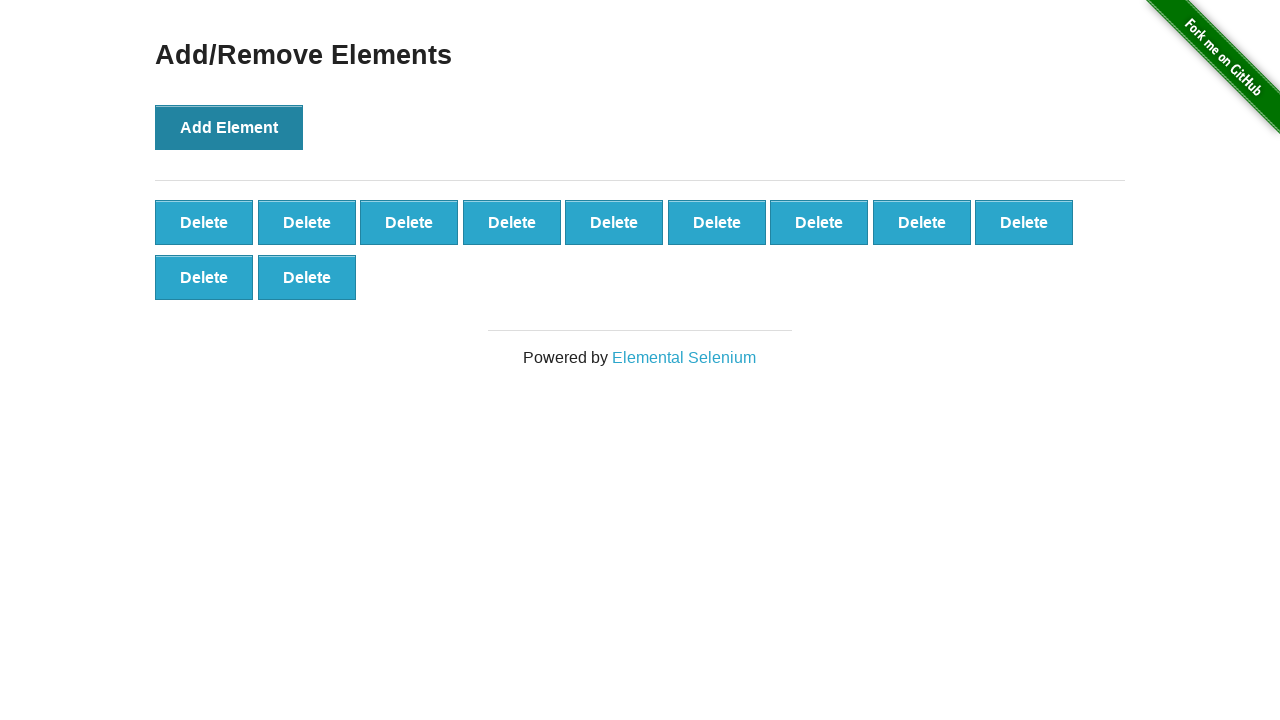

Clicked 'Add Element' button (iteration 12/100) at (229, 127) on button[onclick='addElement()']
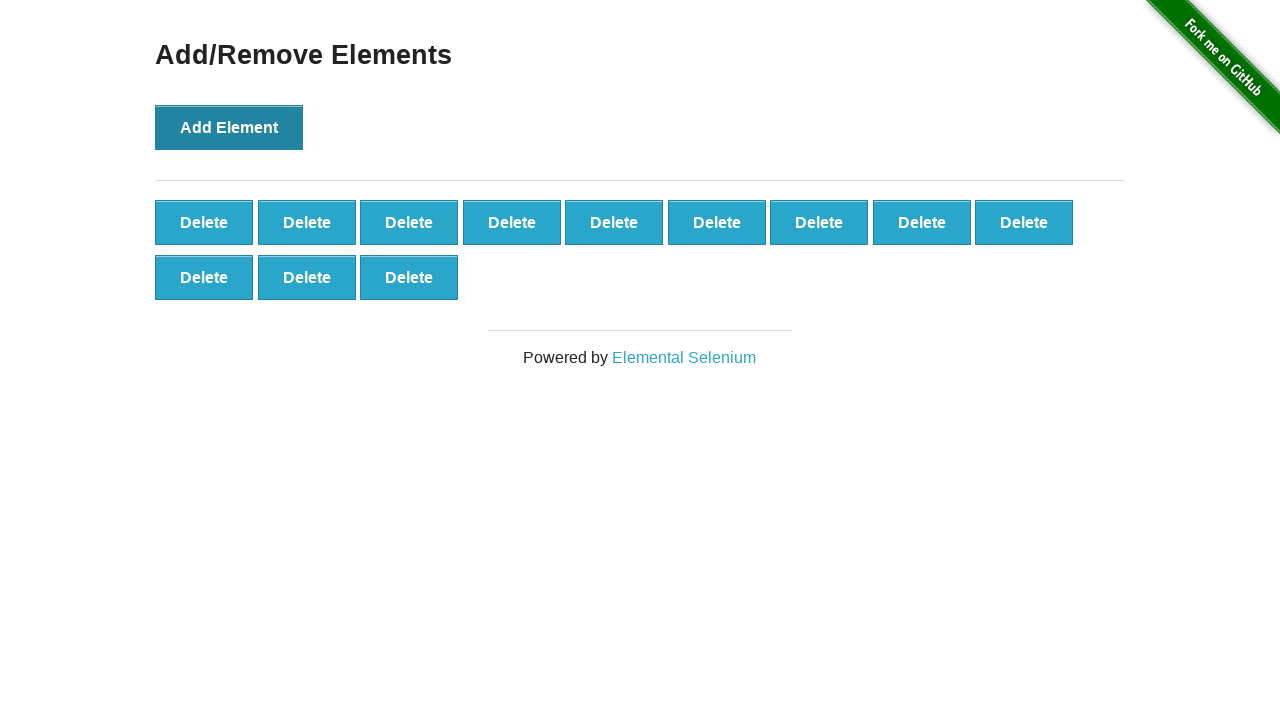

Clicked 'Add Element' button (iteration 13/100) at (229, 127) on button[onclick='addElement()']
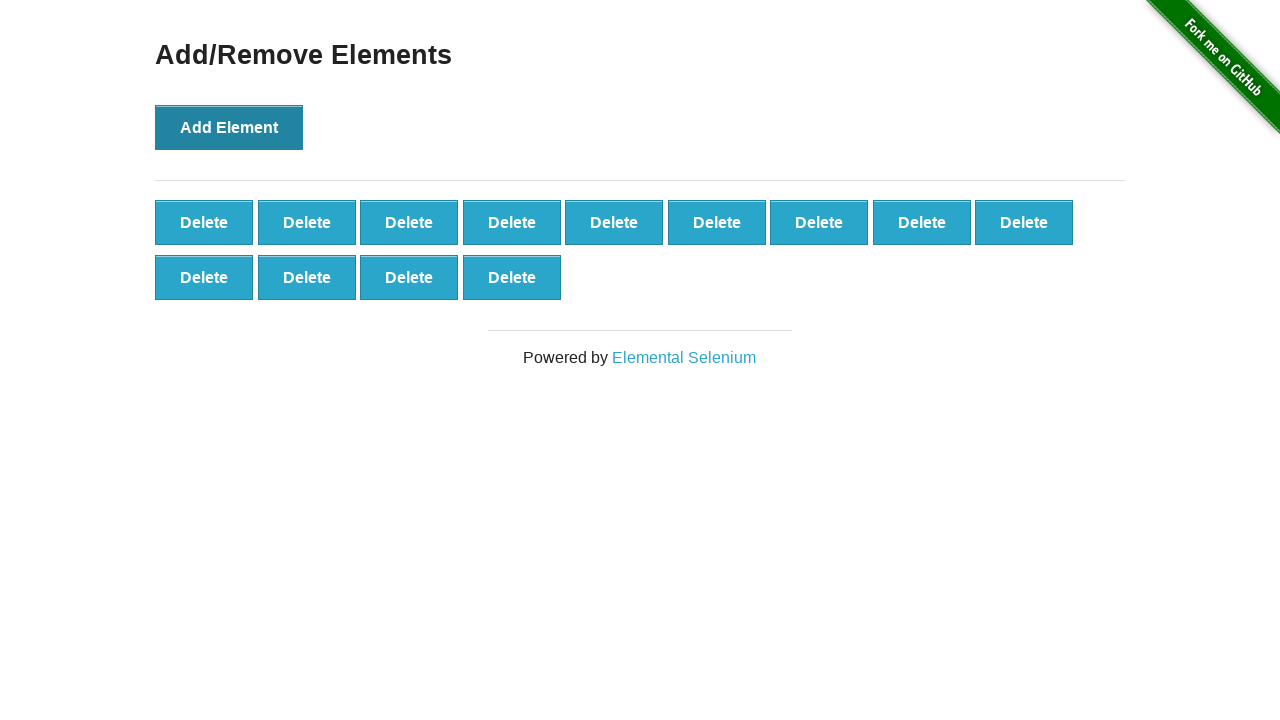

Clicked 'Add Element' button (iteration 14/100) at (229, 127) on button[onclick='addElement()']
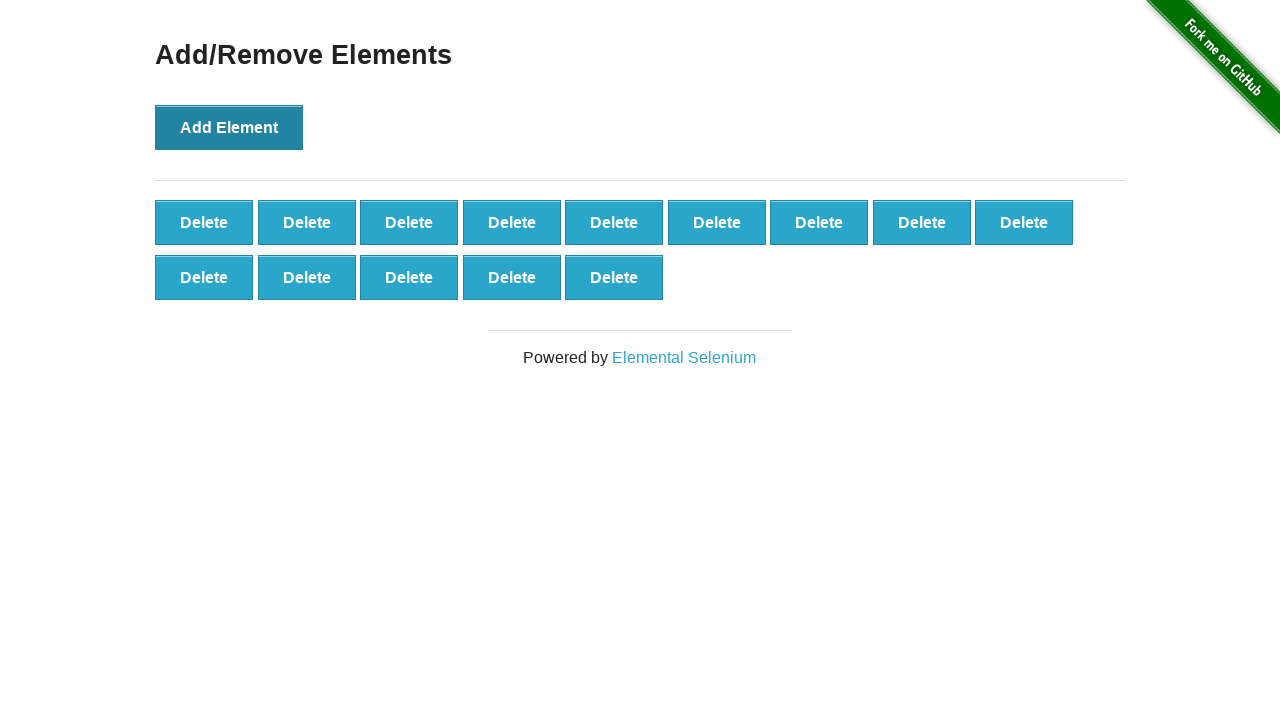

Clicked 'Add Element' button (iteration 15/100) at (229, 127) on button[onclick='addElement()']
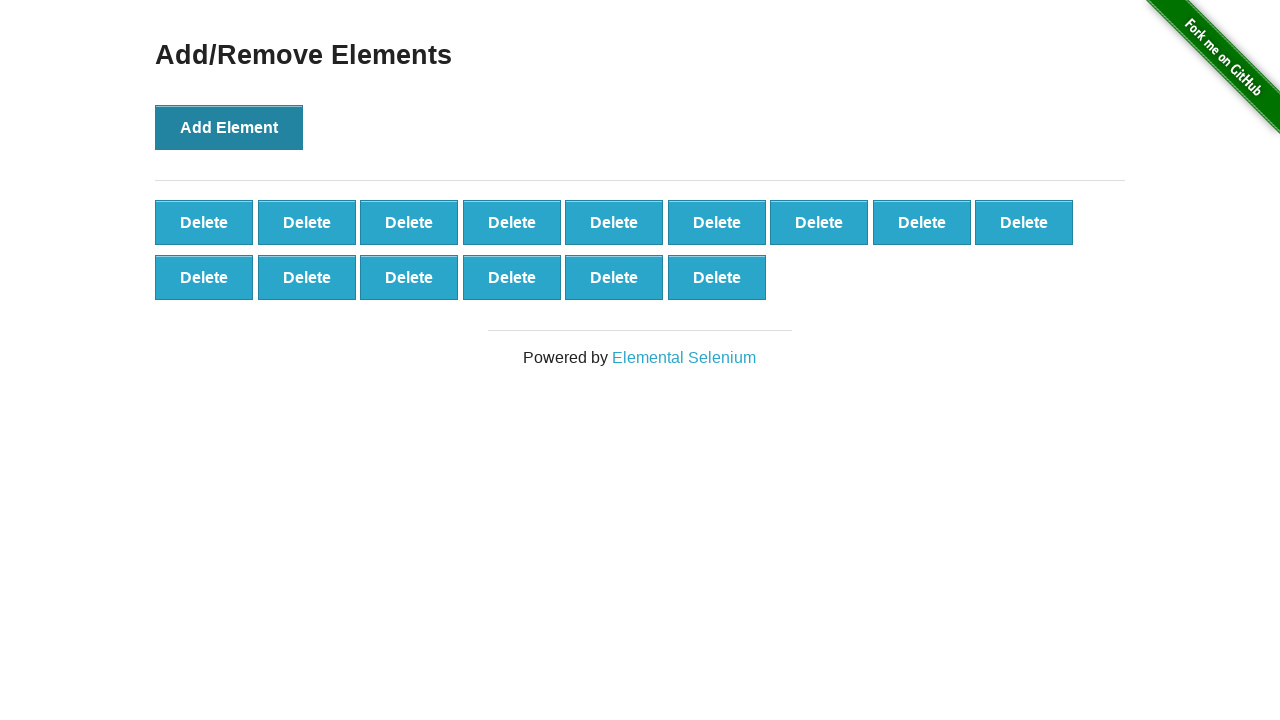

Clicked 'Add Element' button (iteration 16/100) at (229, 127) on button[onclick='addElement()']
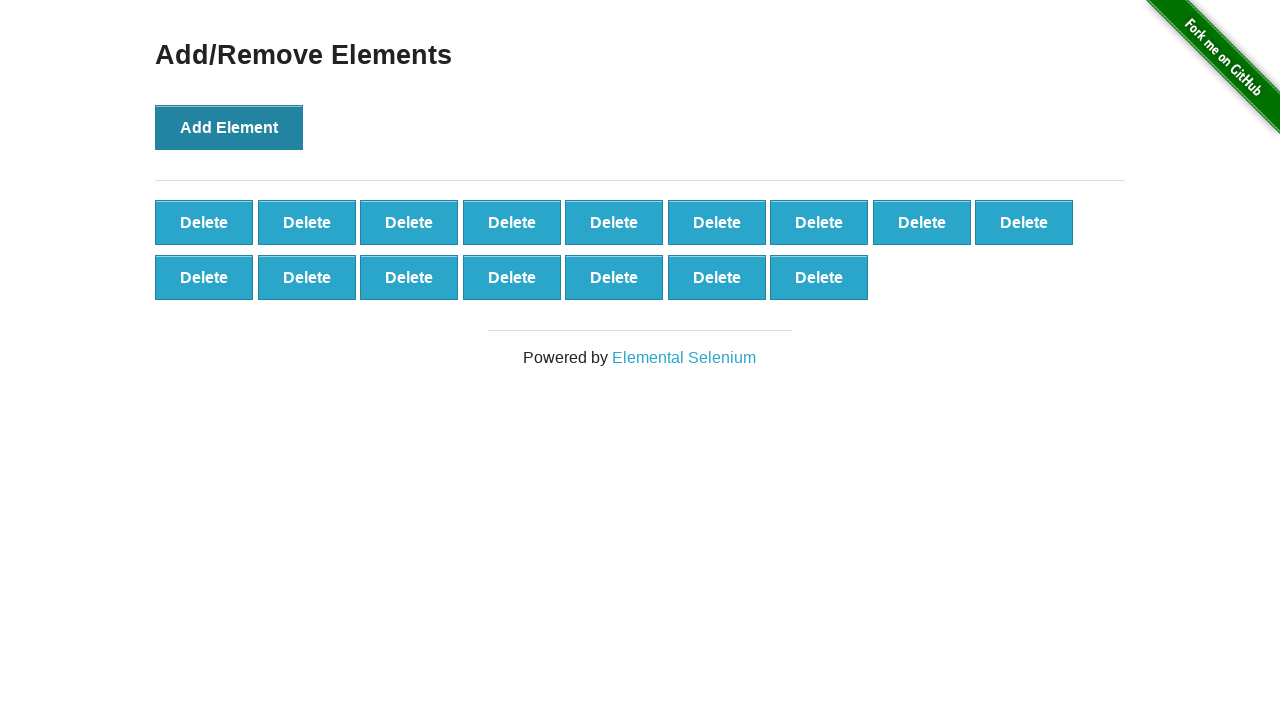

Clicked 'Add Element' button (iteration 17/100) at (229, 127) on button[onclick='addElement()']
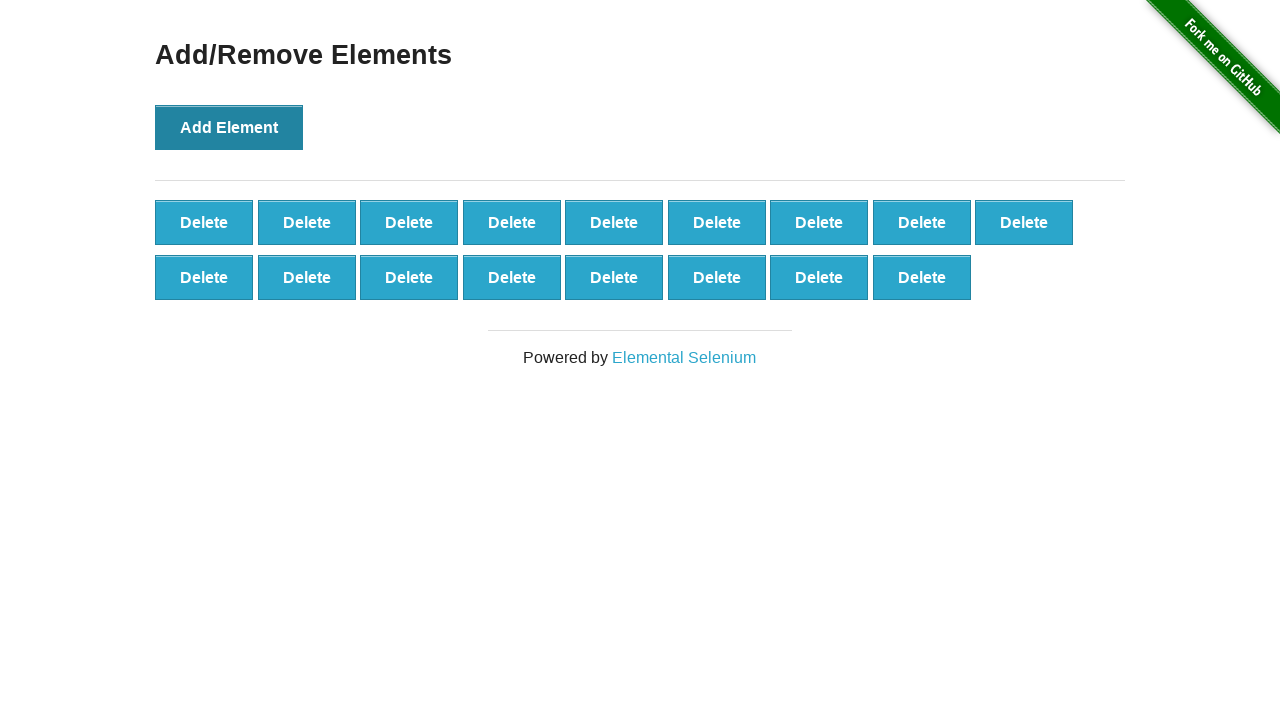

Clicked 'Add Element' button (iteration 18/100) at (229, 127) on button[onclick='addElement()']
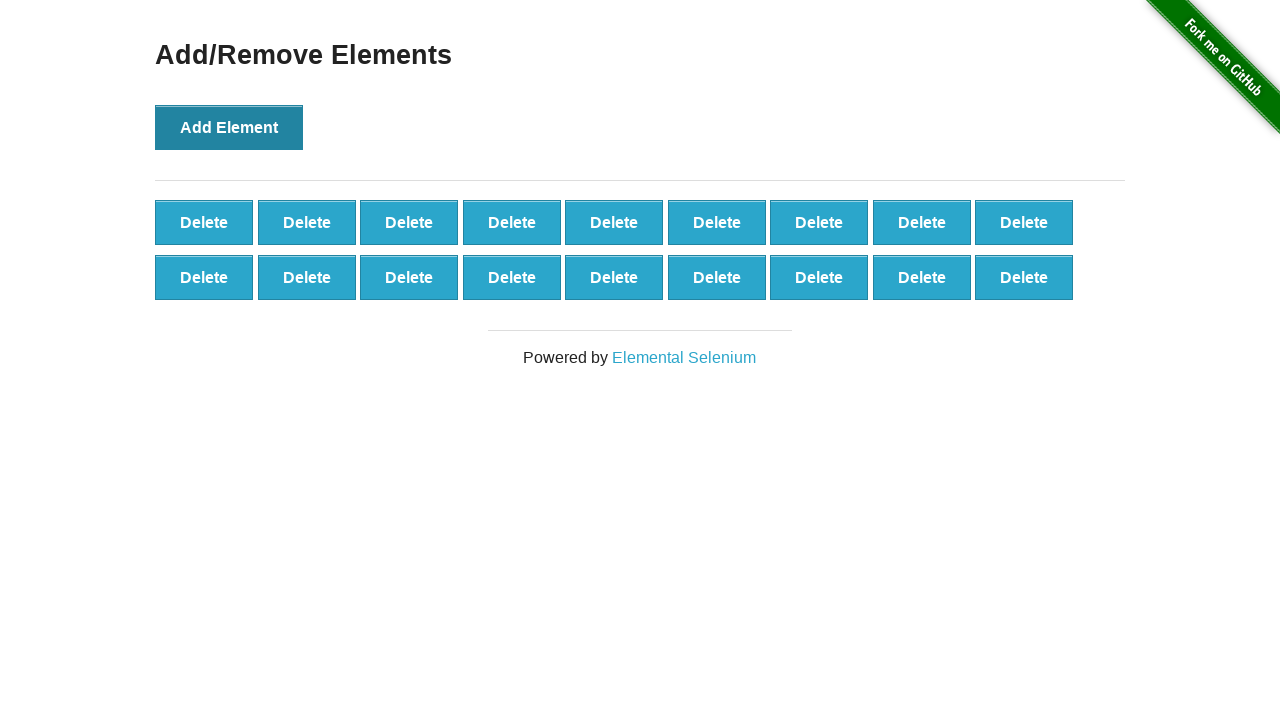

Clicked 'Add Element' button (iteration 19/100) at (229, 127) on button[onclick='addElement()']
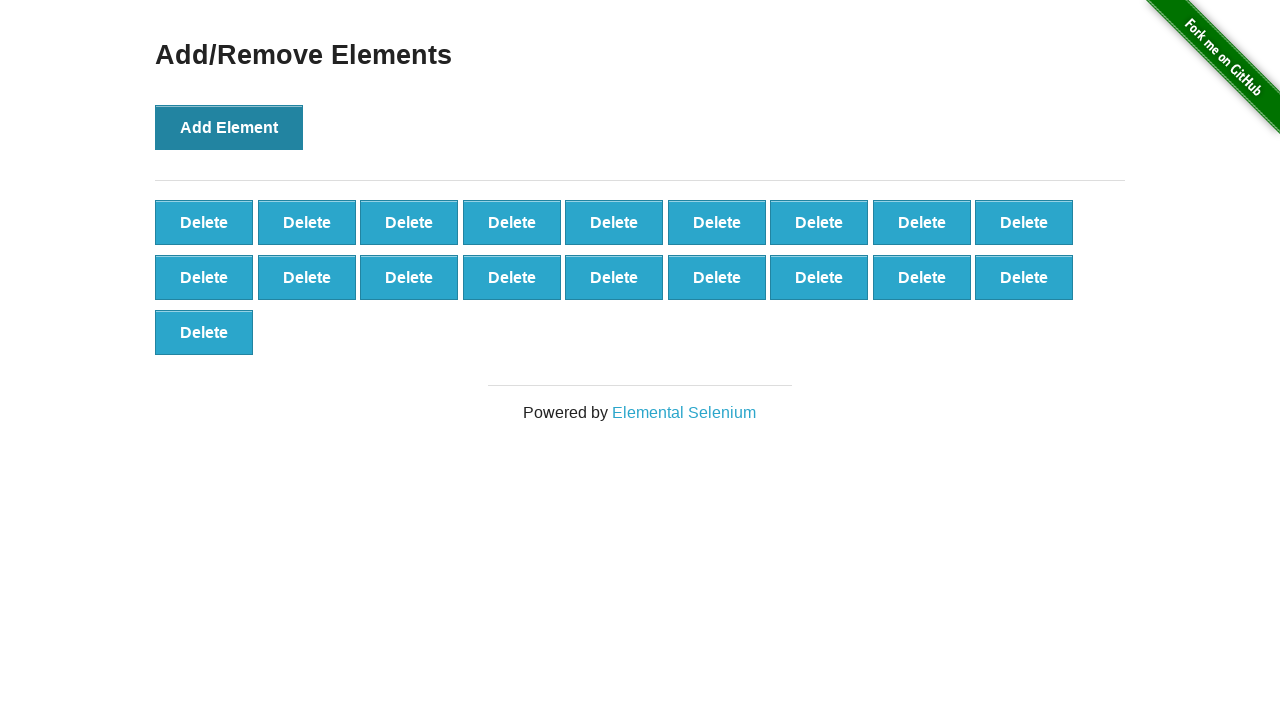

Clicked 'Add Element' button (iteration 20/100) at (229, 127) on button[onclick='addElement()']
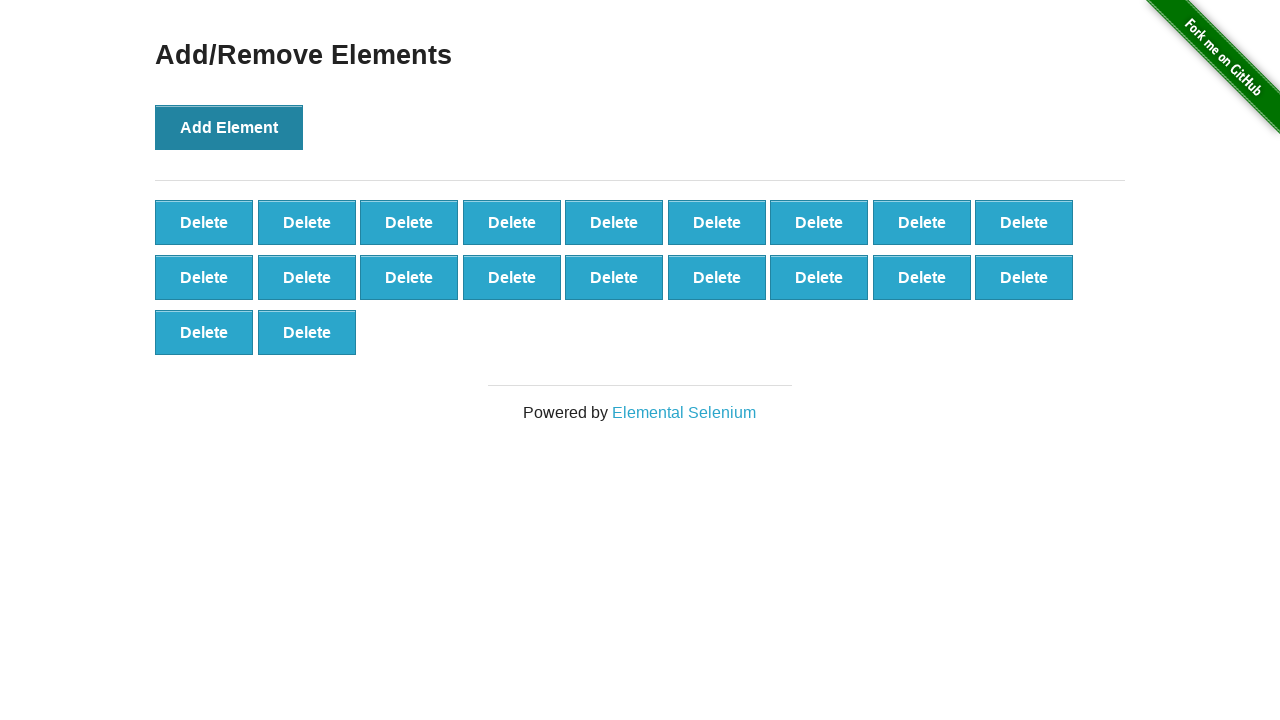

Clicked 'Add Element' button (iteration 21/100) at (229, 127) on button[onclick='addElement()']
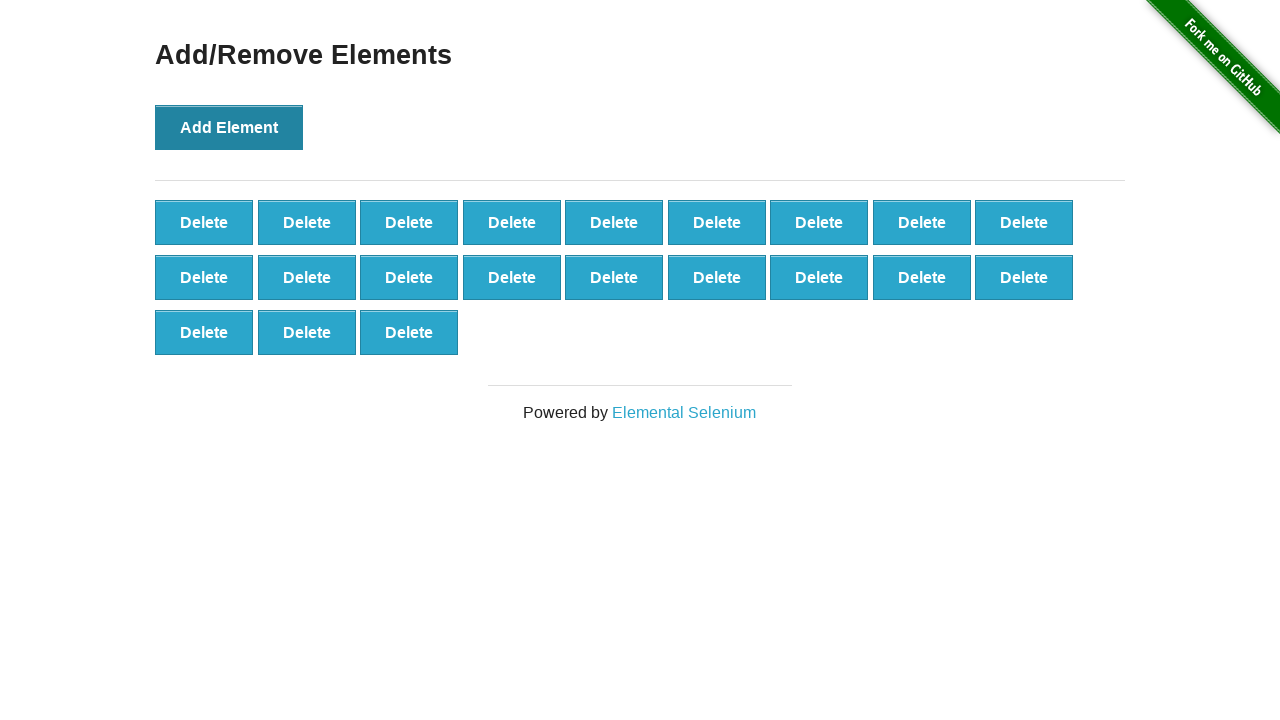

Clicked 'Add Element' button (iteration 22/100) at (229, 127) on button[onclick='addElement()']
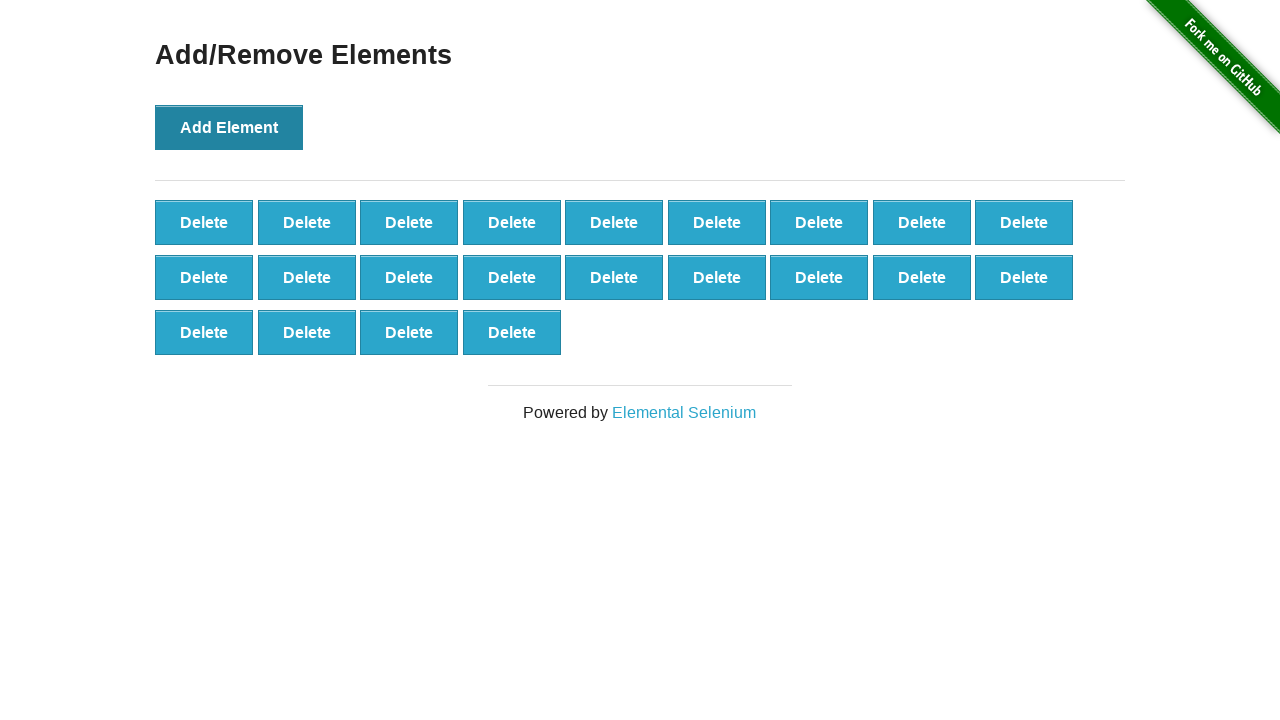

Clicked 'Add Element' button (iteration 23/100) at (229, 127) on button[onclick='addElement()']
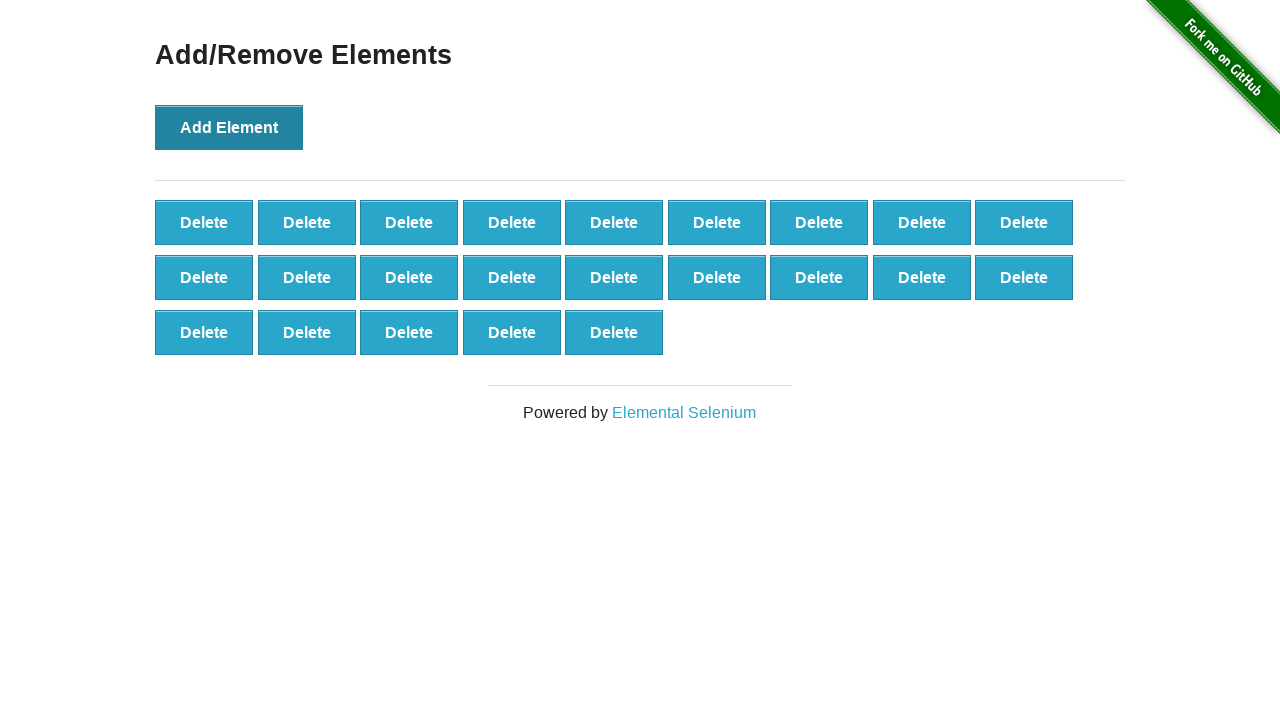

Clicked 'Add Element' button (iteration 24/100) at (229, 127) on button[onclick='addElement()']
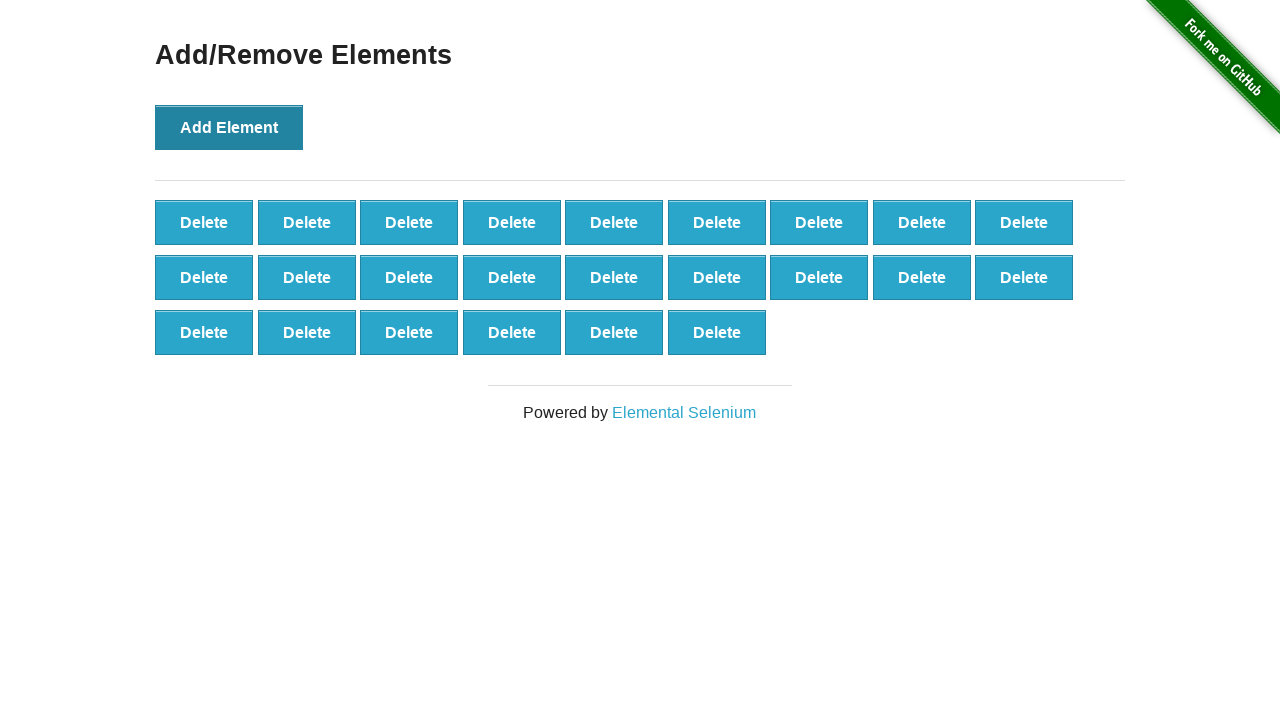

Clicked 'Add Element' button (iteration 25/100) at (229, 127) on button[onclick='addElement()']
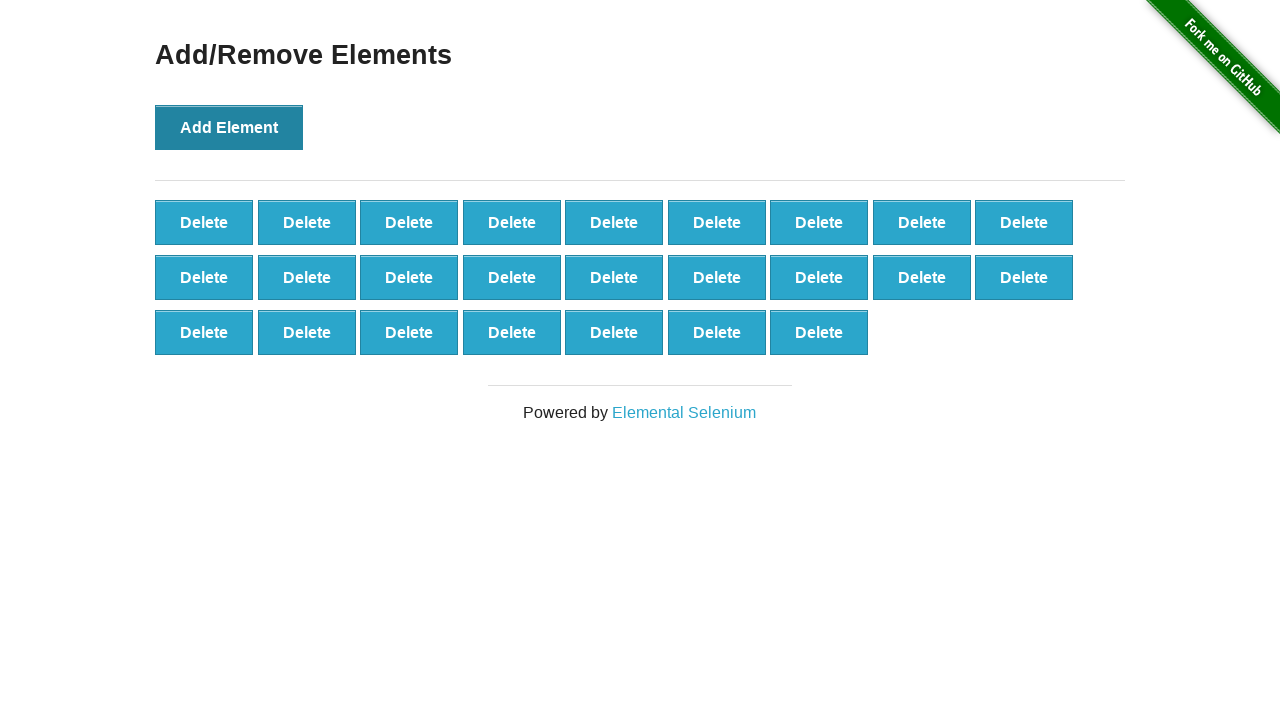

Clicked 'Add Element' button (iteration 26/100) at (229, 127) on button[onclick='addElement()']
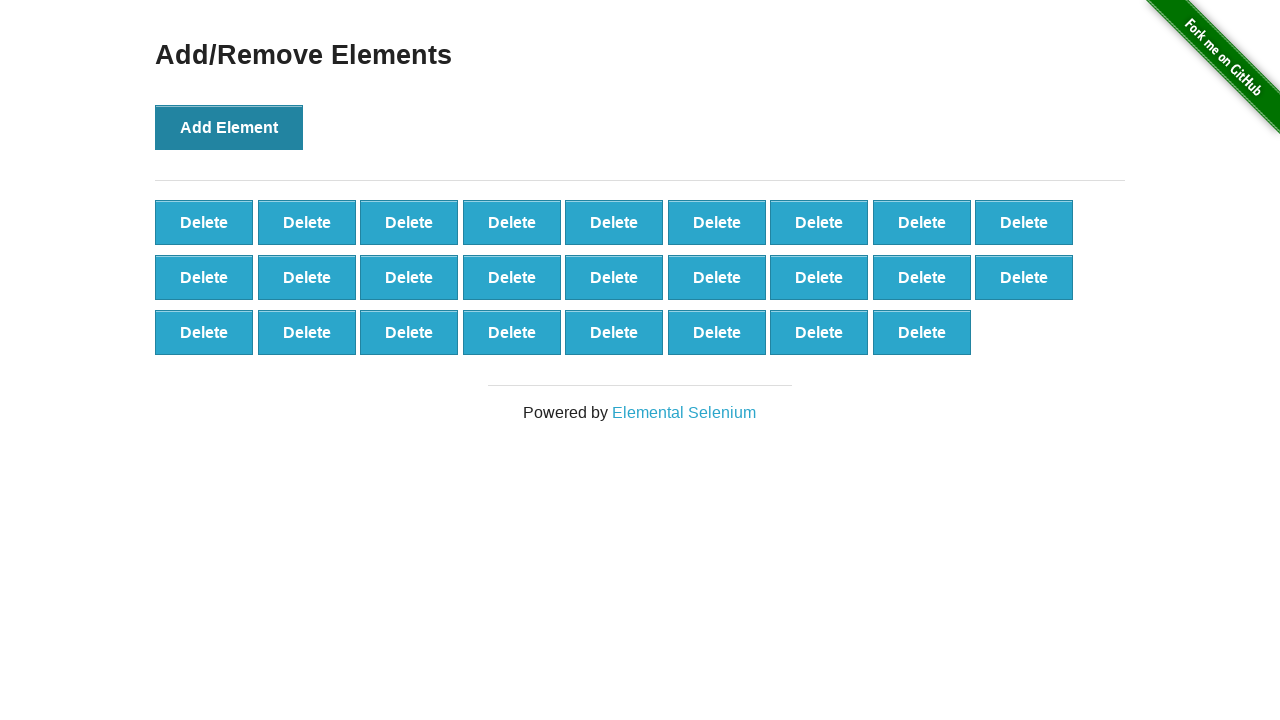

Clicked 'Add Element' button (iteration 27/100) at (229, 127) on button[onclick='addElement()']
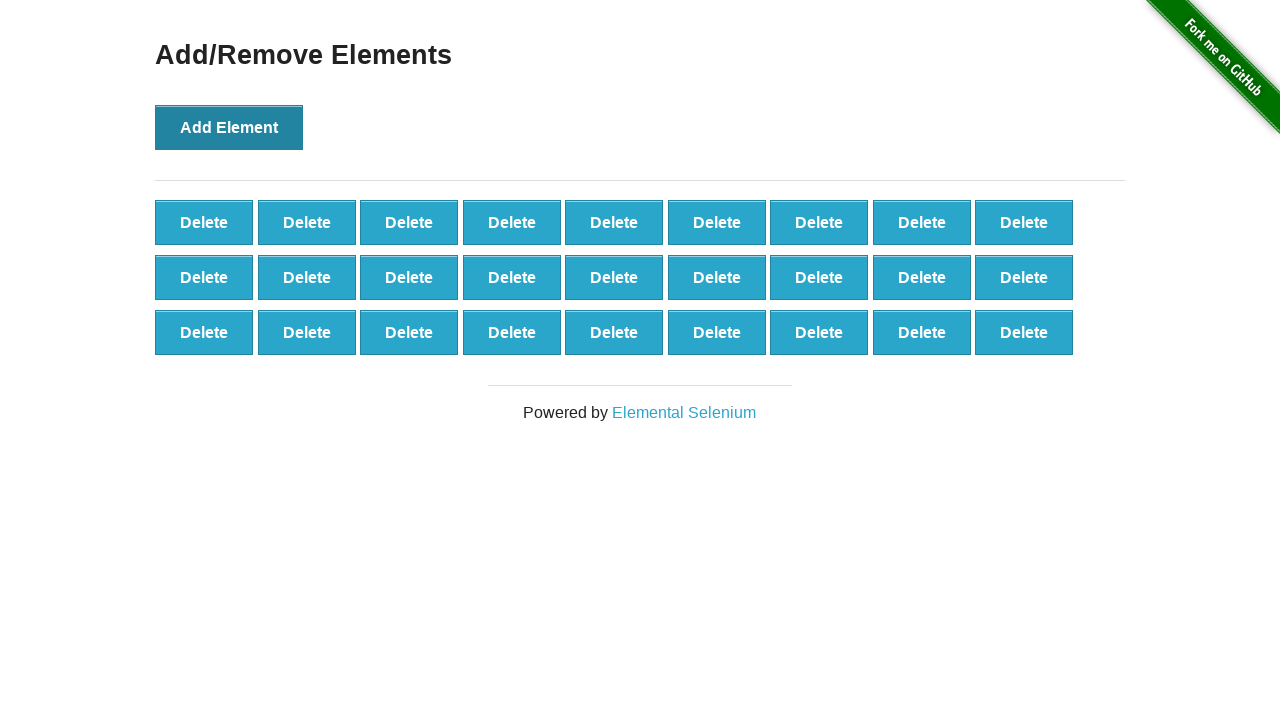

Clicked 'Add Element' button (iteration 28/100) at (229, 127) on button[onclick='addElement()']
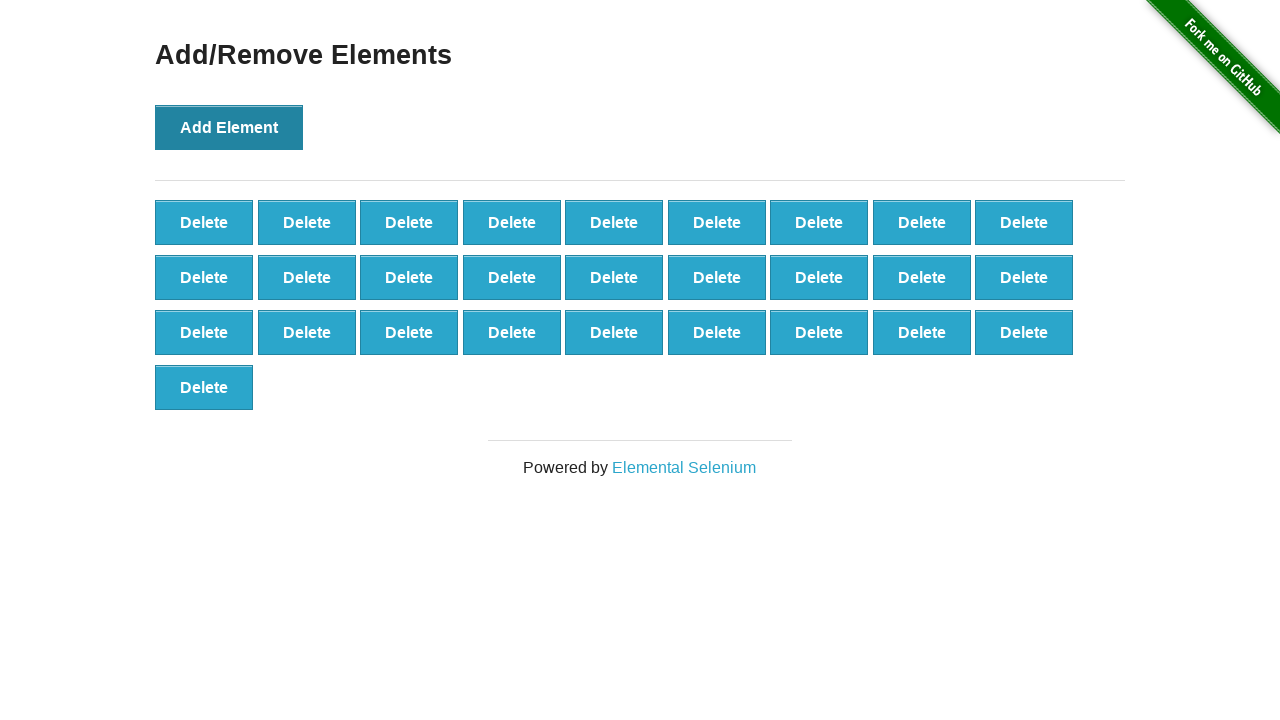

Clicked 'Add Element' button (iteration 29/100) at (229, 127) on button[onclick='addElement()']
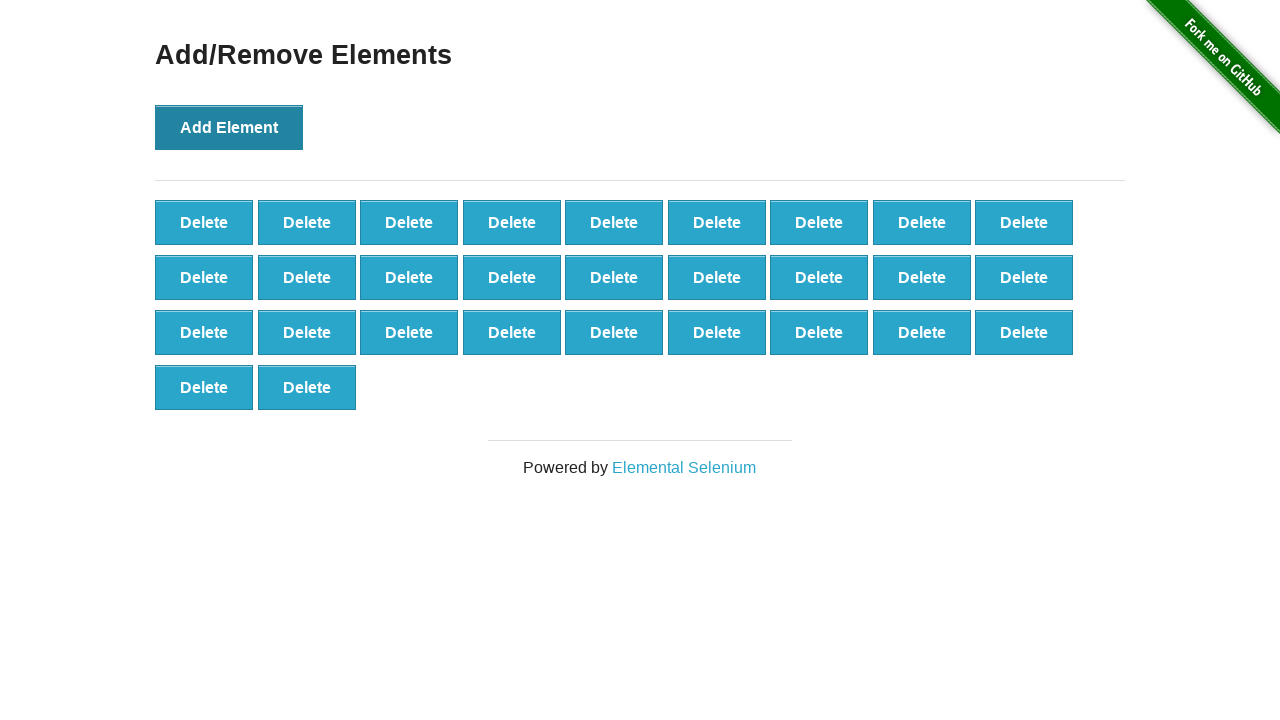

Clicked 'Add Element' button (iteration 30/100) at (229, 127) on button[onclick='addElement()']
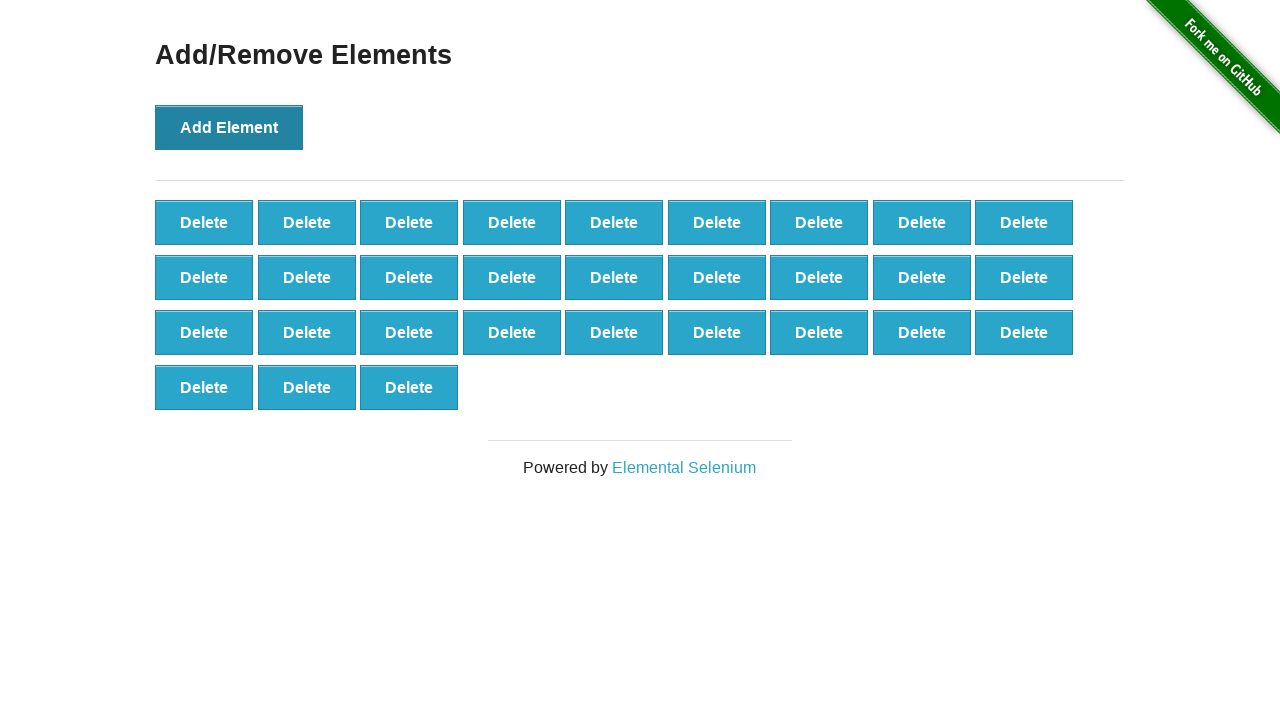

Clicked 'Add Element' button (iteration 31/100) at (229, 127) on button[onclick='addElement()']
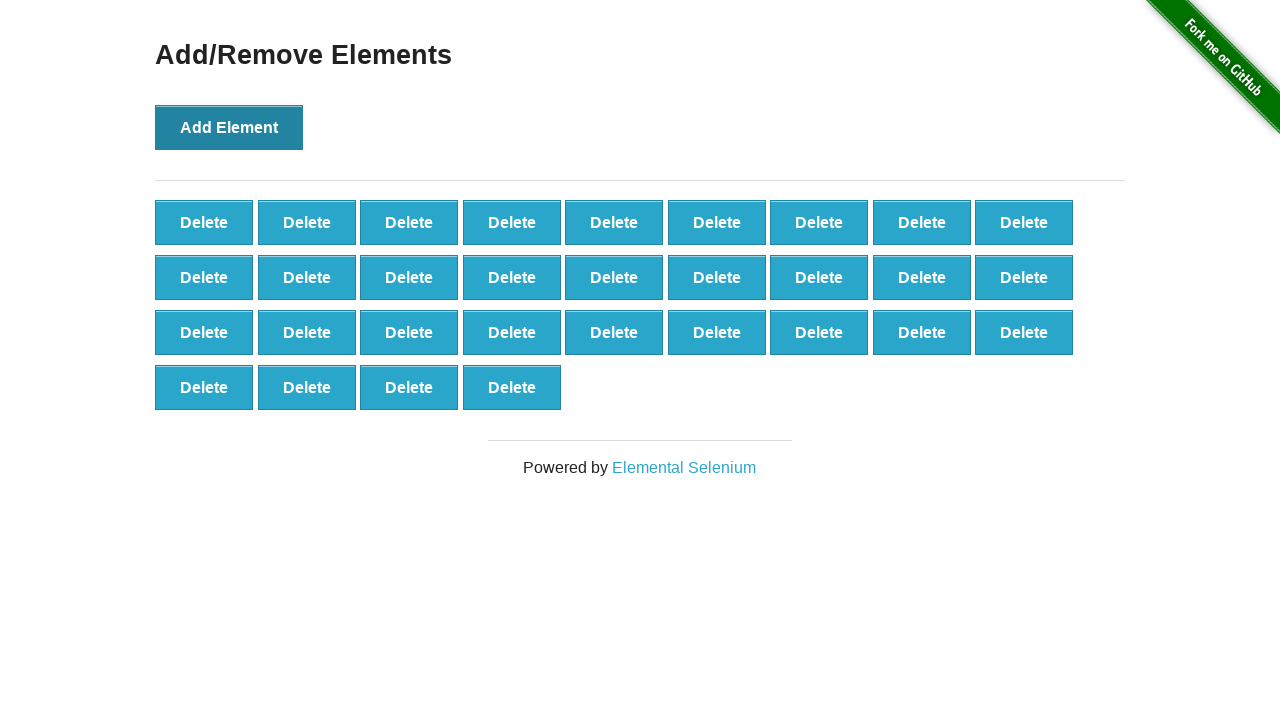

Clicked 'Add Element' button (iteration 32/100) at (229, 127) on button[onclick='addElement()']
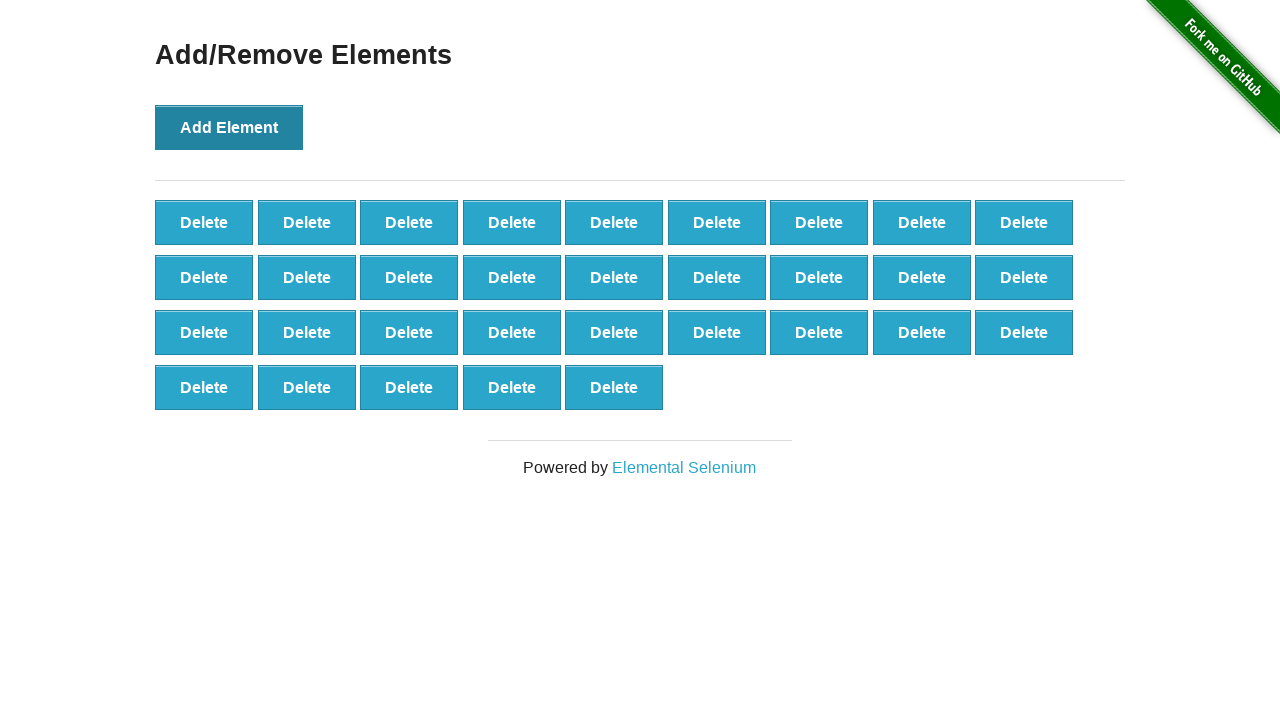

Clicked 'Add Element' button (iteration 33/100) at (229, 127) on button[onclick='addElement()']
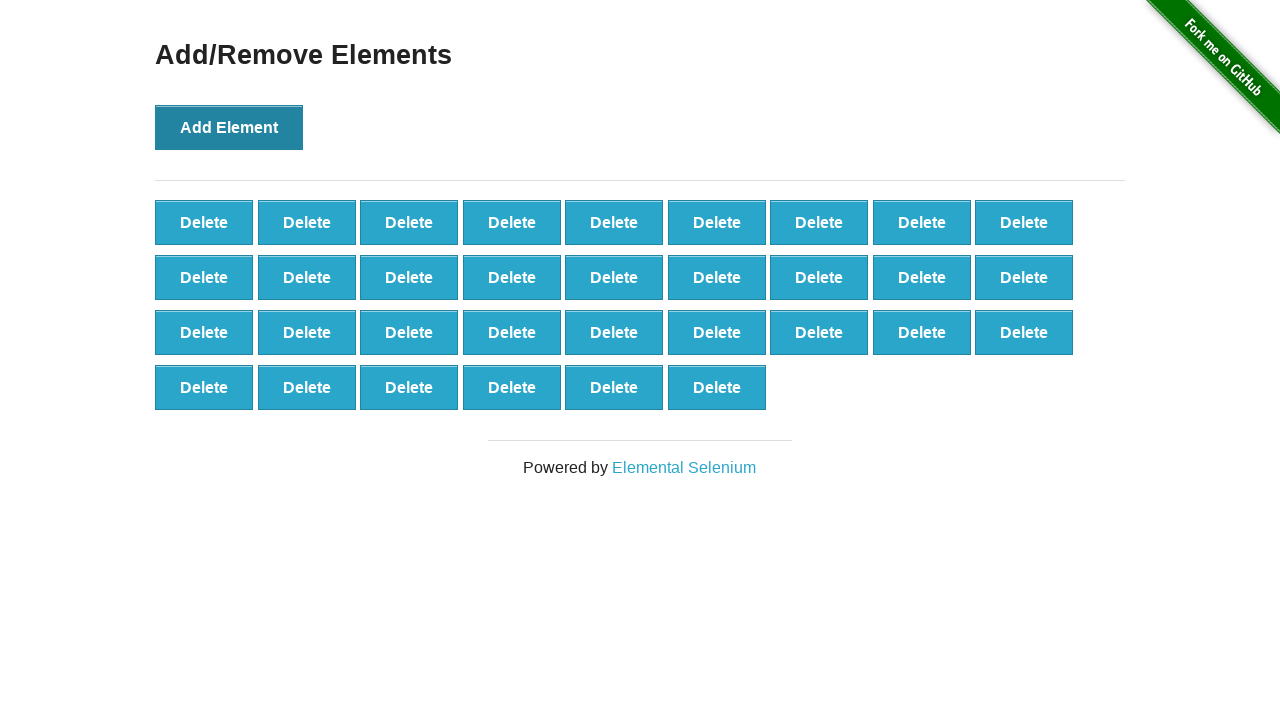

Clicked 'Add Element' button (iteration 34/100) at (229, 127) on button[onclick='addElement()']
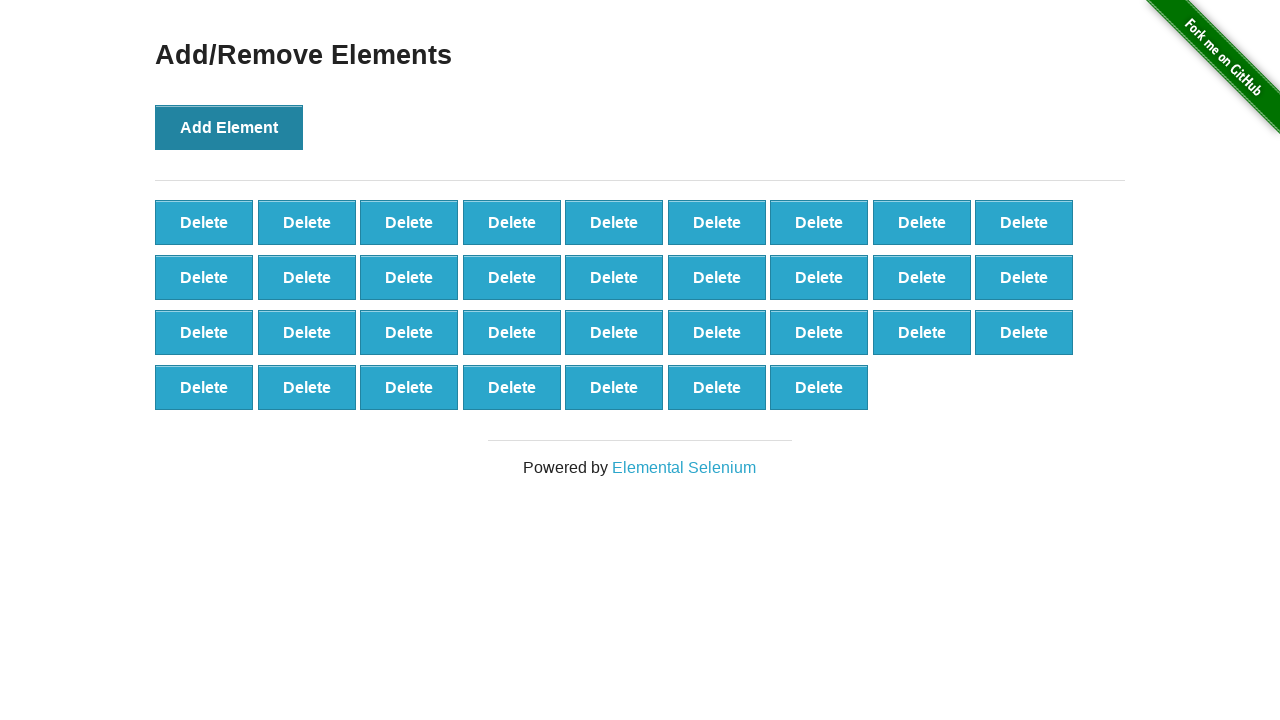

Clicked 'Add Element' button (iteration 35/100) at (229, 127) on button[onclick='addElement()']
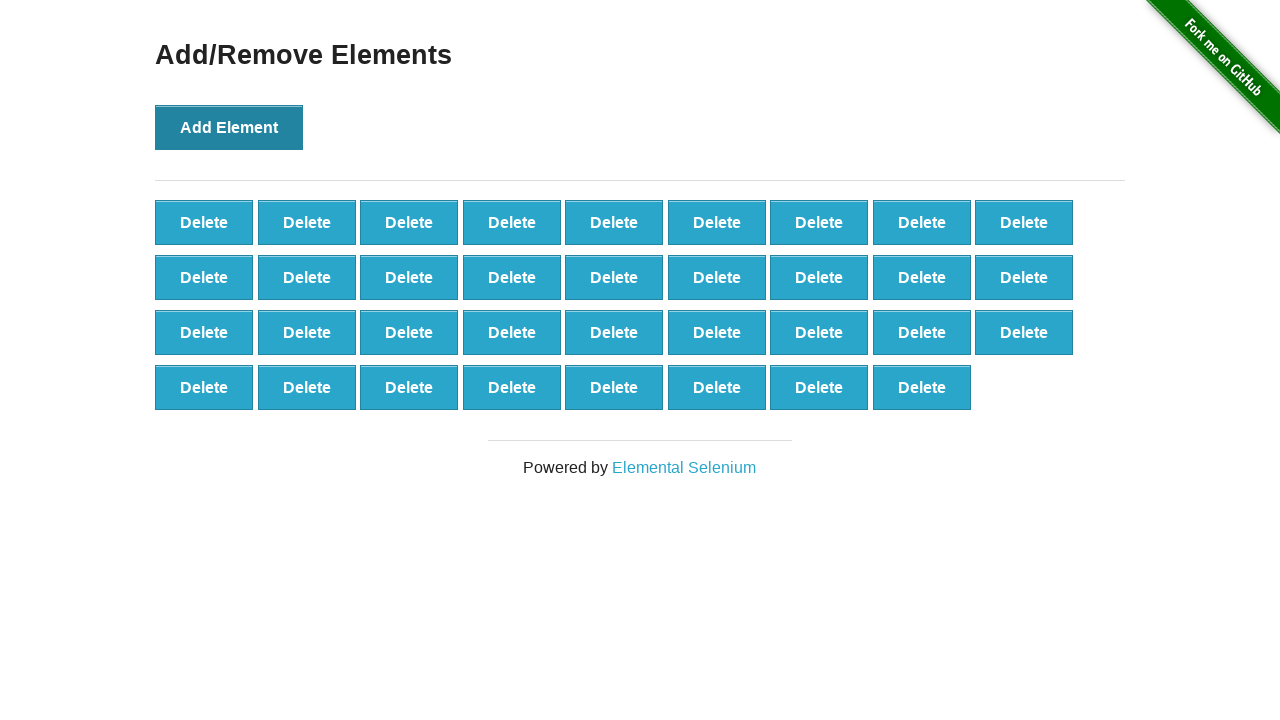

Clicked 'Add Element' button (iteration 36/100) at (229, 127) on button[onclick='addElement()']
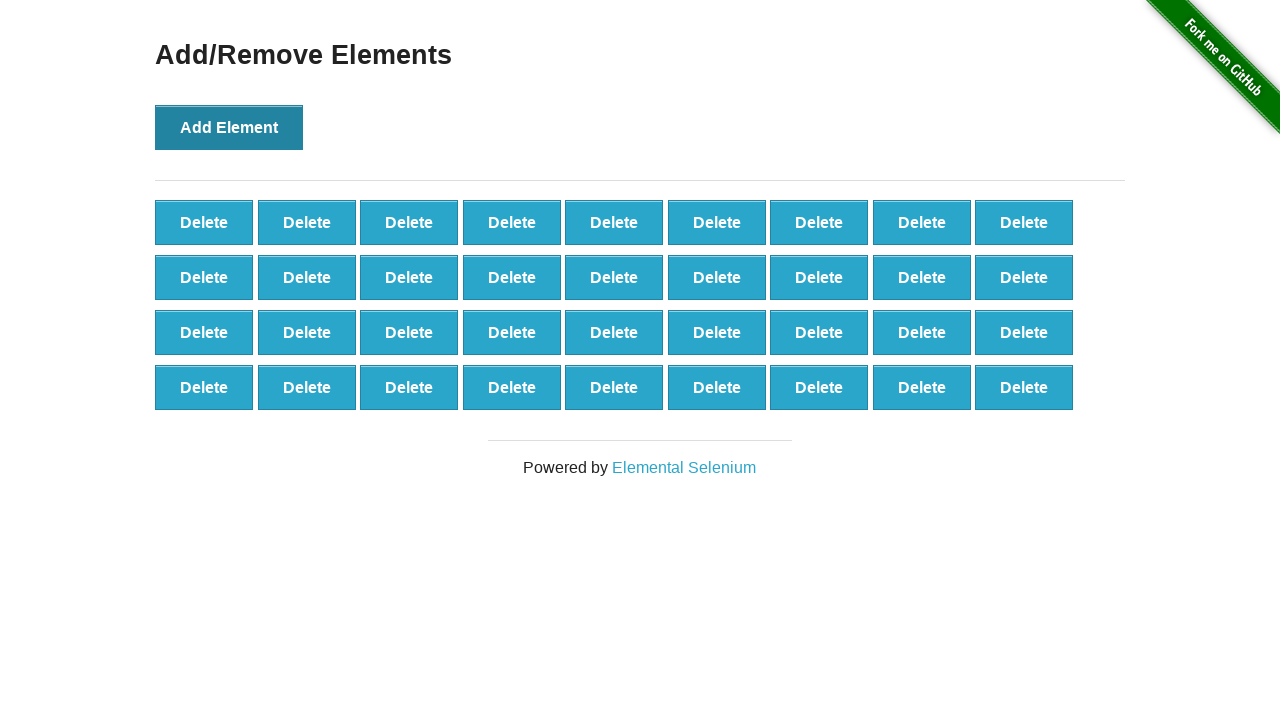

Clicked 'Add Element' button (iteration 37/100) at (229, 127) on button[onclick='addElement()']
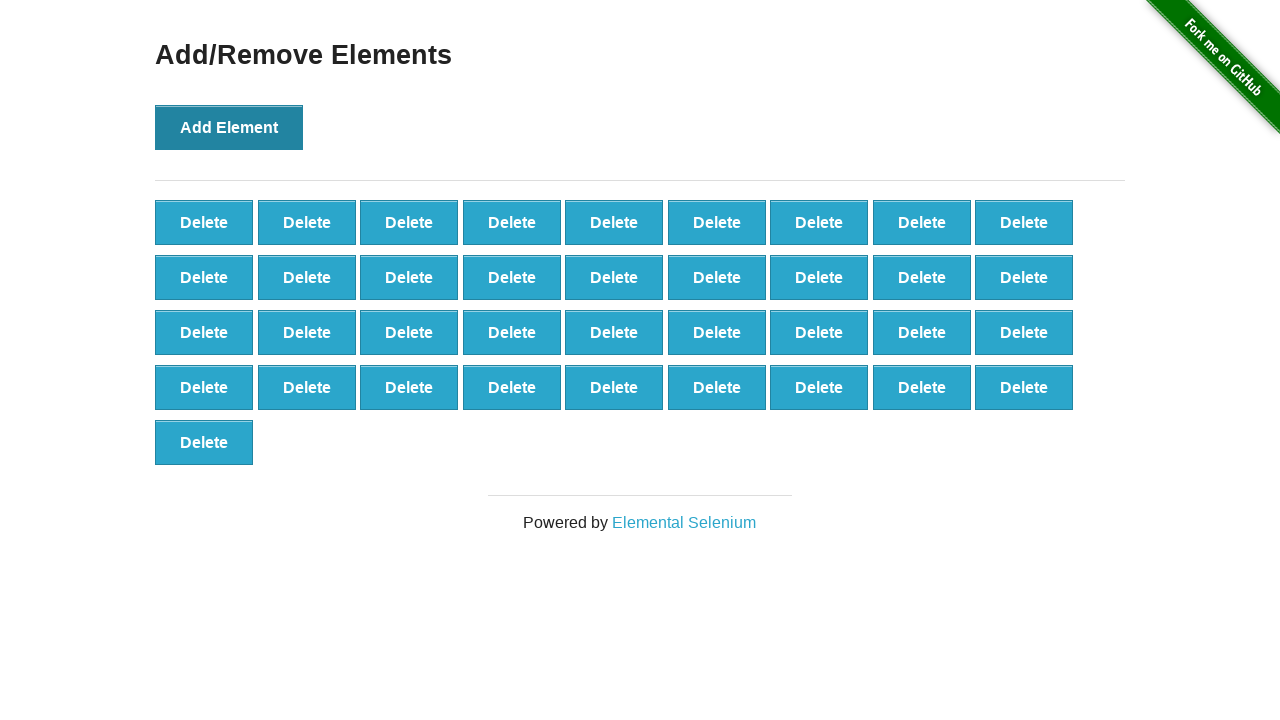

Clicked 'Add Element' button (iteration 38/100) at (229, 127) on button[onclick='addElement()']
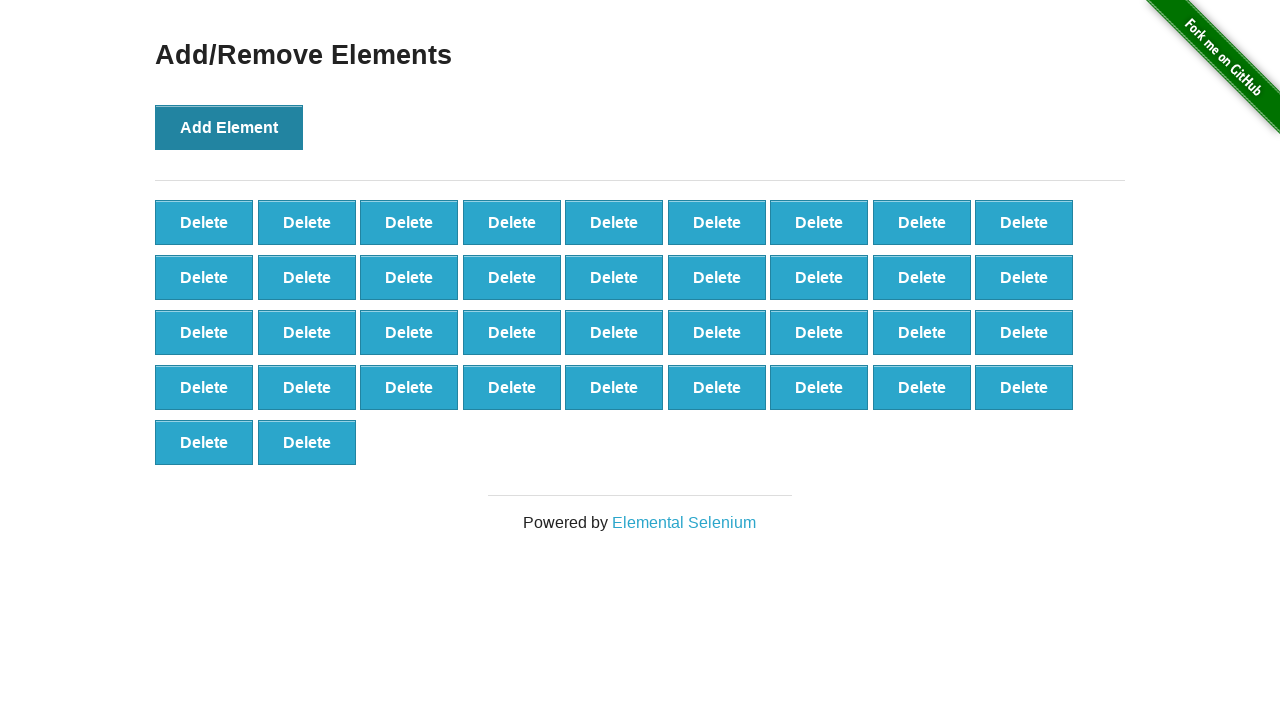

Clicked 'Add Element' button (iteration 39/100) at (229, 127) on button[onclick='addElement()']
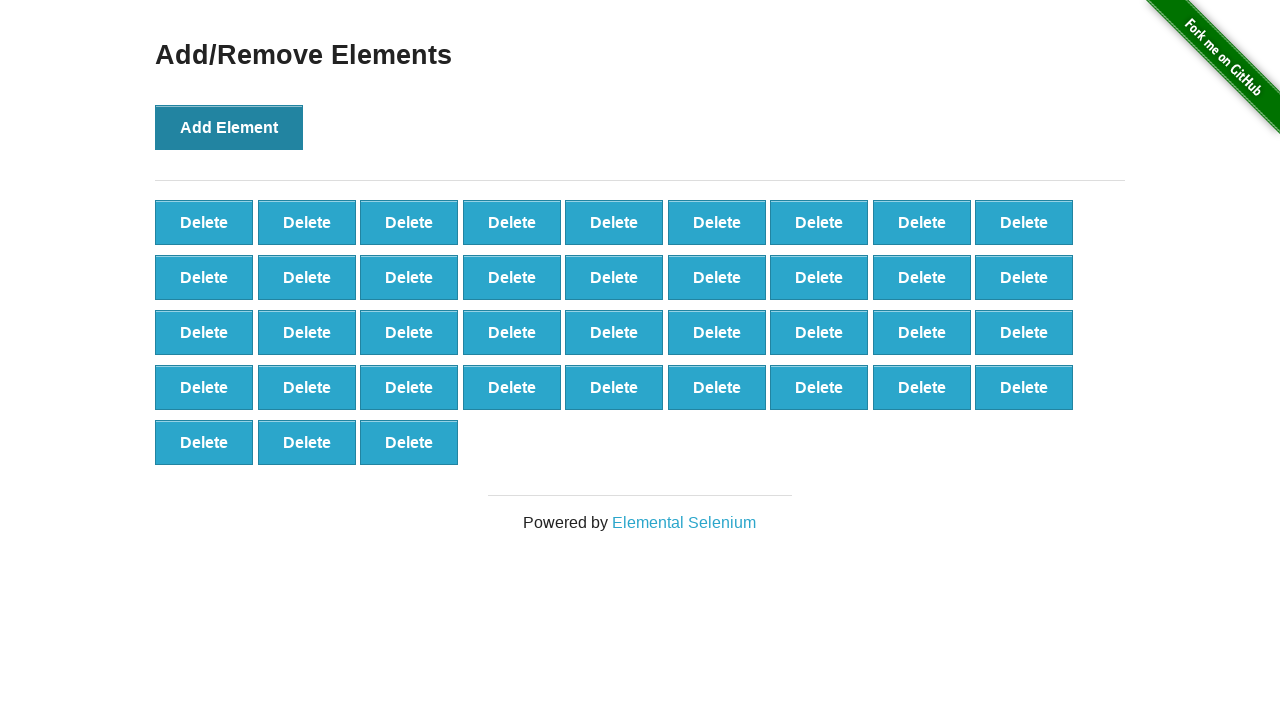

Clicked 'Add Element' button (iteration 40/100) at (229, 127) on button[onclick='addElement()']
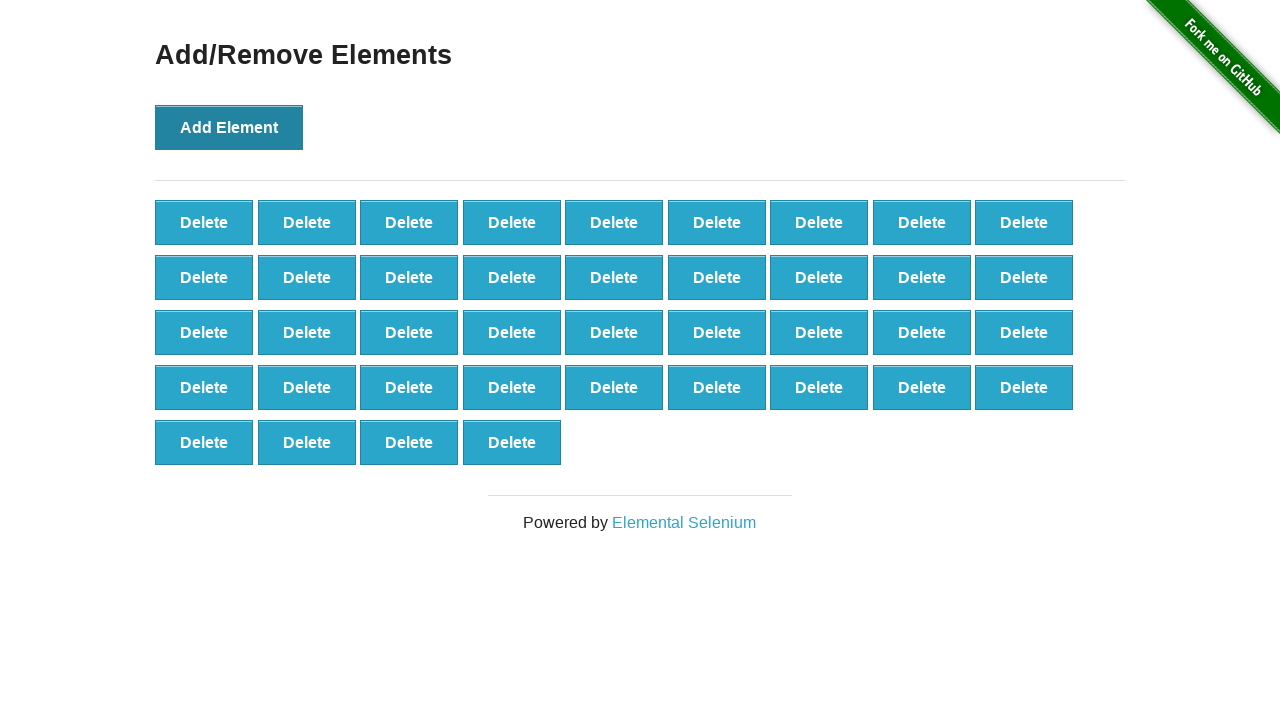

Clicked 'Add Element' button (iteration 41/100) at (229, 127) on button[onclick='addElement()']
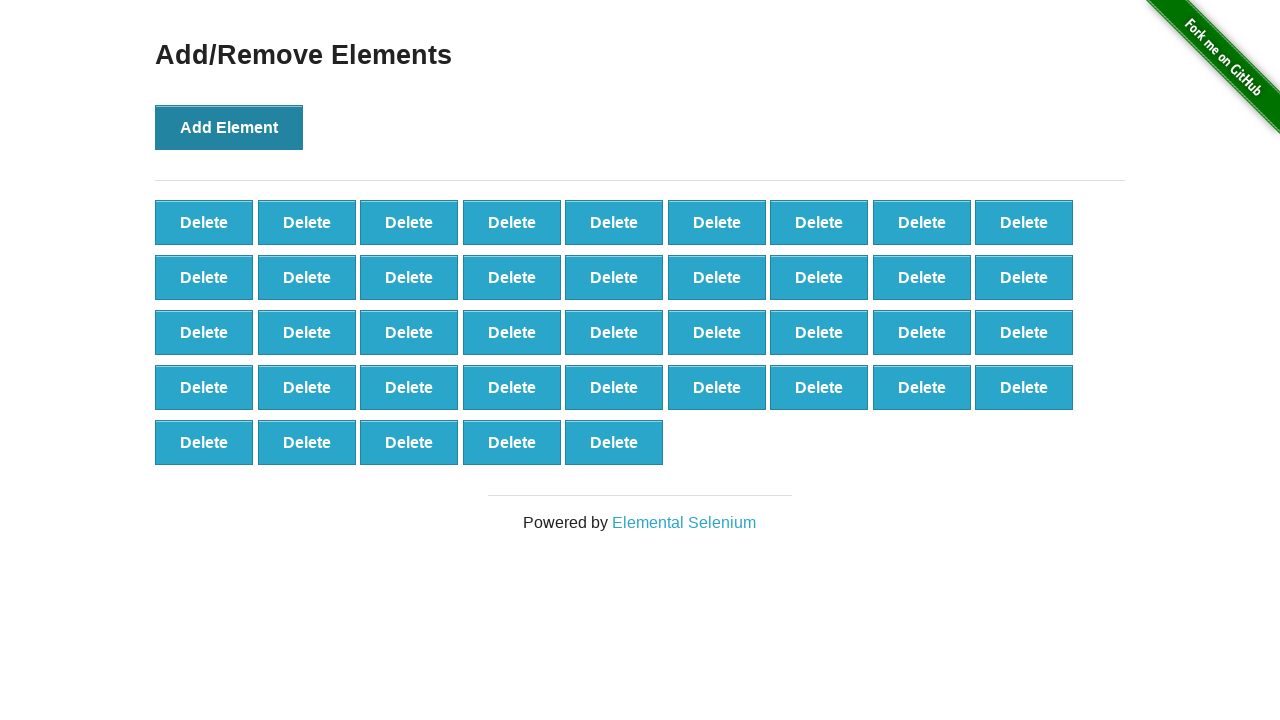

Clicked 'Add Element' button (iteration 42/100) at (229, 127) on button[onclick='addElement()']
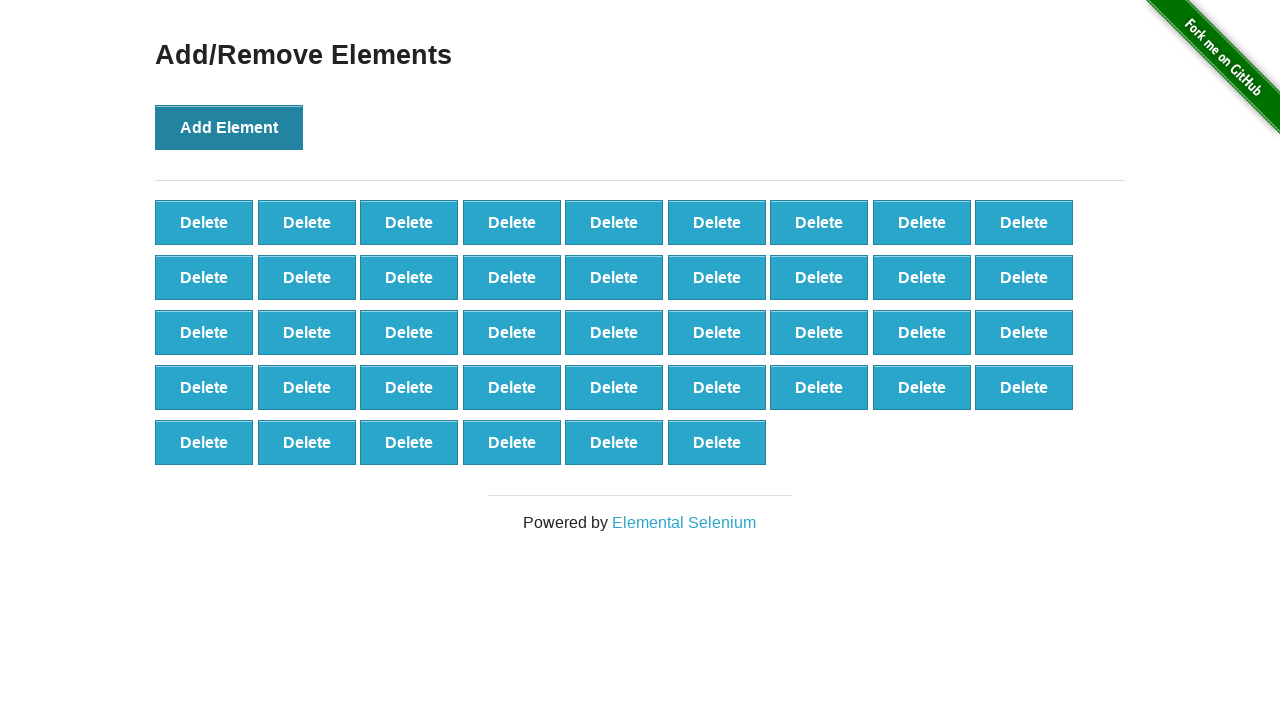

Clicked 'Add Element' button (iteration 43/100) at (229, 127) on button[onclick='addElement()']
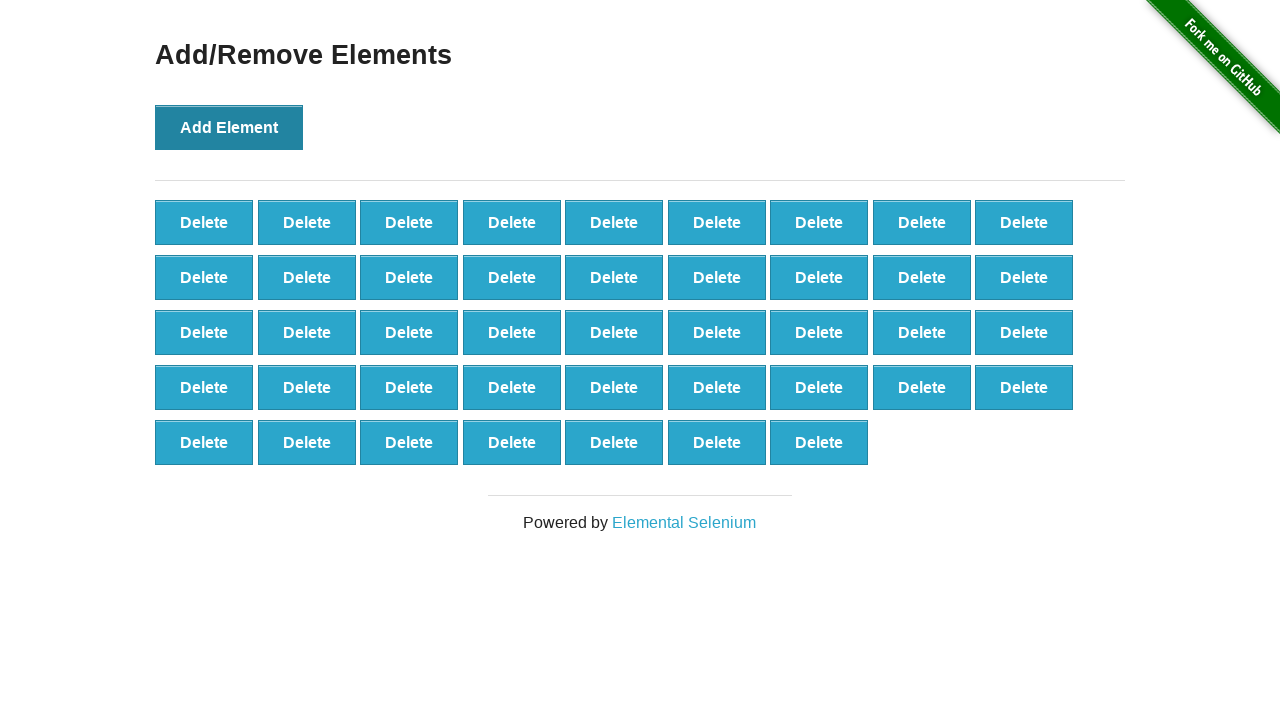

Clicked 'Add Element' button (iteration 44/100) at (229, 127) on button[onclick='addElement()']
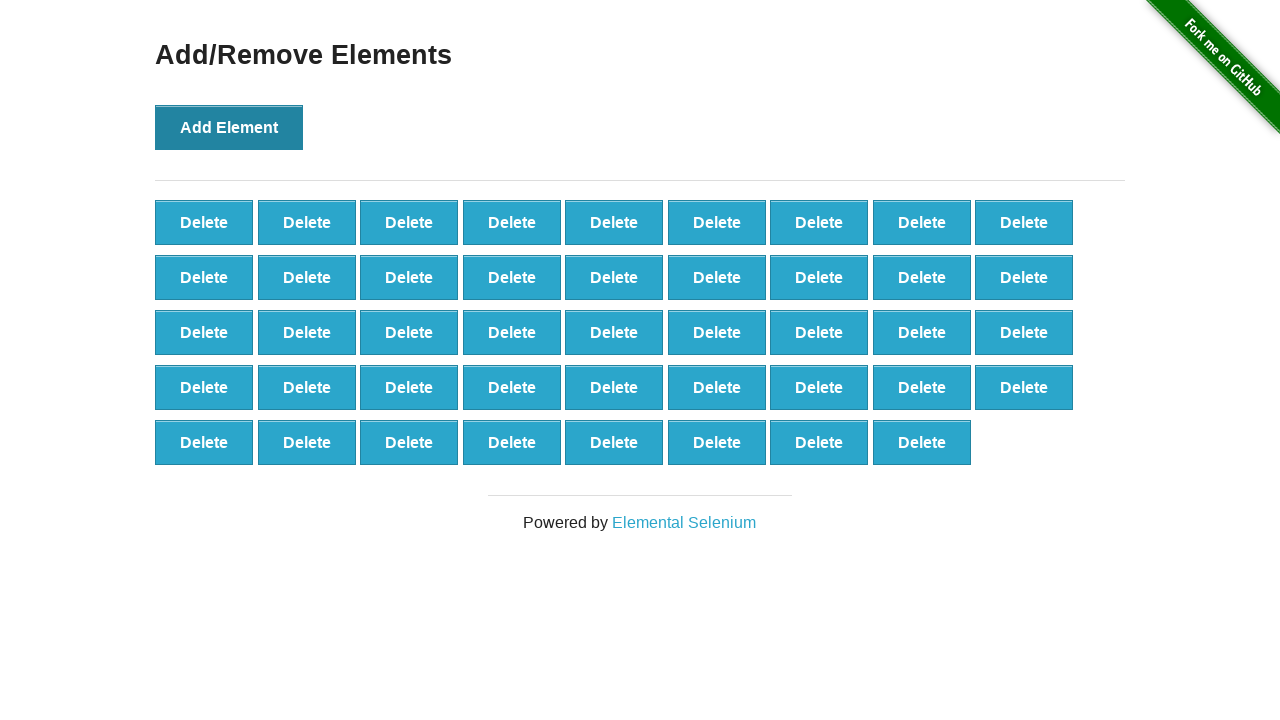

Clicked 'Add Element' button (iteration 45/100) at (229, 127) on button[onclick='addElement()']
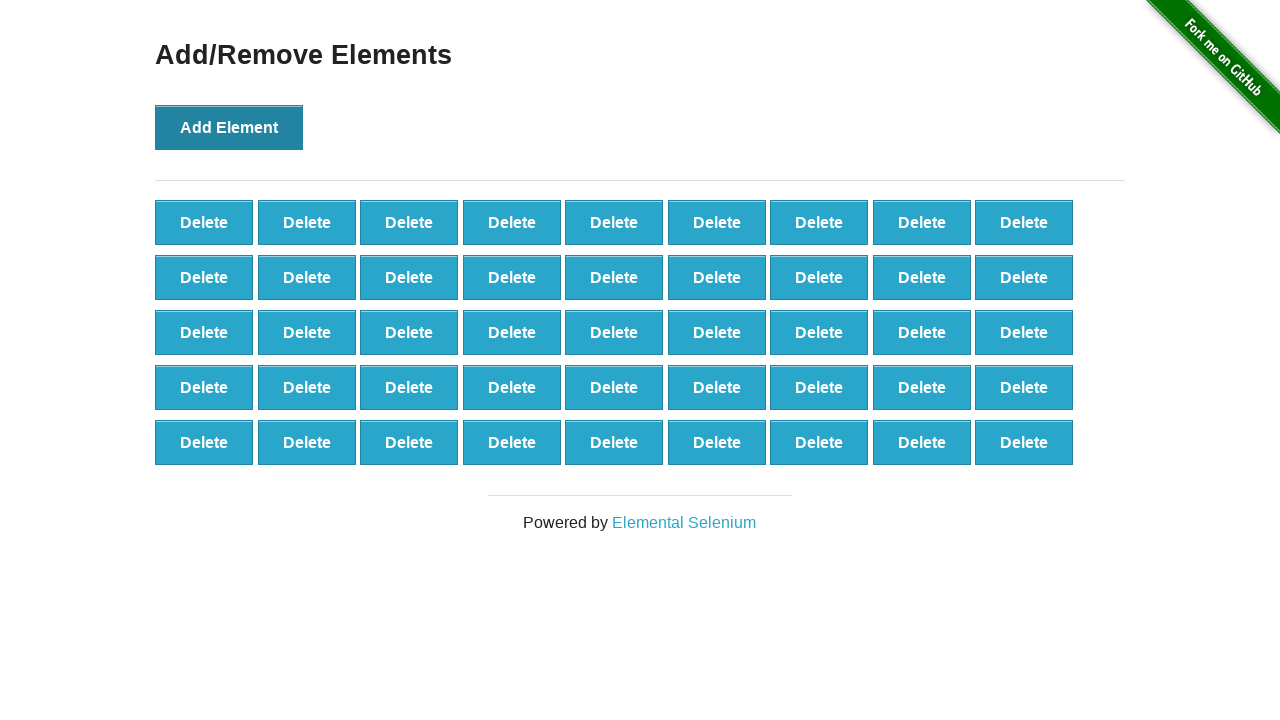

Clicked 'Add Element' button (iteration 46/100) at (229, 127) on button[onclick='addElement()']
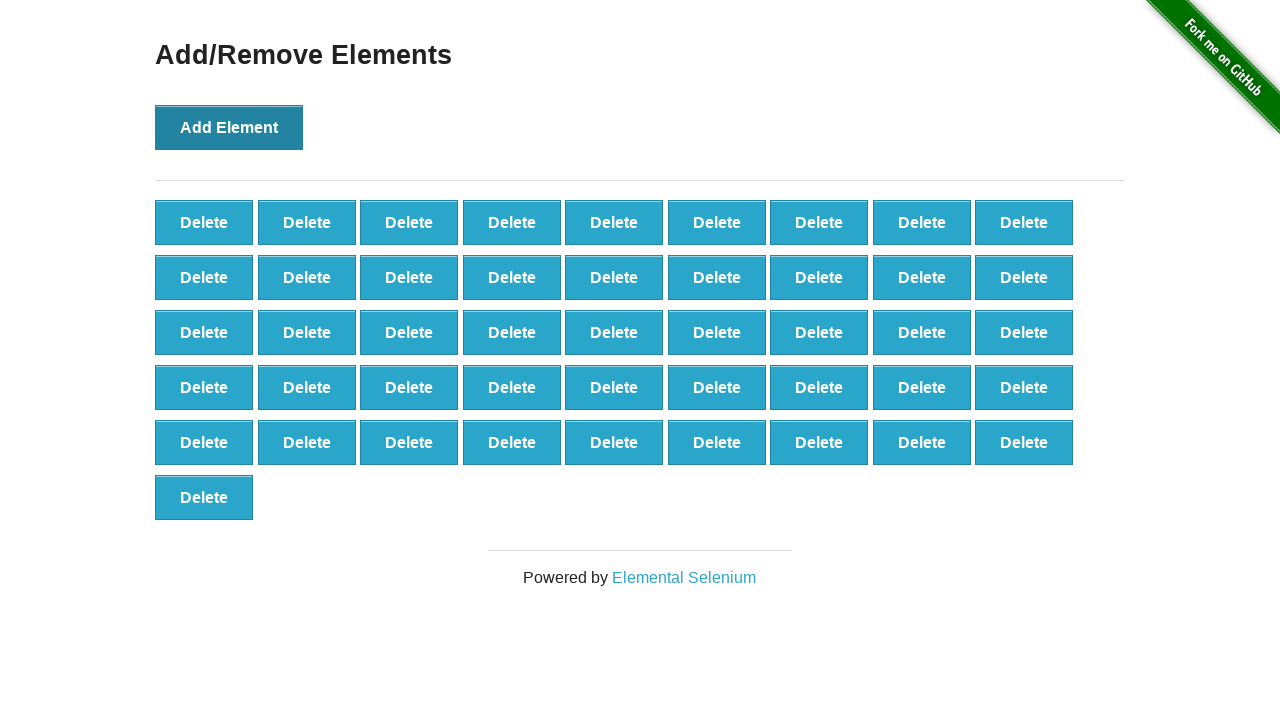

Clicked 'Add Element' button (iteration 47/100) at (229, 127) on button[onclick='addElement()']
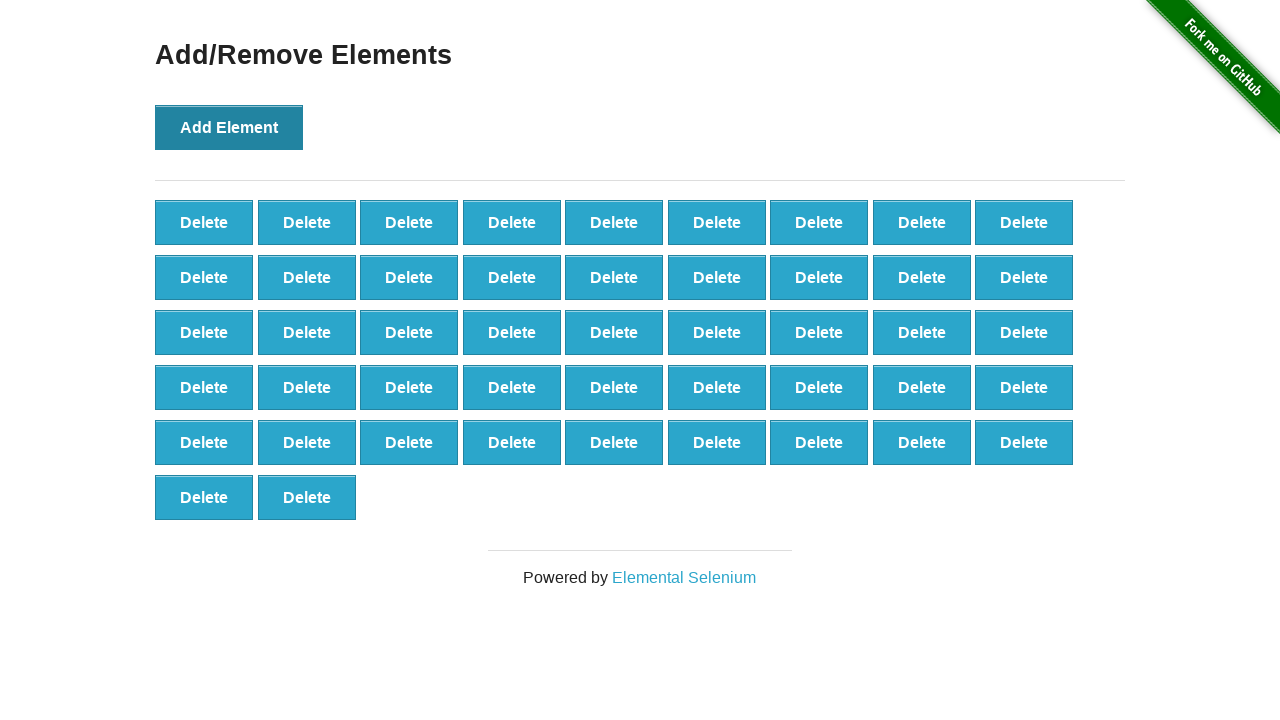

Clicked 'Add Element' button (iteration 48/100) at (229, 127) on button[onclick='addElement()']
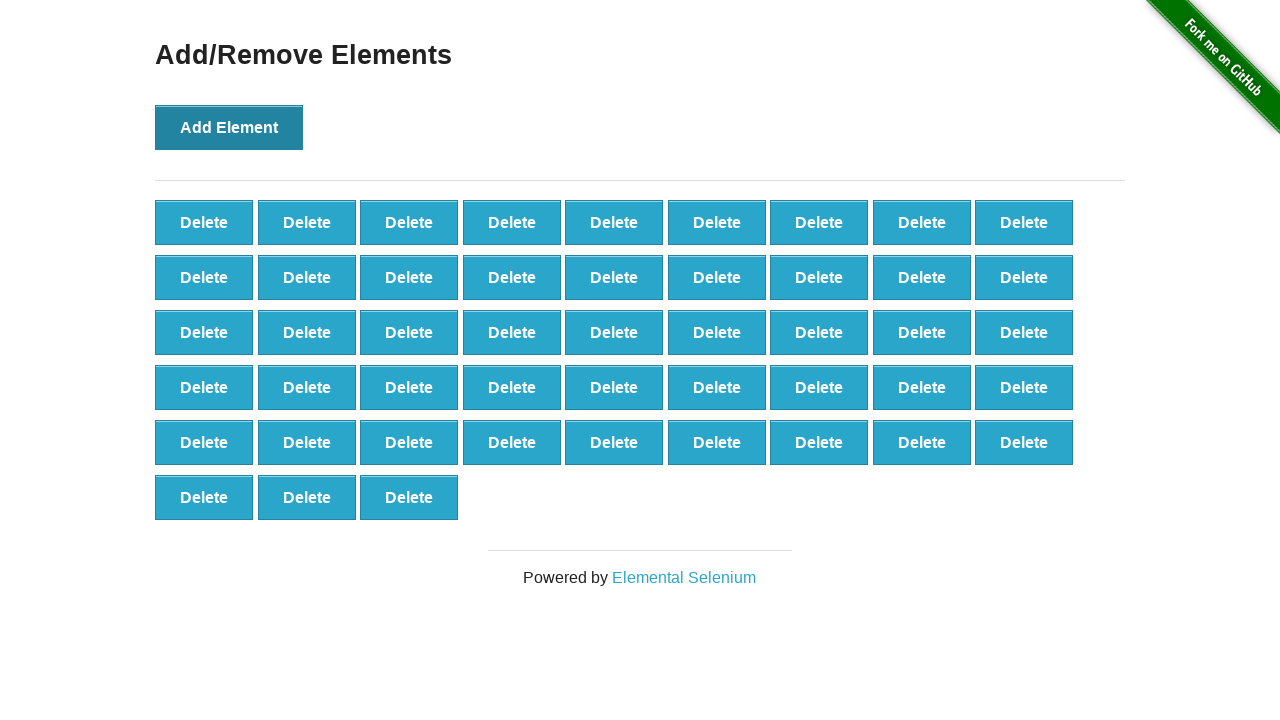

Clicked 'Add Element' button (iteration 49/100) at (229, 127) on button[onclick='addElement()']
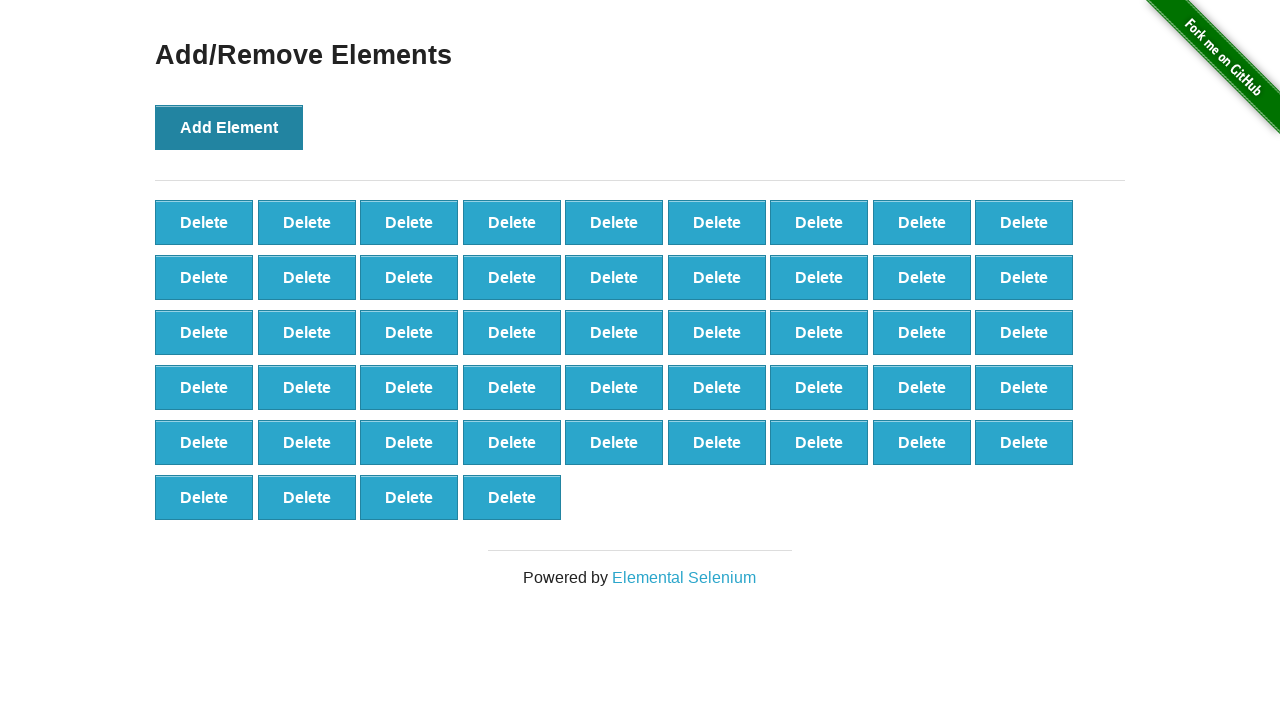

Clicked 'Add Element' button (iteration 50/100) at (229, 127) on button[onclick='addElement()']
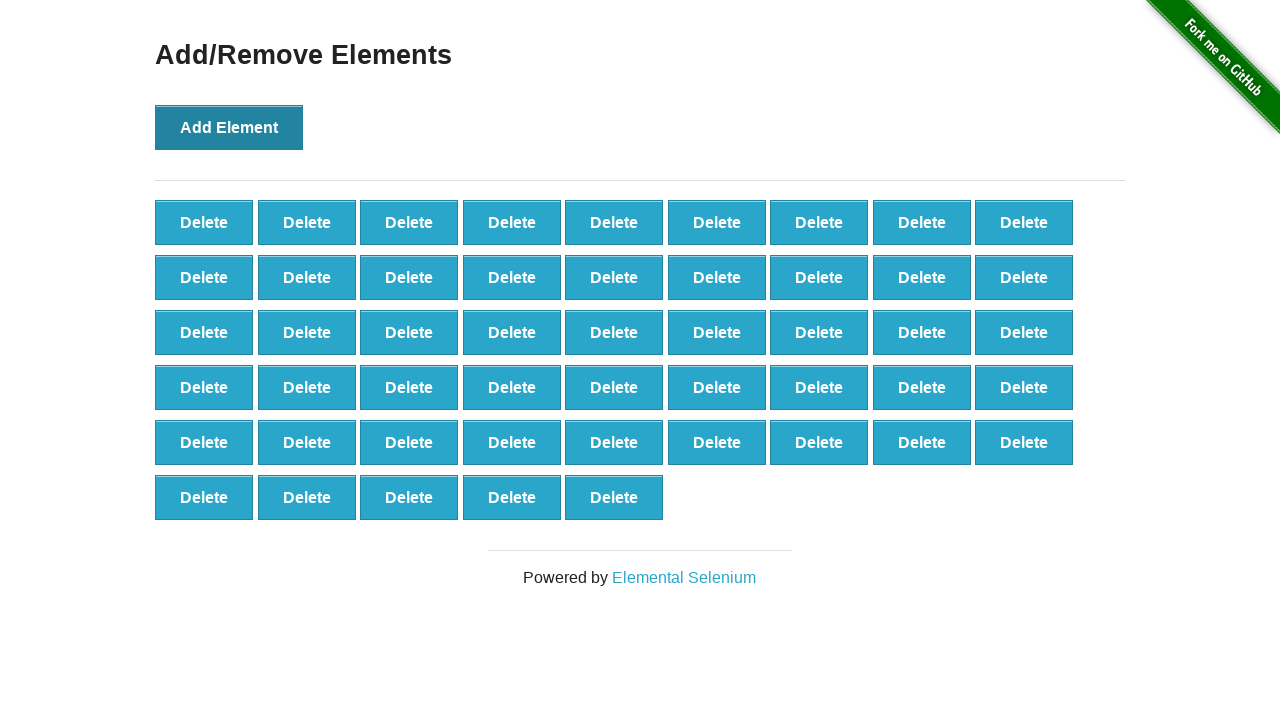

Clicked 'Add Element' button (iteration 51/100) at (229, 127) on button[onclick='addElement()']
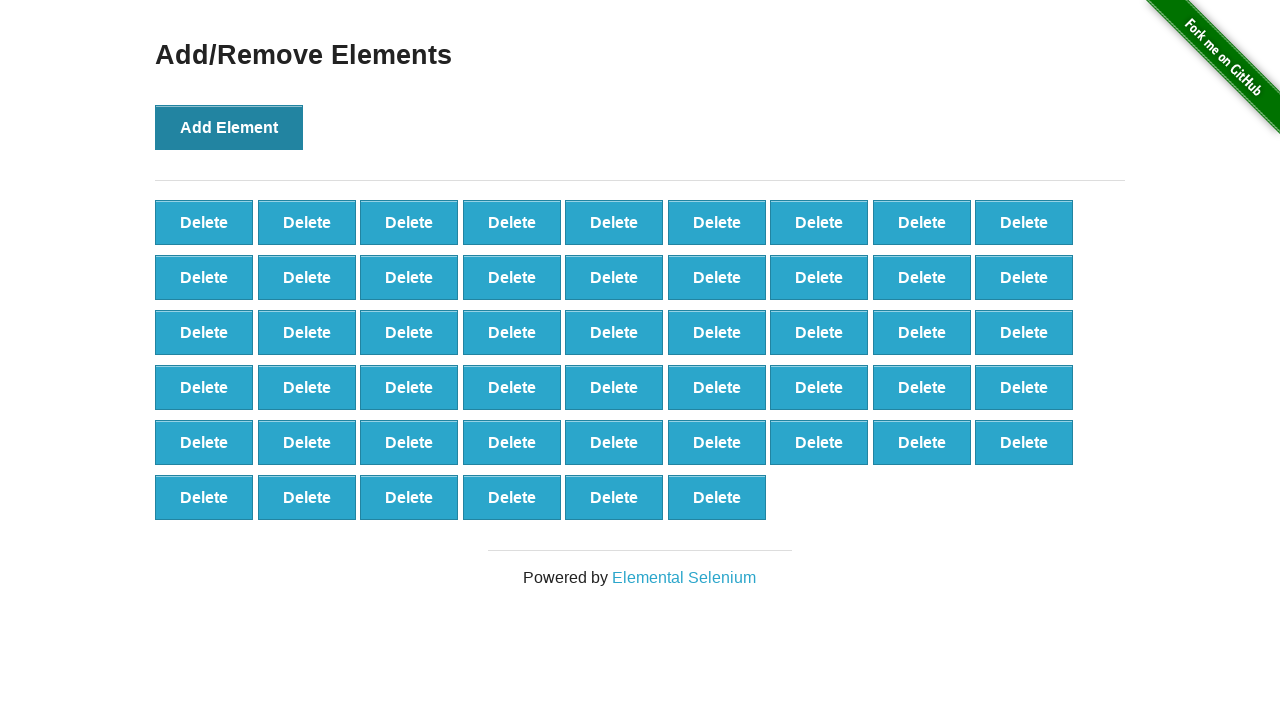

Clicked 'Add Element' button (iteration 52/100) at (229, 127) on button[onclick='addElement()']
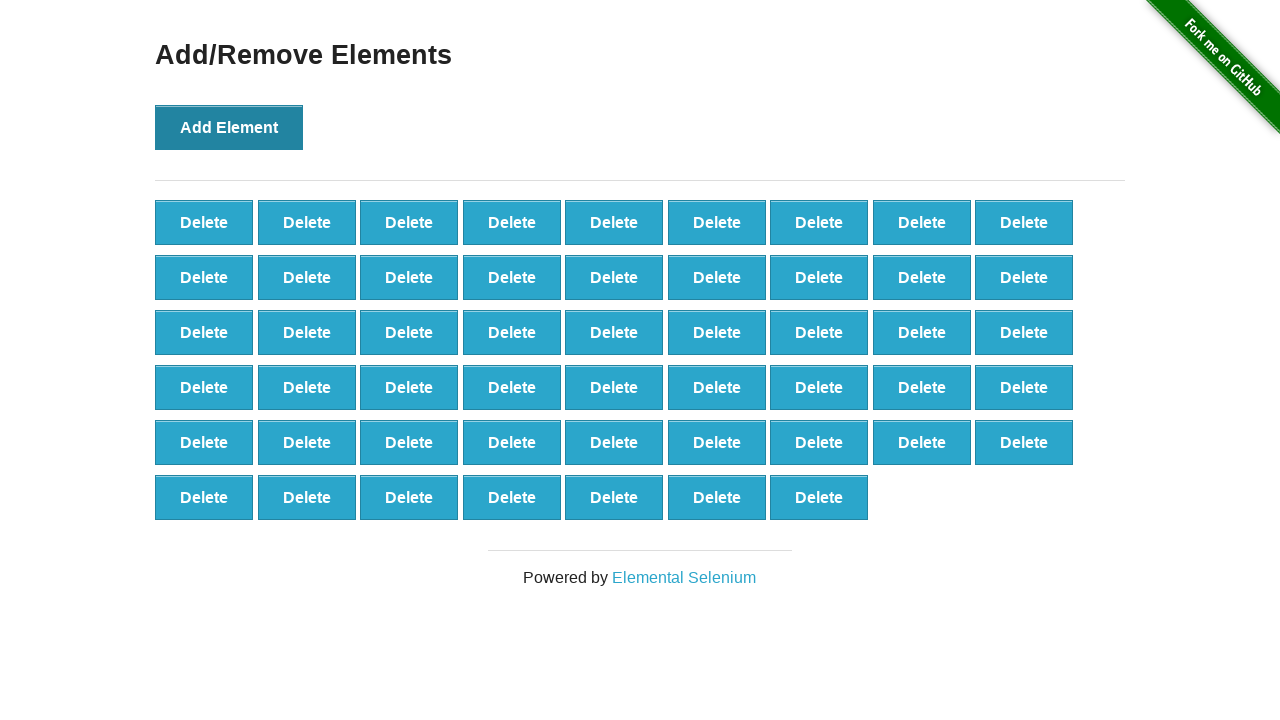

Clicked 'Add Element' button (iteration 53/100) at (229, 127) on button[onclick='addElement()']
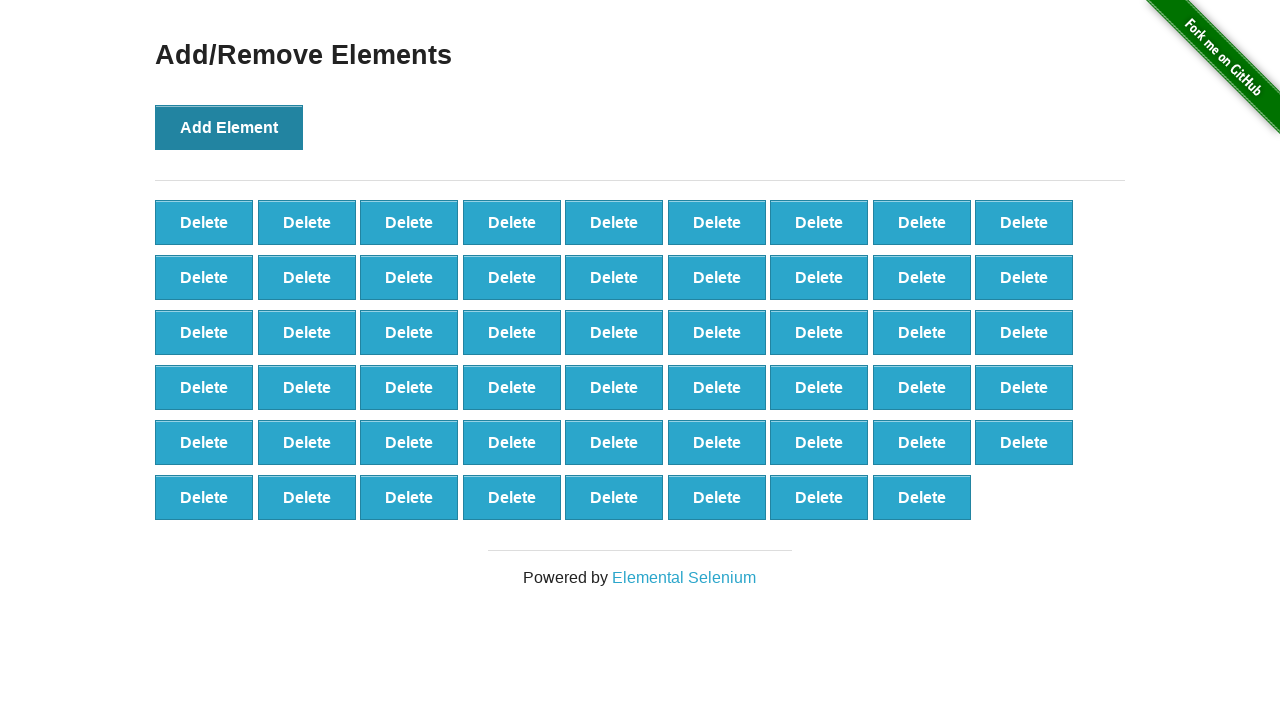

Clicked 'Add Element' button (iteration 54/100) at (229, 127) on button[onclick='addElement()']
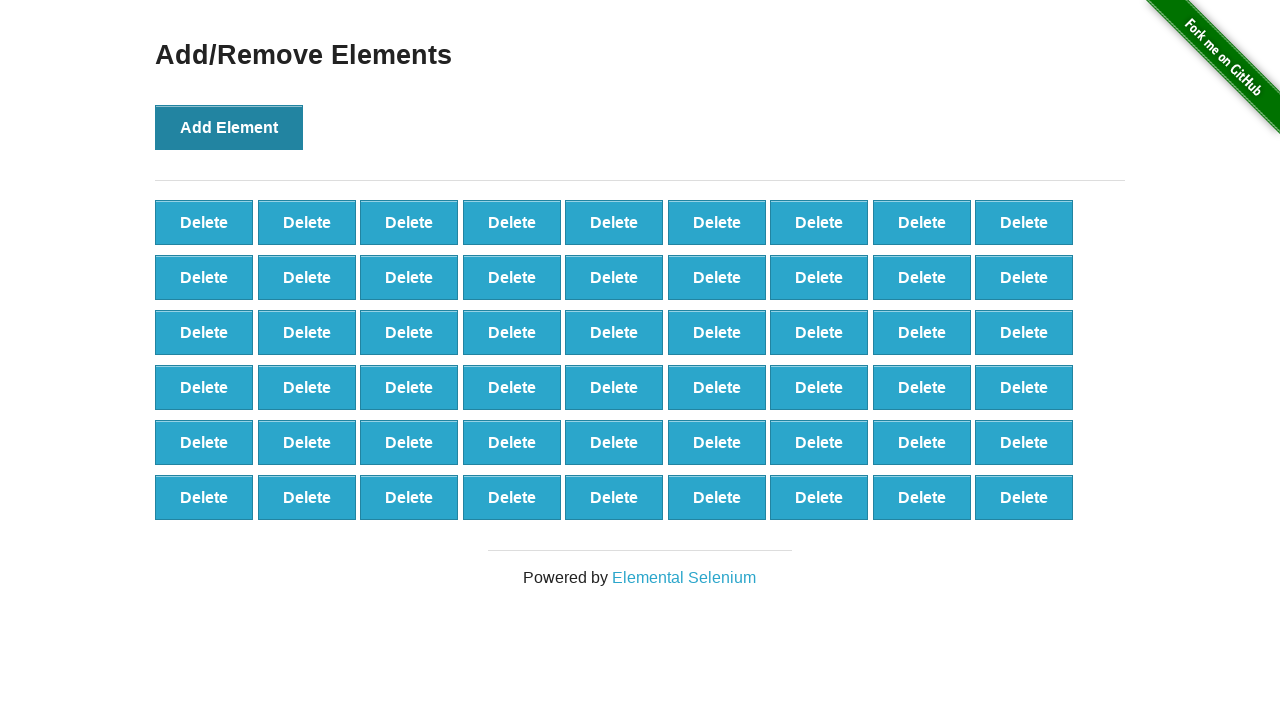

Clicked 'Add Element' button (iteration 55/100) at (229, 127) on button[onclick='addElement()']
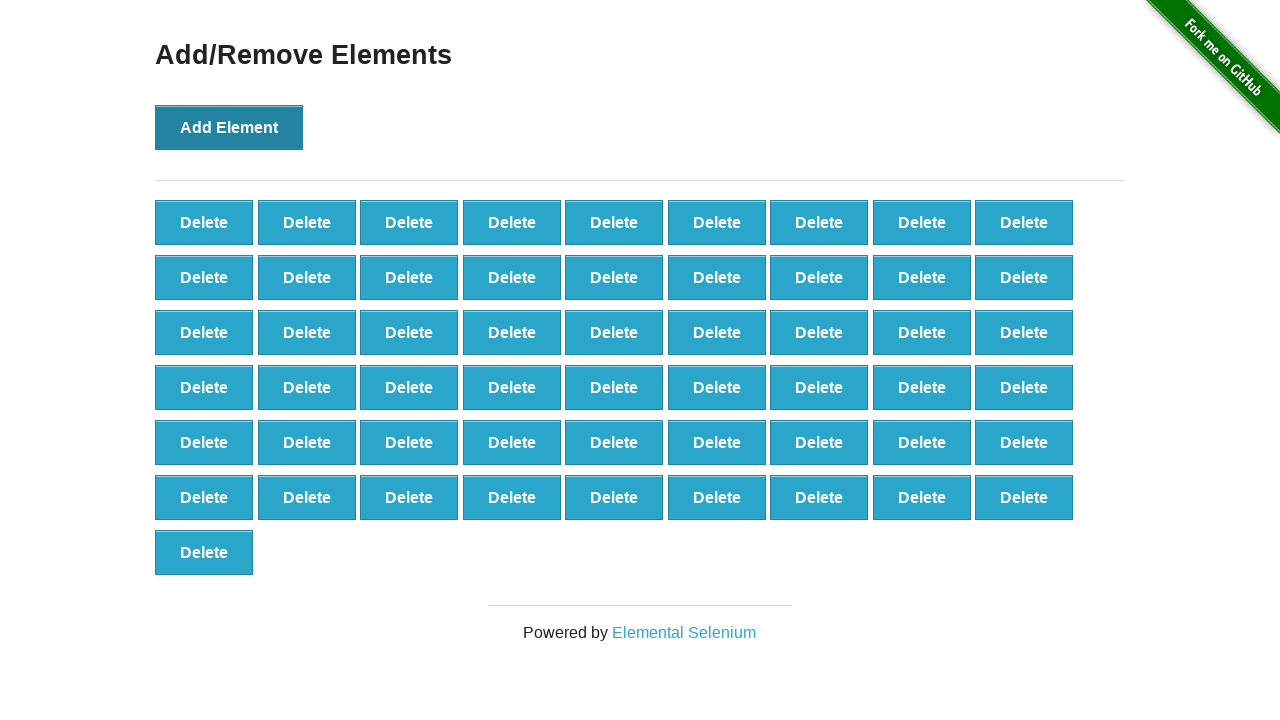

Clicked 'Add Element' button (iteration 56/100) at (229, 127) on button[onclick='addElement()']
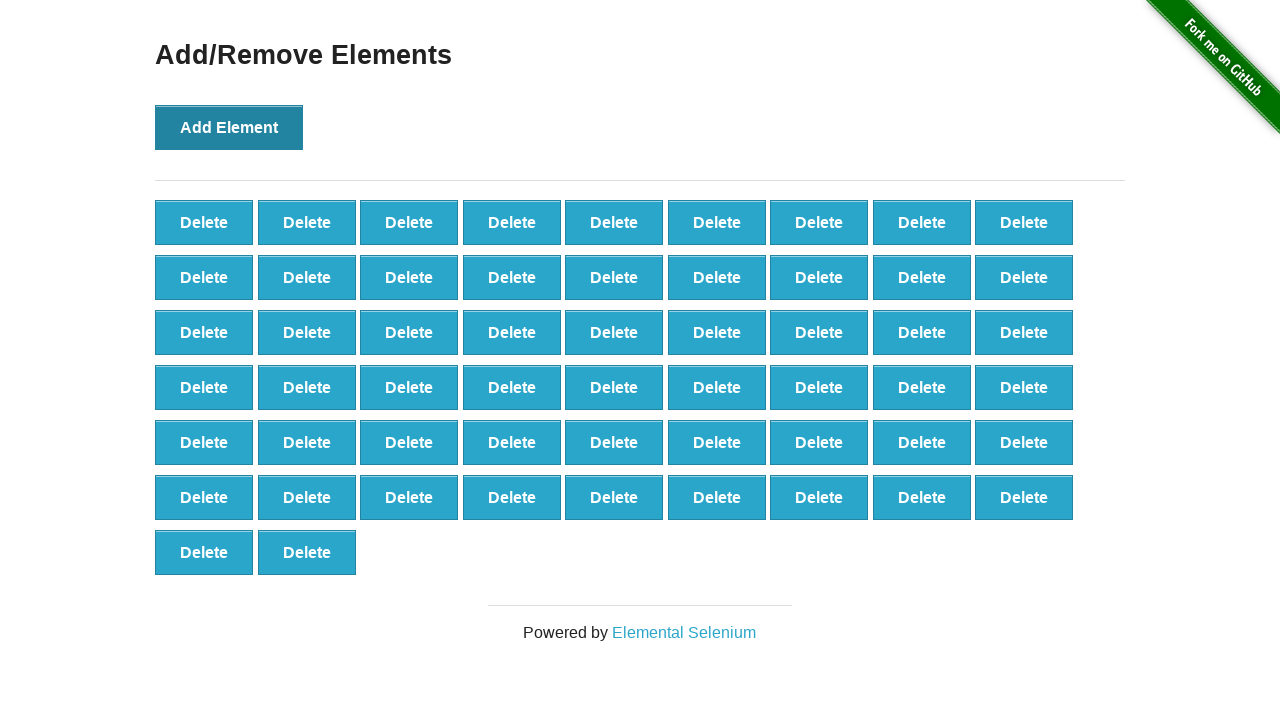

Clicked 'Add Element' button (iteration 57/100) at (229, 127) on button[onclick='addElement()']
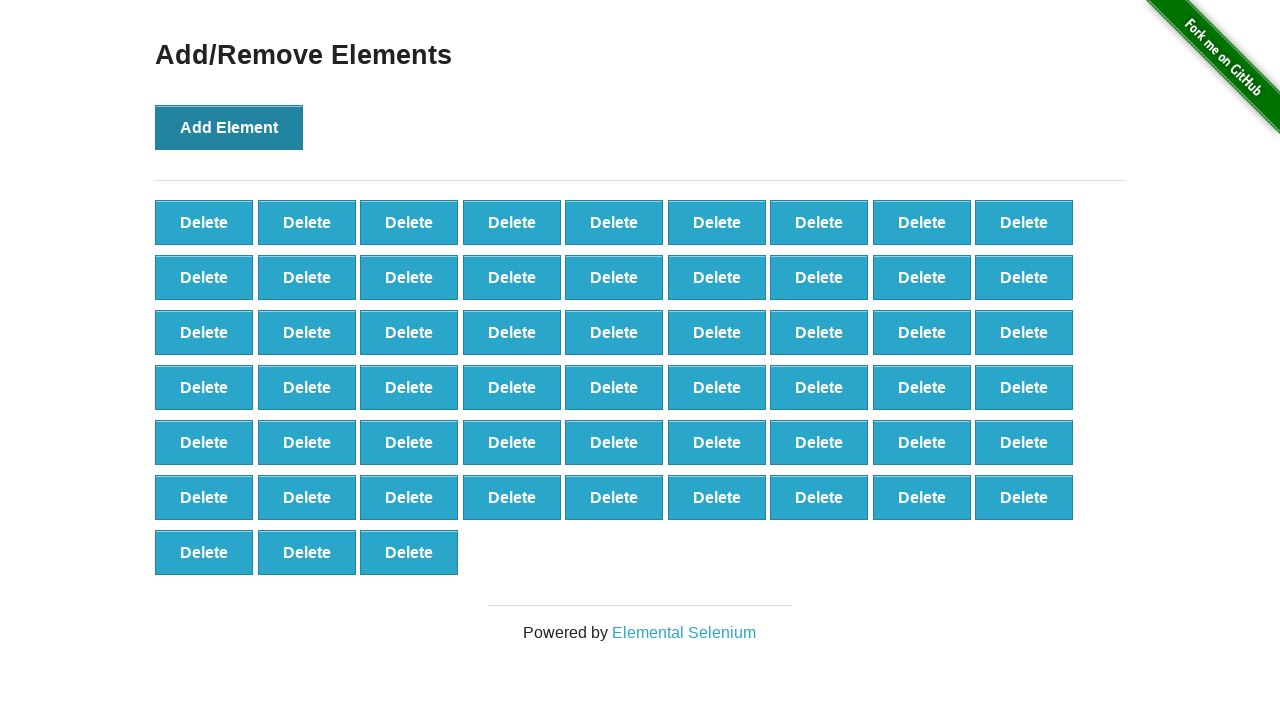

Clicked 'Add Element' button (iteration 58/100) at (229, 127) on button[onclick='addElement()']
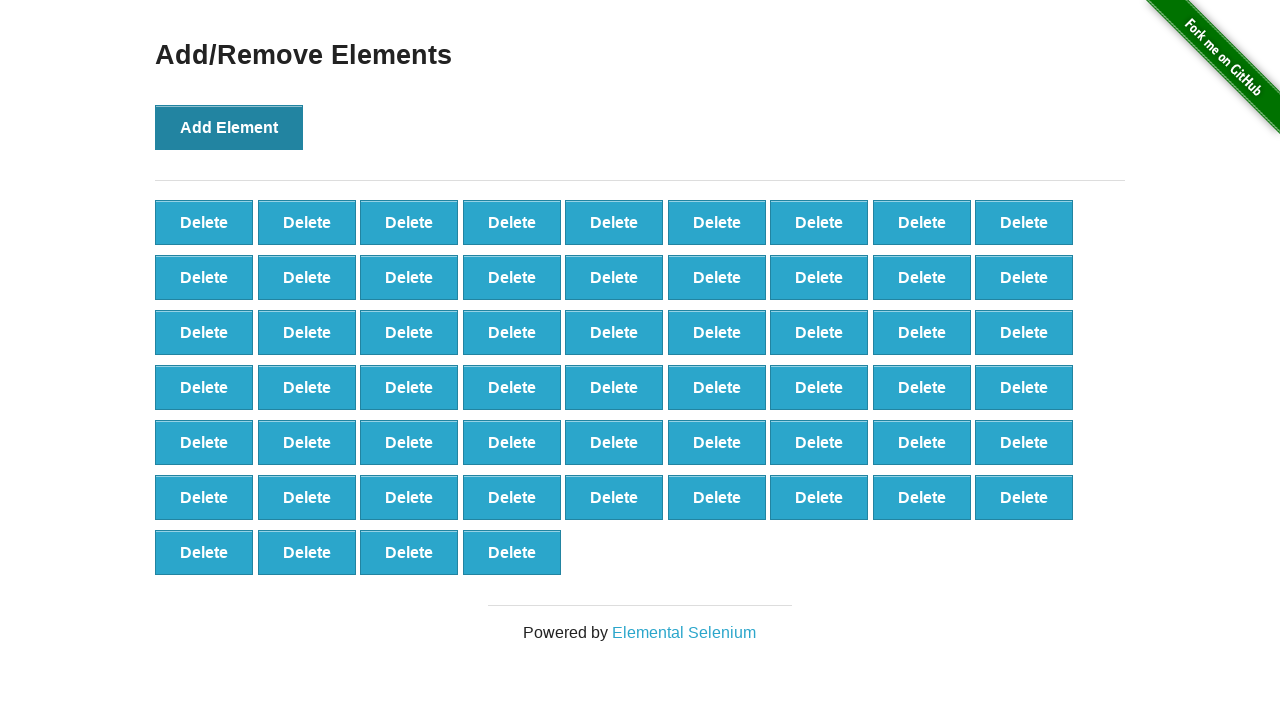

Clicked 'Add Element' button (iteration 59/100) at (229, 127) on button[onclick='addElement()']
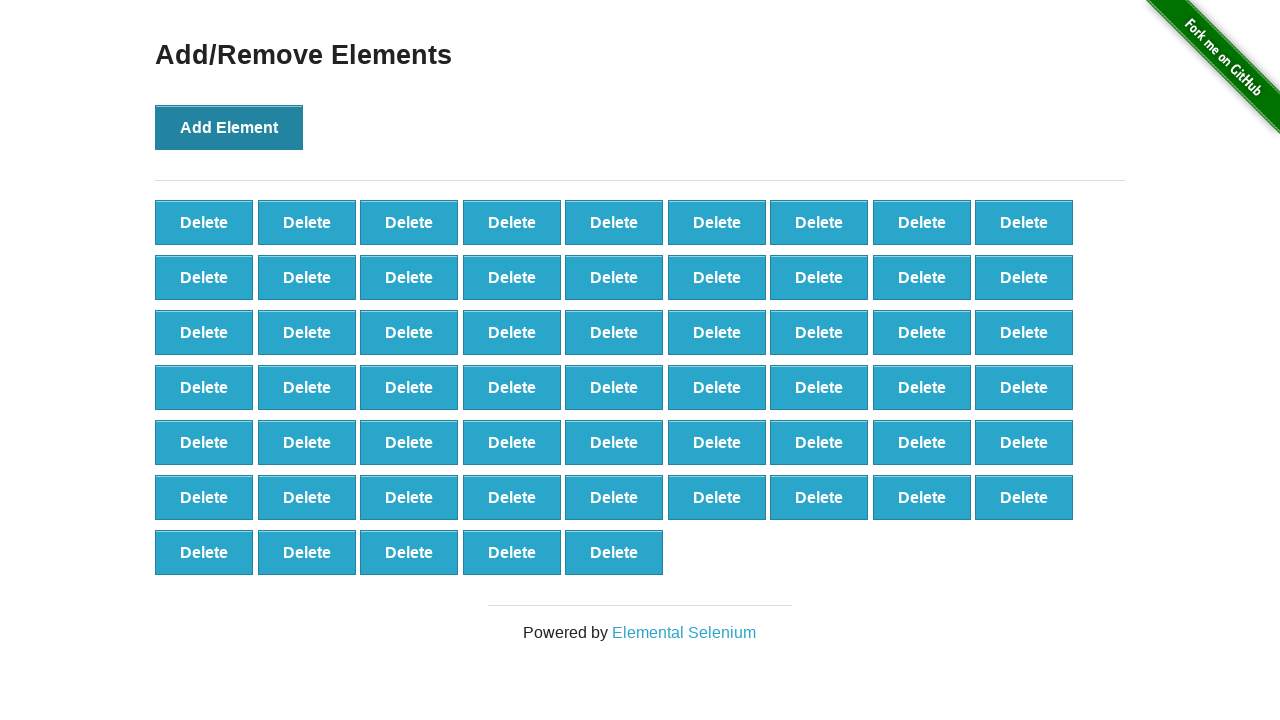

Clicked 'Add Element' button (iteration 60/100) at (229, 127) on button[onclick='addElement()']
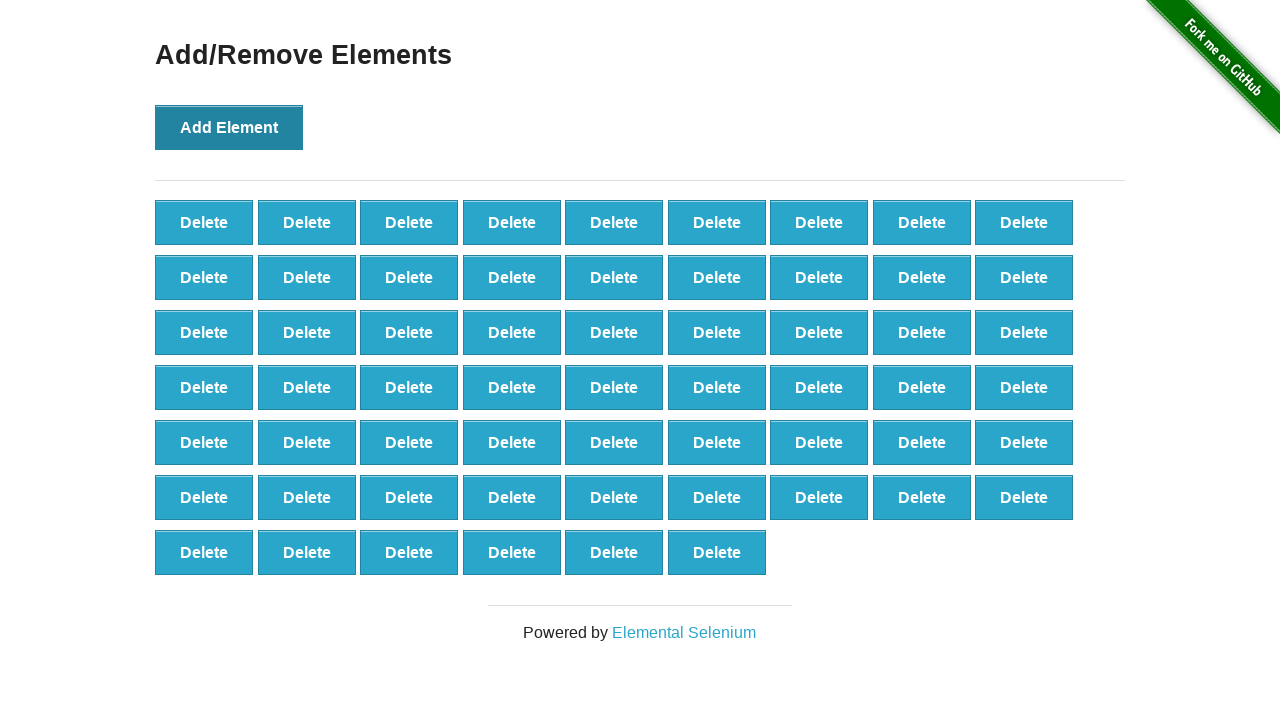

Clicked 'Add Element' button (iteration 61/100) at (229, 127) on button[onclick='addElement()']
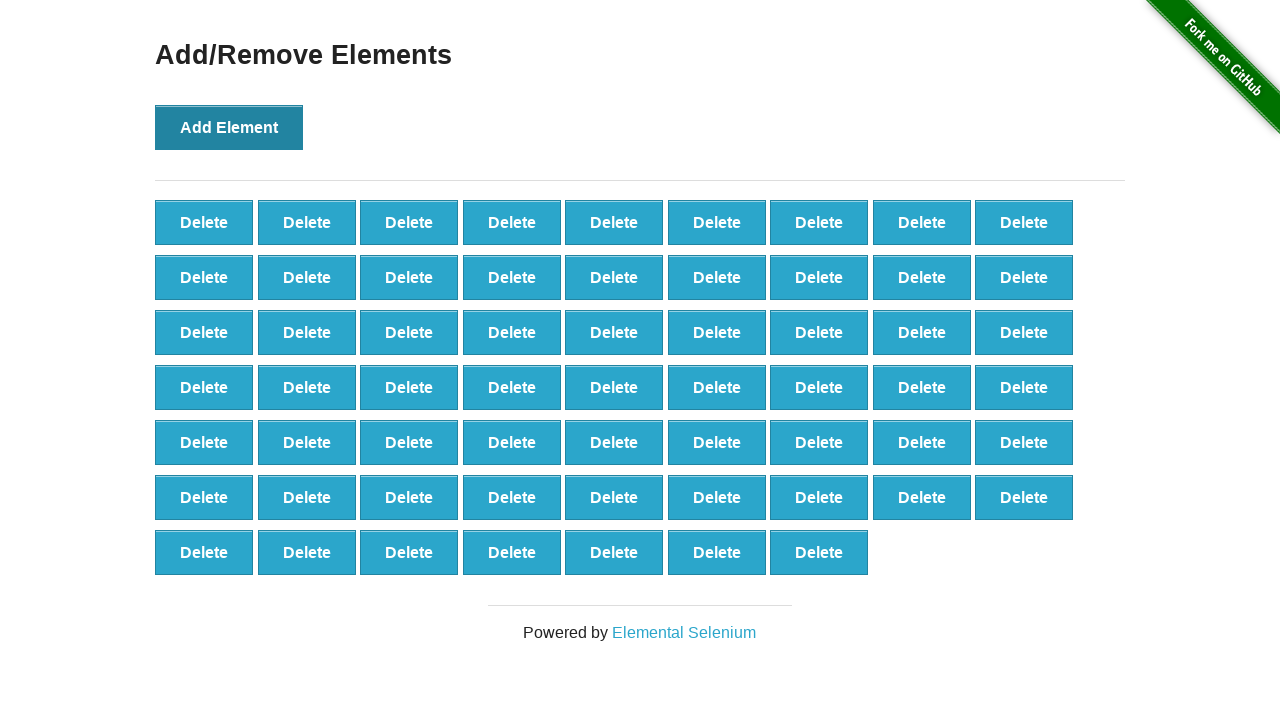

Clicked 'Add Element' button (iteration 62/100) at (229, 127) on button[onclick='addElement()']
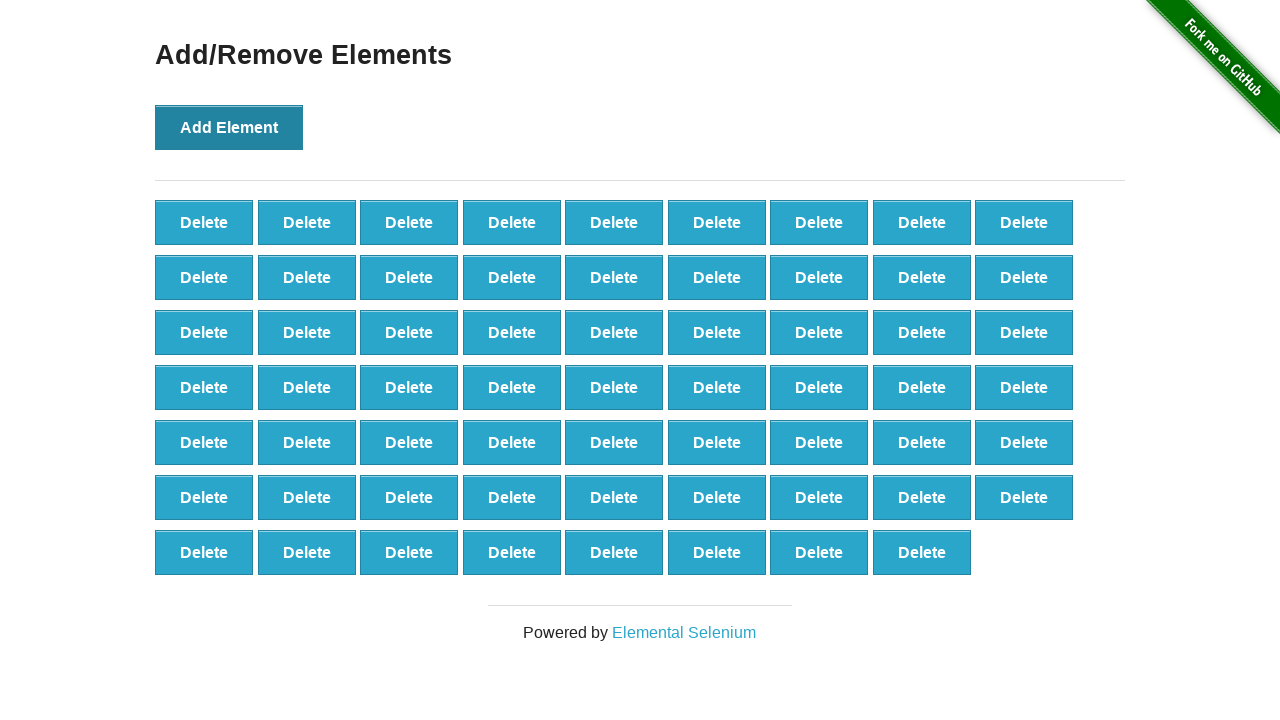

Clicked 'Add Element' button (iteration 63/100) at (229, 127) on button[onclick='addElement()']
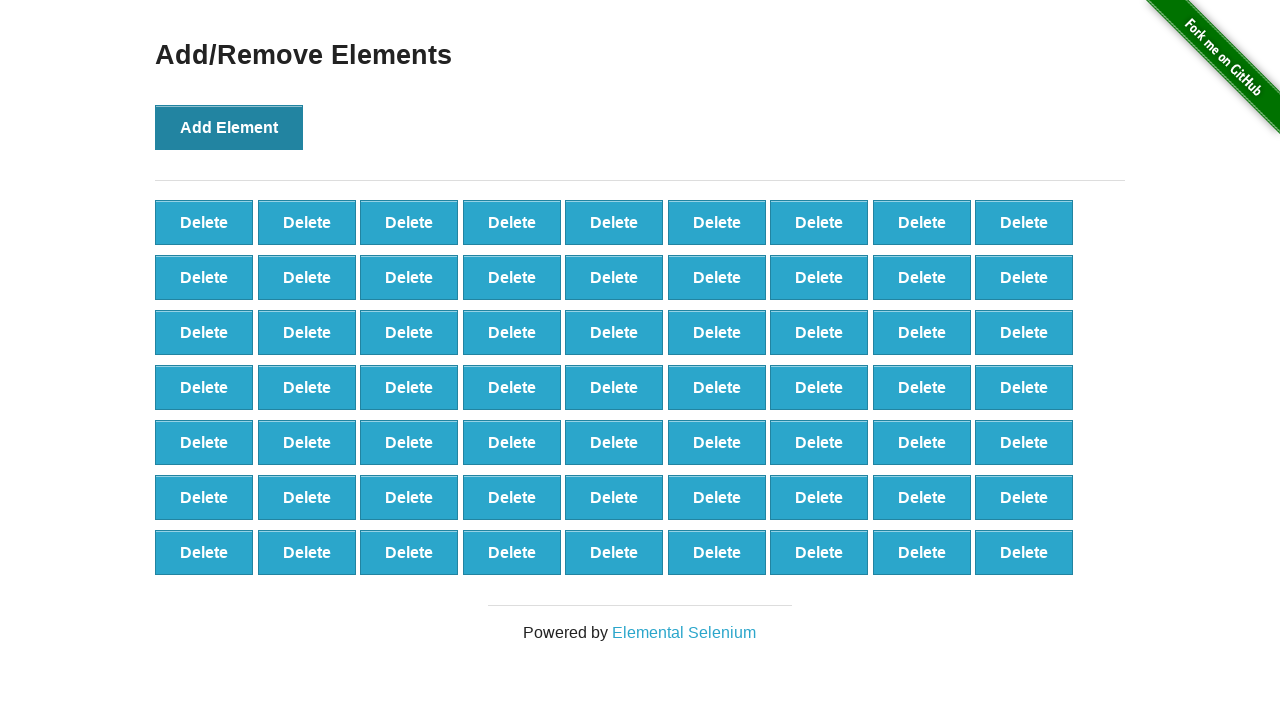

Clicked 'Add Element' button (iteration 64/100) at (229, 127) on button[onclick='addElement()']
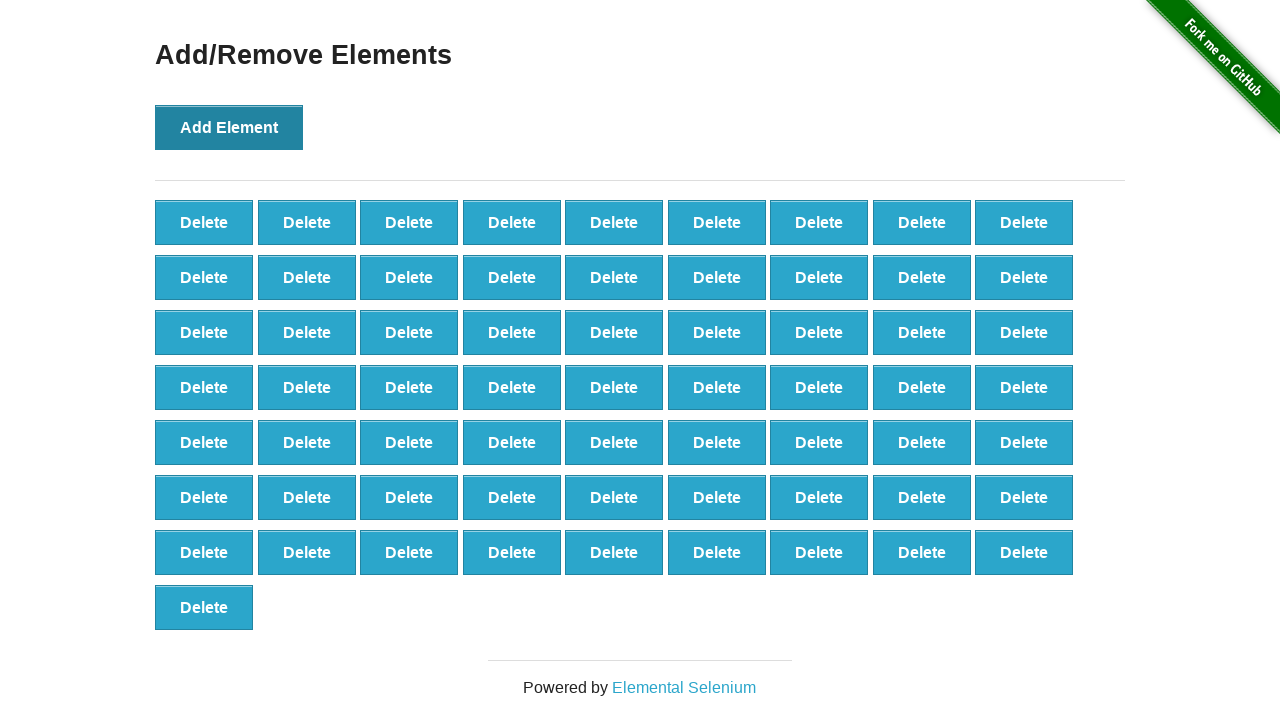

Clicked 'Add Element' button (iteration 65/100) at (229, 127) on button[onclick='addElement()']
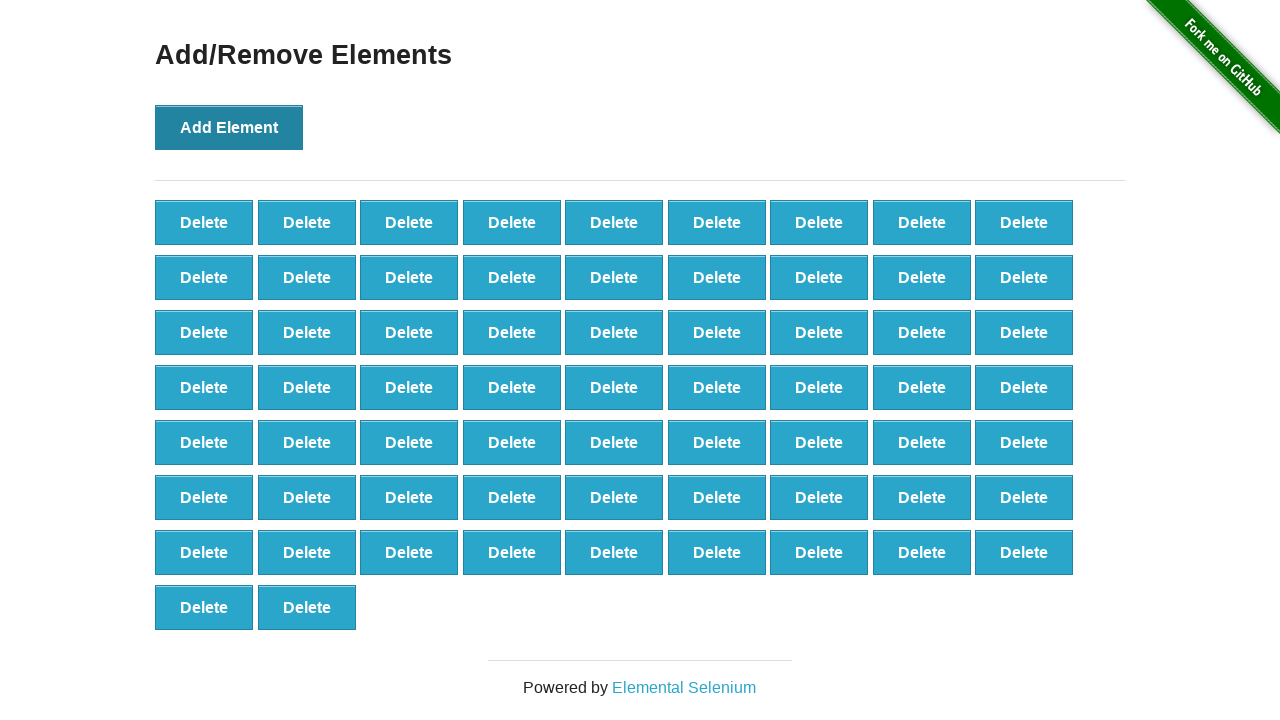

Clicked 'Add Element' button (iteration 66/100) at (229, 127) on button[onclick='addElement()']
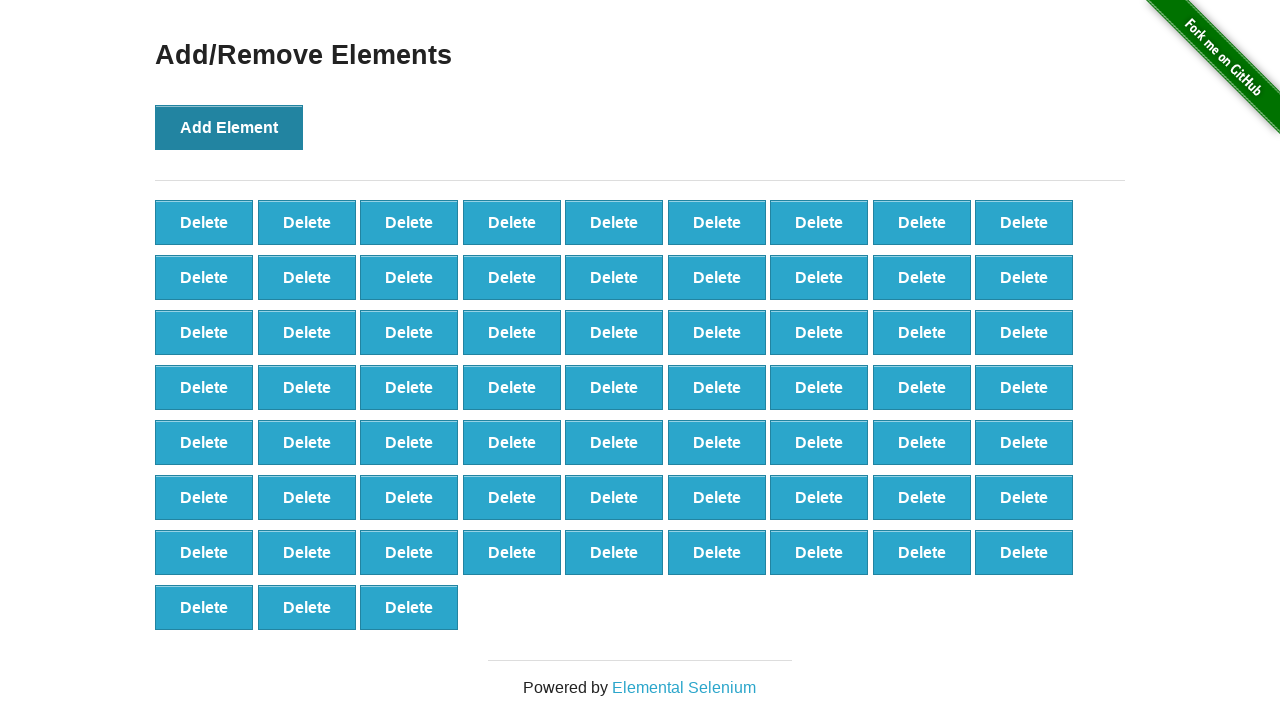

Clicked 'Add Element' button (iteration 67/100) at (229, 127) on button[onclick='addElement()']
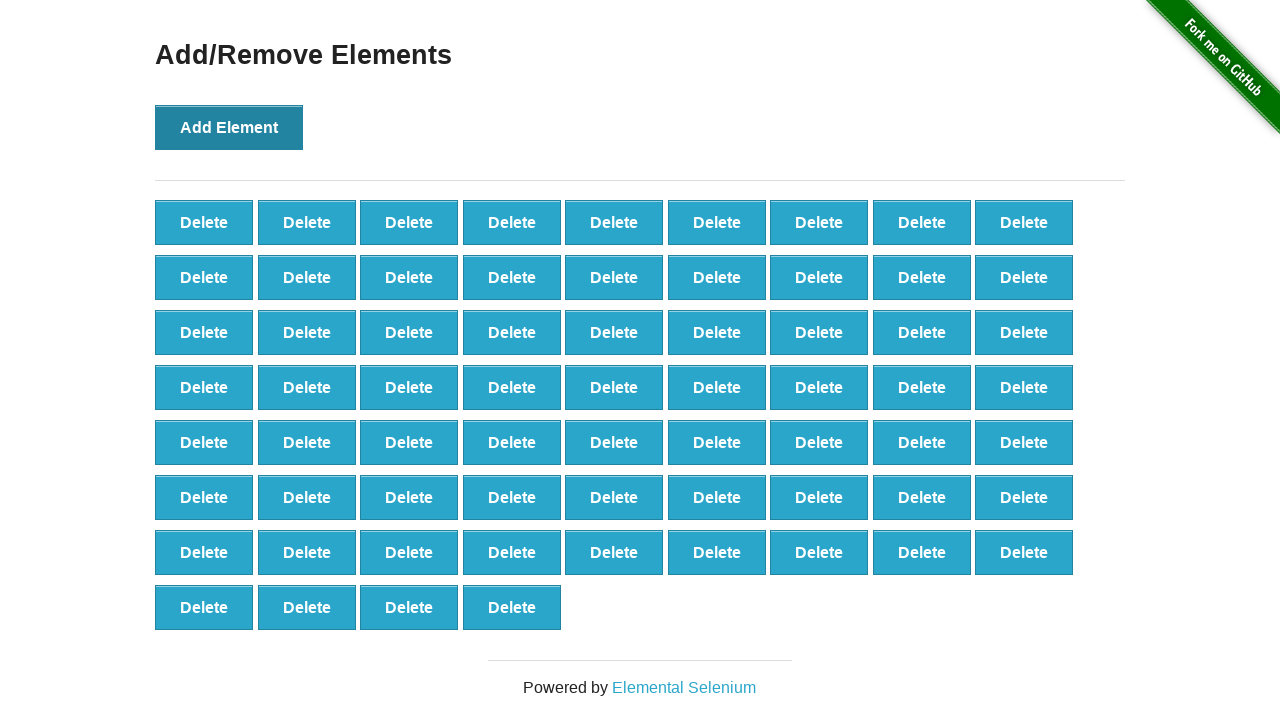

Clicked 'Add Element' button (iteration 68/100) at (229, 127) on button[onclick='addElement()']
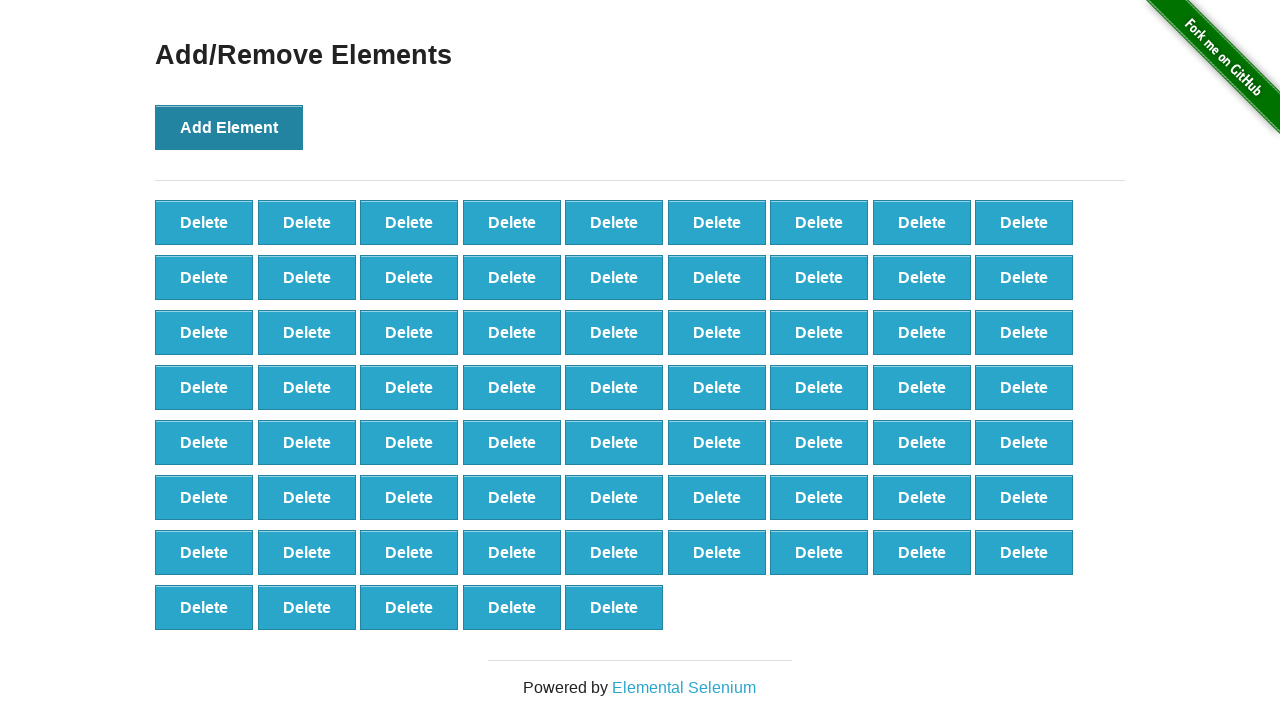

Clicked 'Add Element' button (iteration 69/100) at (229, 127) on button[onclick='addElement()']
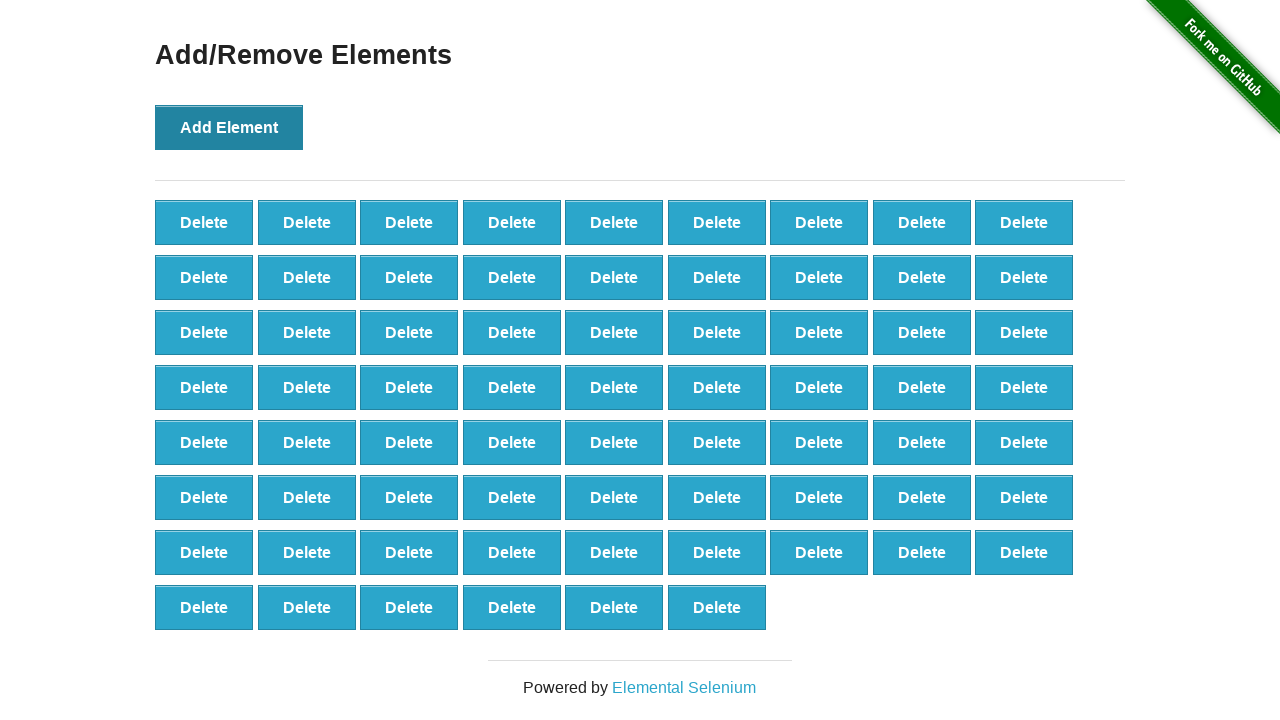

Clicked 'Add Element' button (iteration 70/100) at (229, 127) on button[onclick='addElement()']
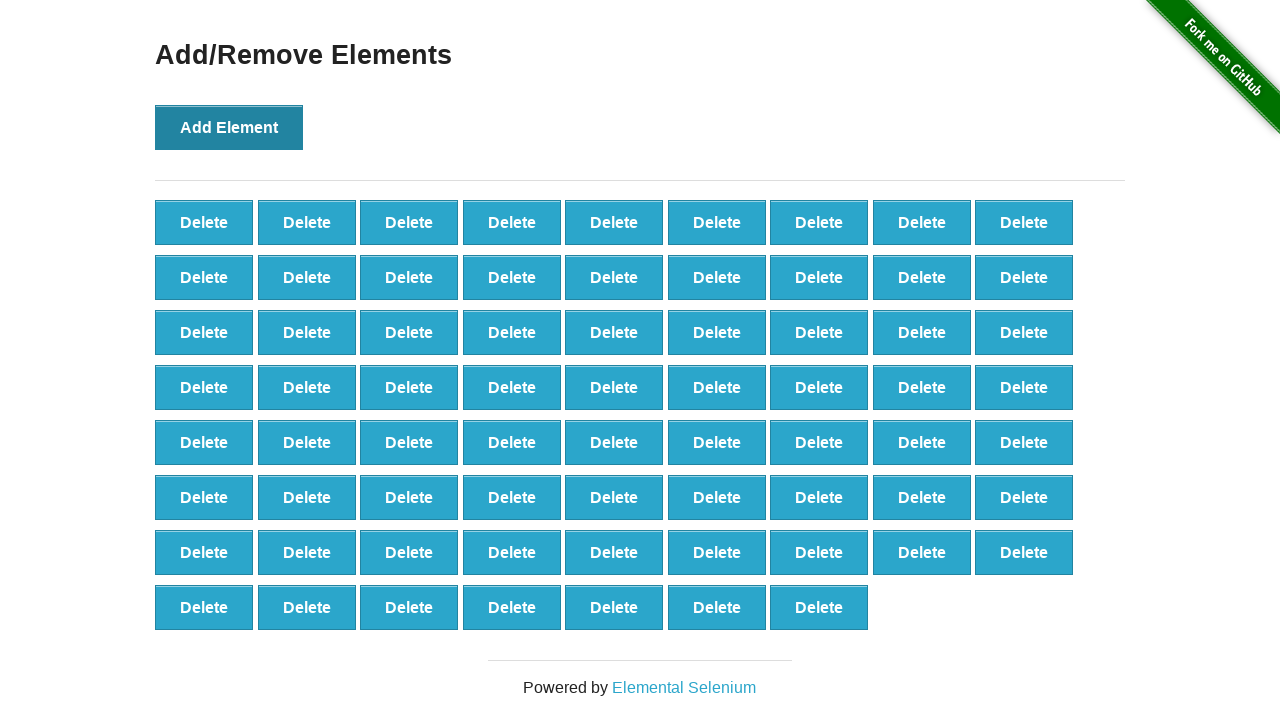

Clicked 'Add Element' button (iteration 71/100) at (229, 127) on button[onclick='addElement()']
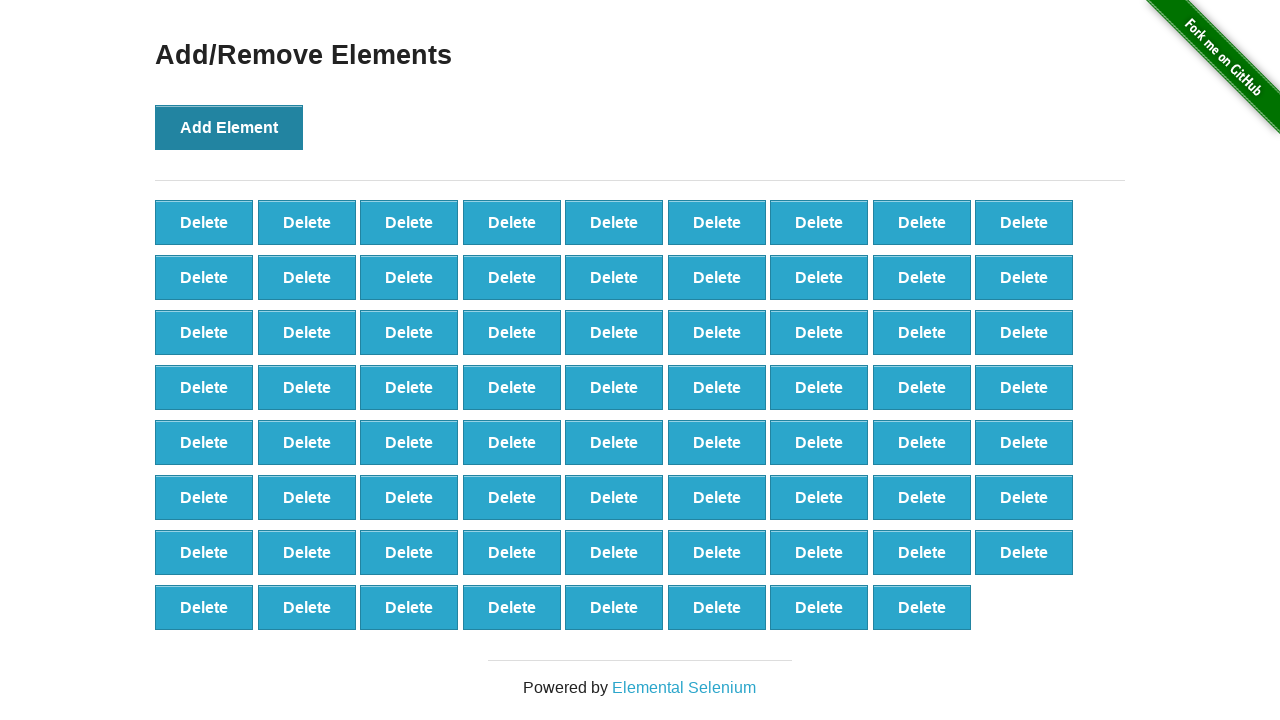

Clicked 'Add Element' button (iteration 72/100) at (229, 127) on button[onclick='addElement()']
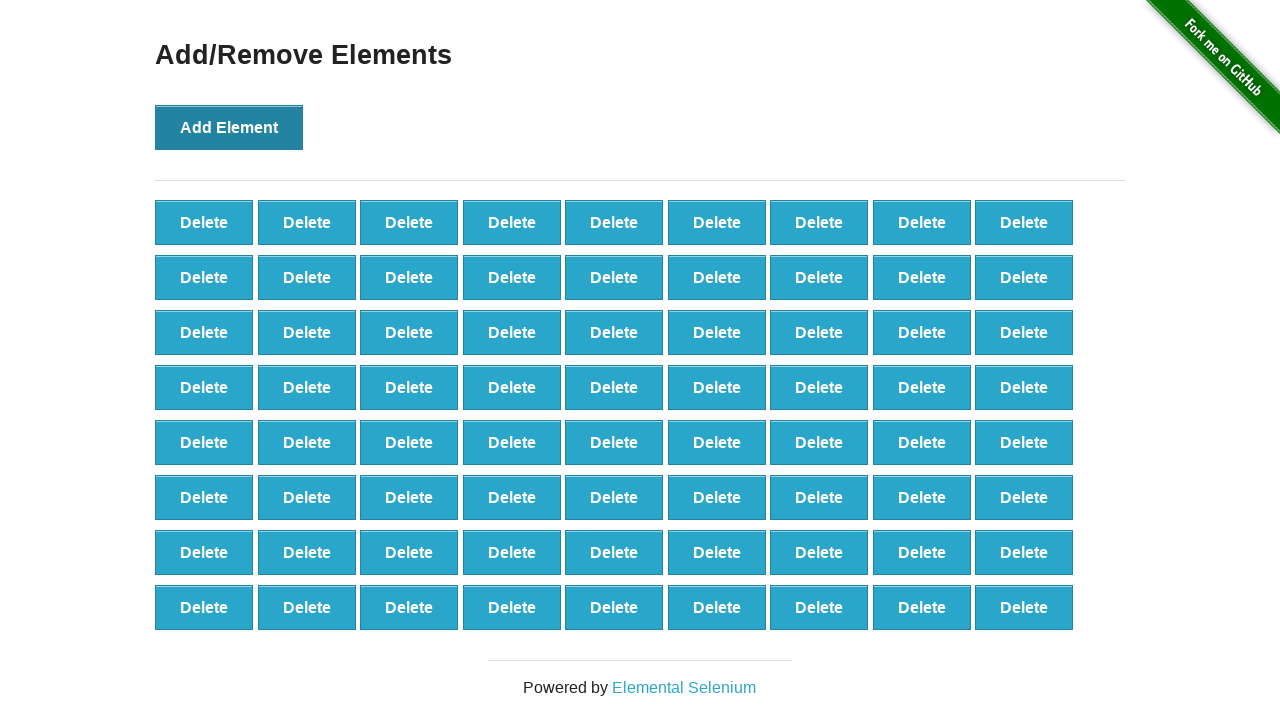

Clicked 'Add Element' button (iteration 73/100) at (229, 127) on button[onclick='addElement()']
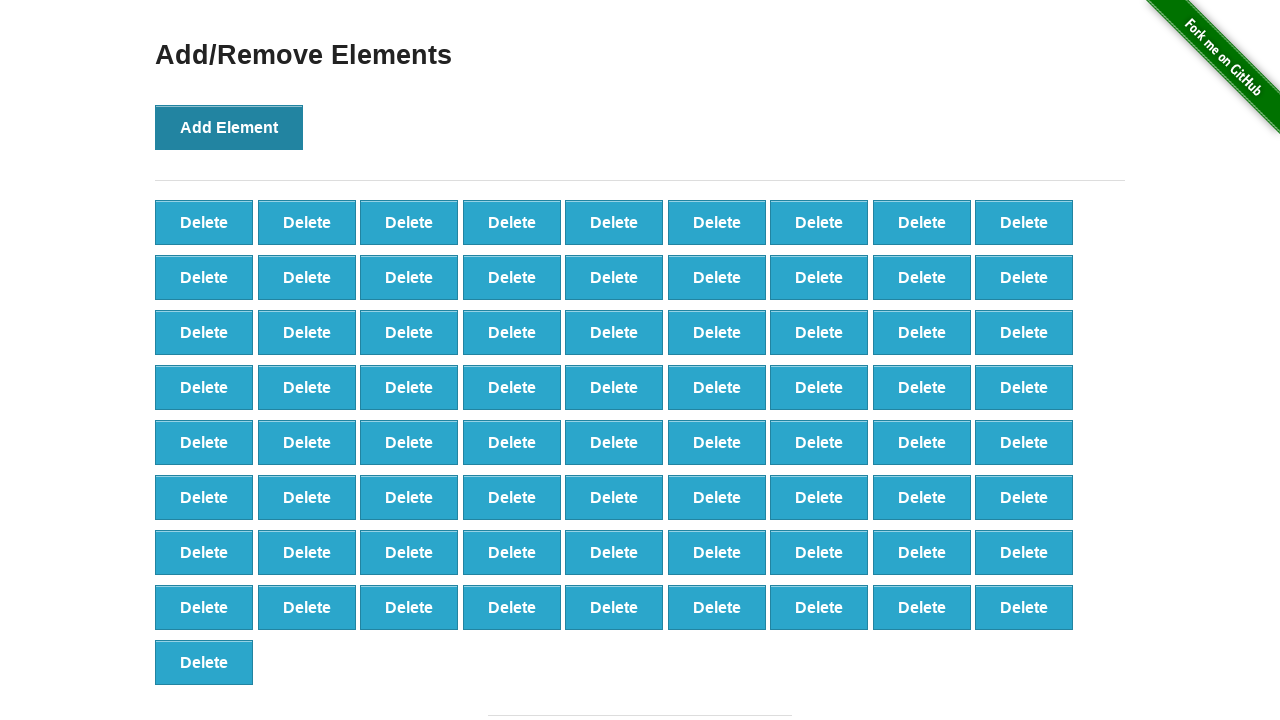

Clicked 'Add Element' button (iteration 74/100) at (229, 127) on button[onclick='addElement()']
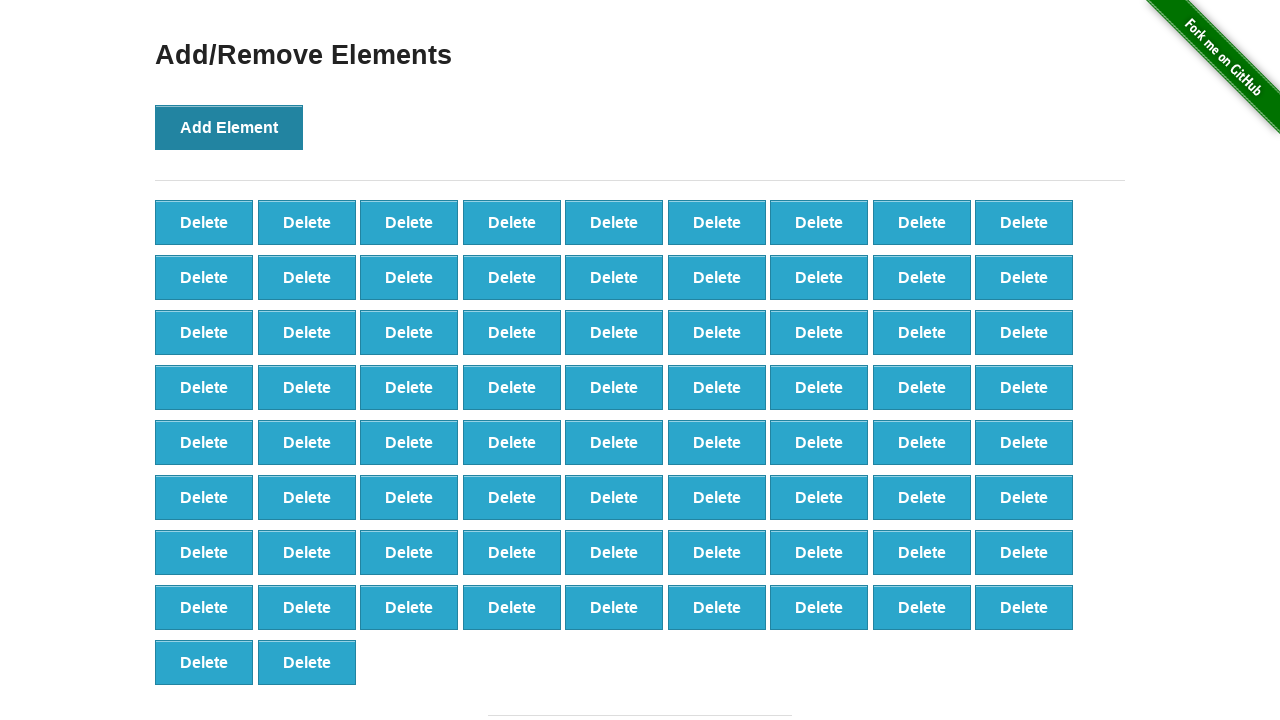

Clicked 'Add Element' button (iteration 75/100) at (229, 127) on button[onclick='addElement()']
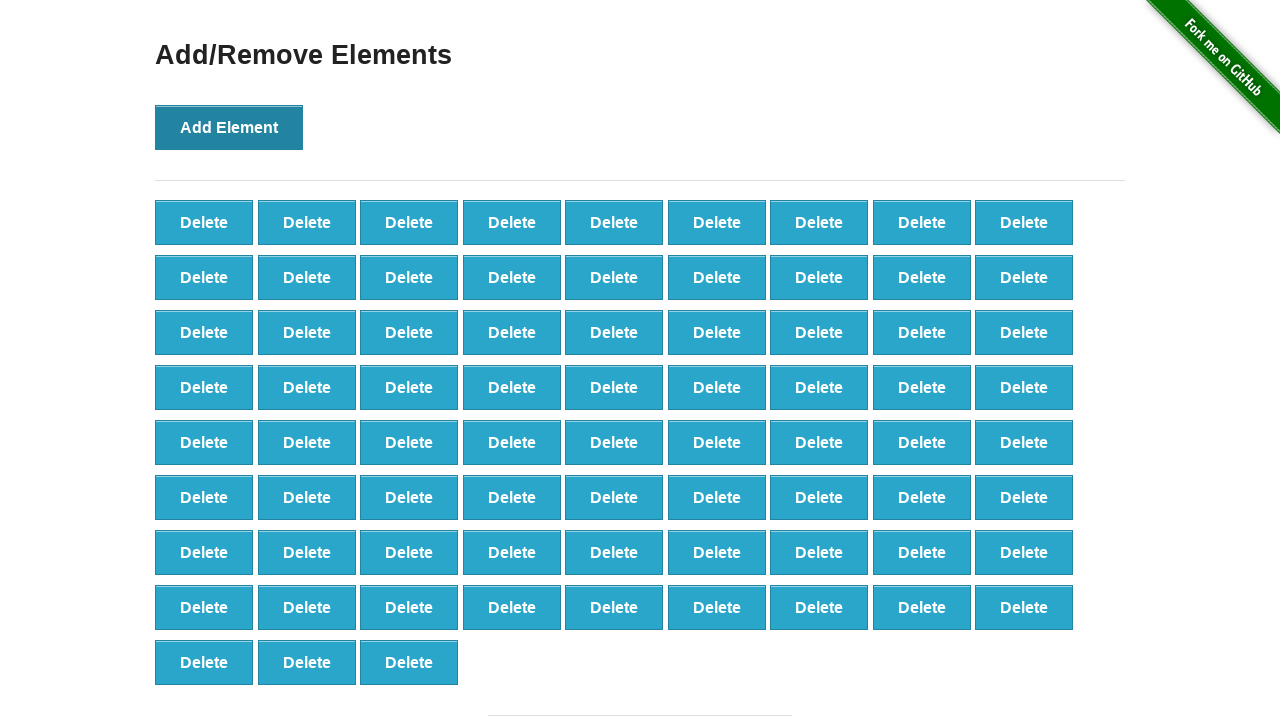

Clicked 'Add Element' button (iteration 76/100) at (229, 127) on button[onclick='addElement()']
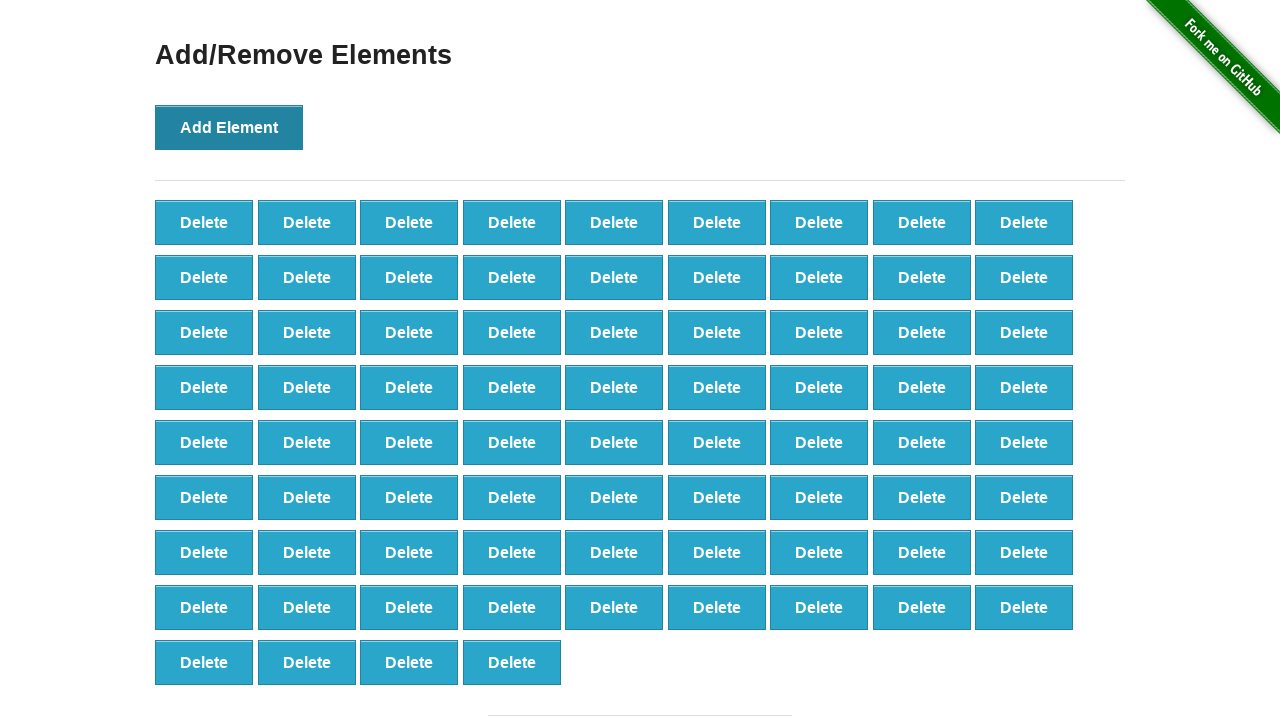

Clicked 'Add Element' button (iteration 77/100) at (229, 127) on button[onclick='addElement()']
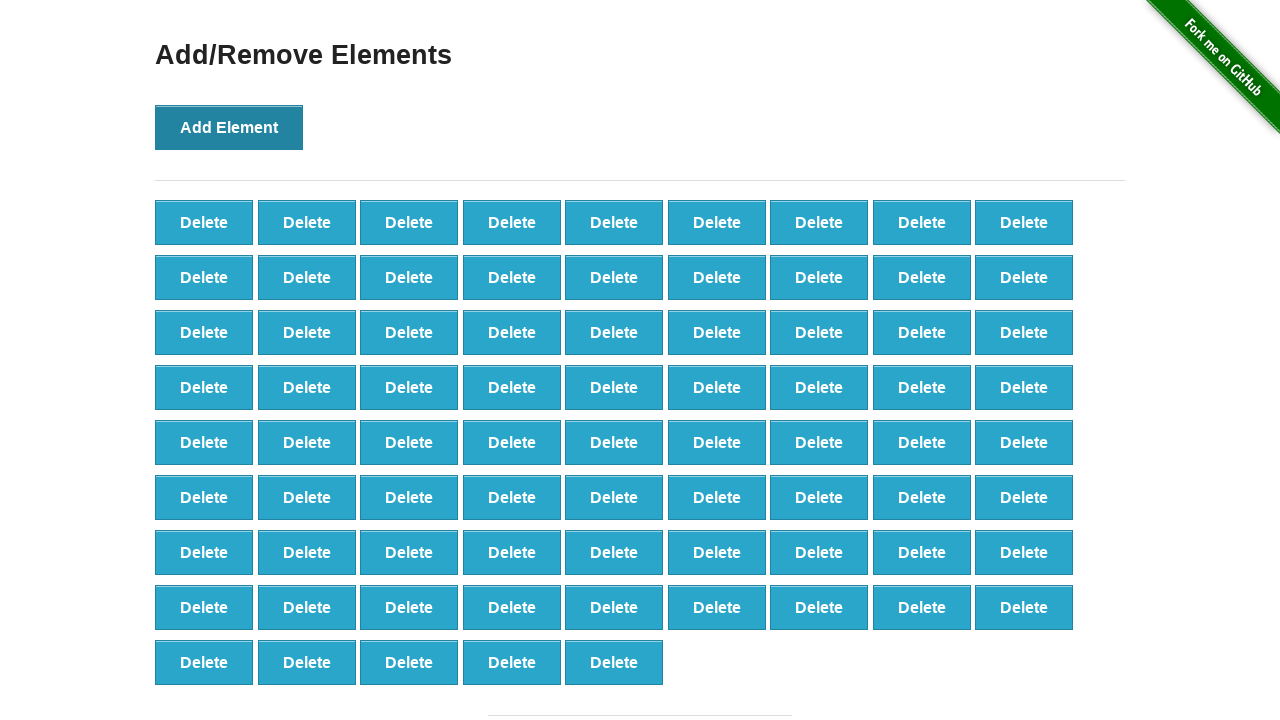

Clicked 'Add Element' button (iteration 78/100) at (229, 127) on button[onclick='addElement()']
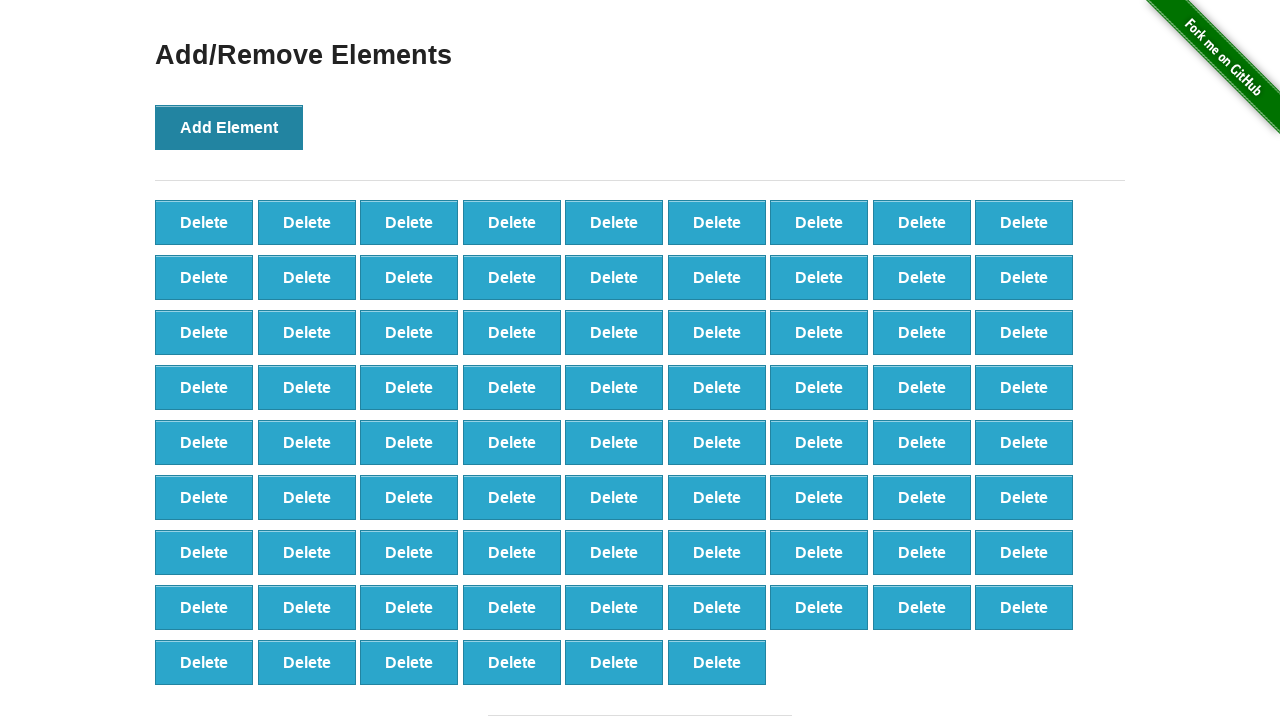

Clicked 'Add Element' button (iteration 79/100) at (229, 127) on button[onclick='addElement()']
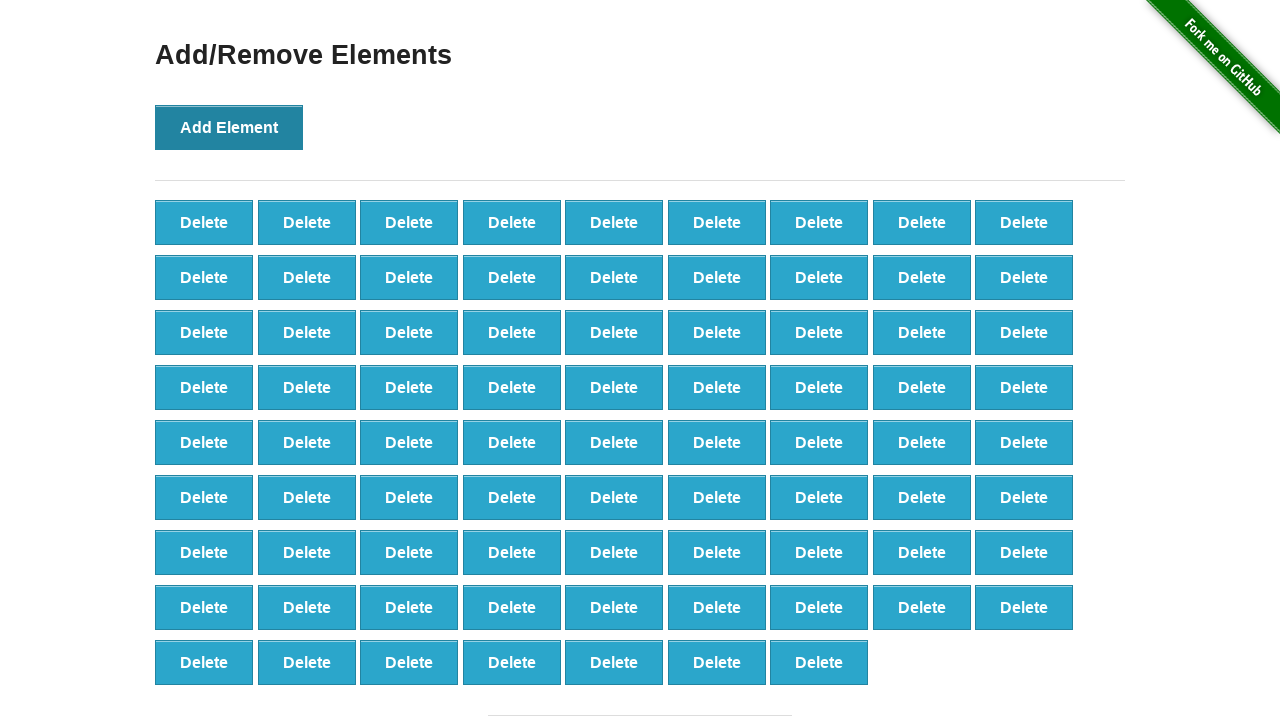

Clicked 'Add Element' button (iteration 80/100) at (229, 127) on button[onclick='addElement()']
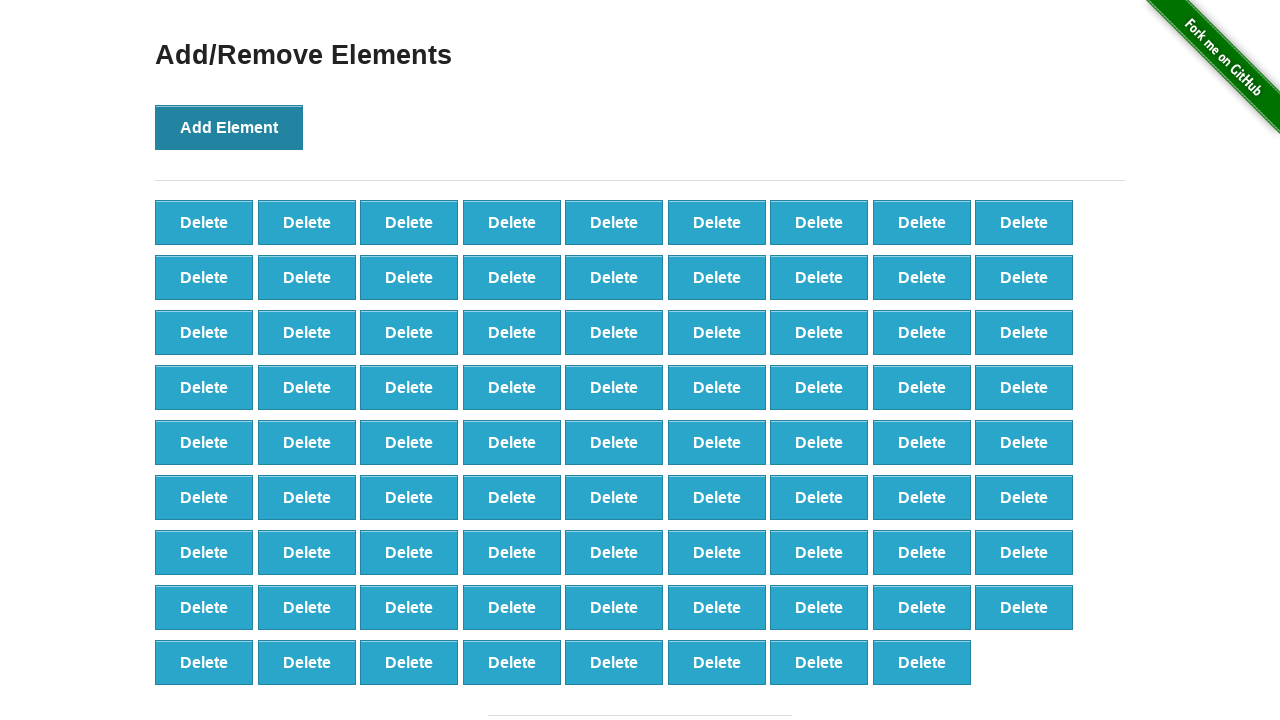

Clicked 'Add Element' button (iteration 81/100) at (229, 127) on button[onclick='addElement()']
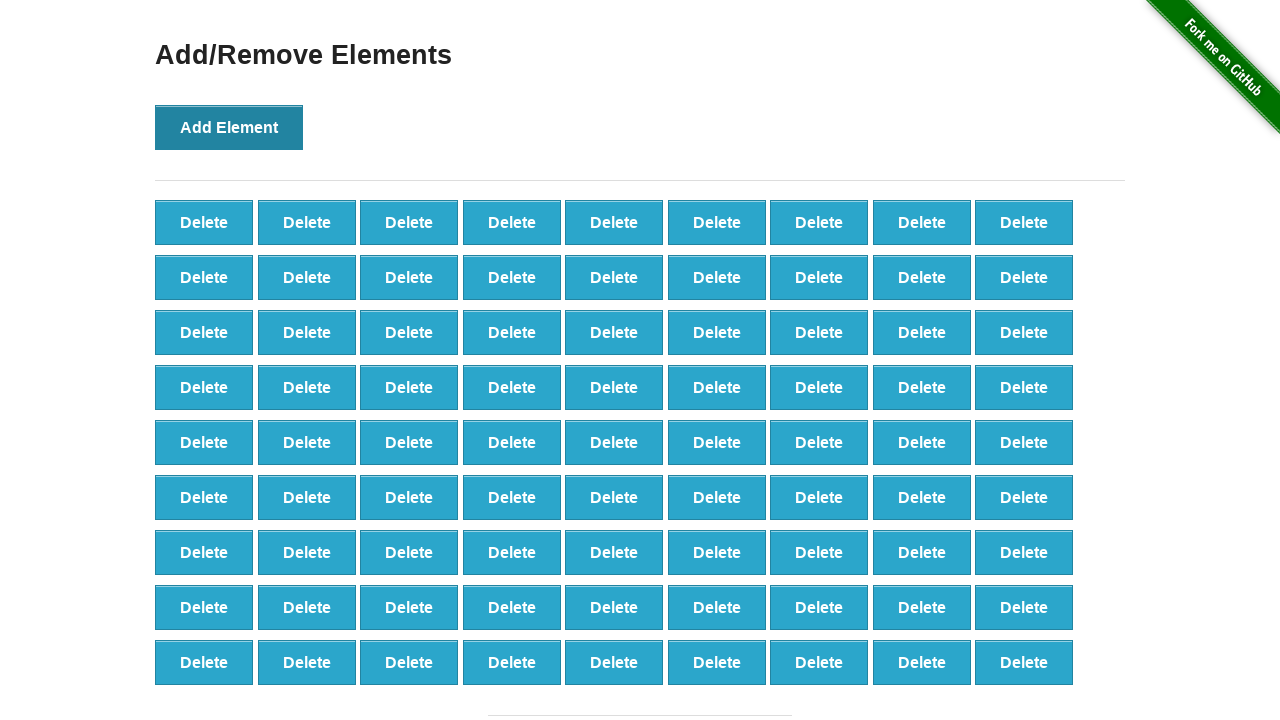

Clicked 'Add Element' button (iteration 82/100) at (229, 127) on button[onclick='addElement()']
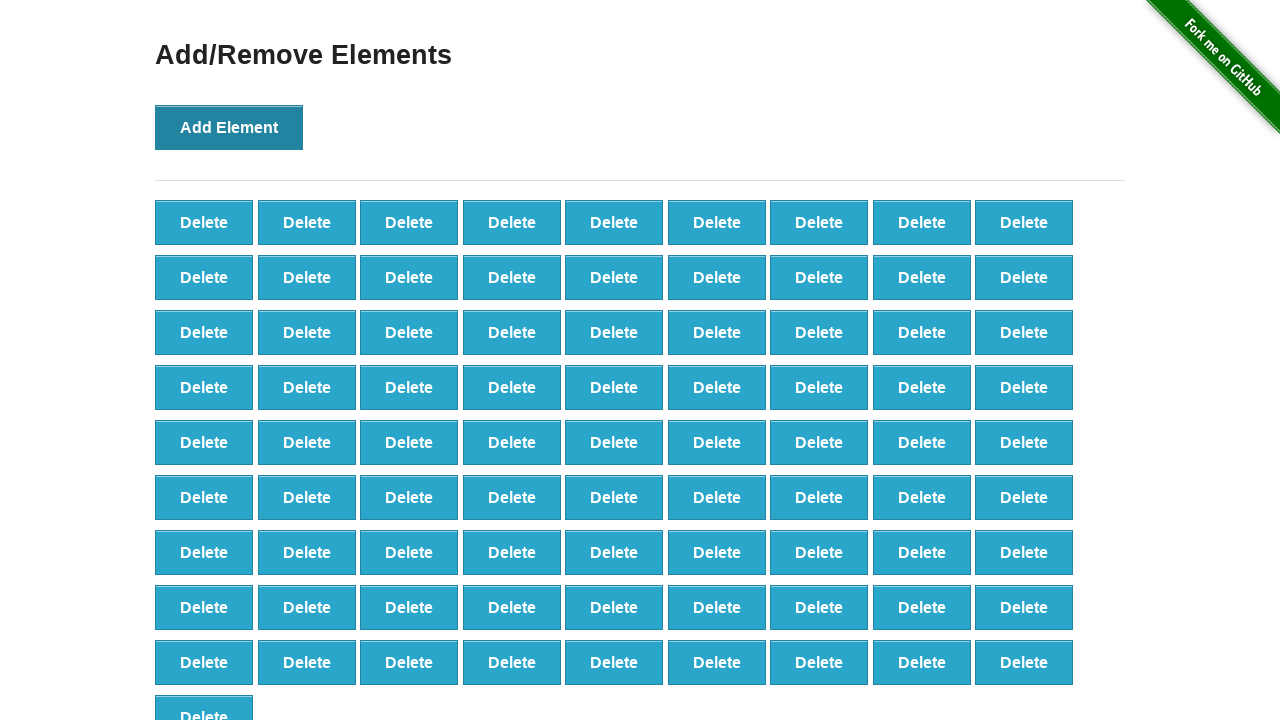

Clicked 'Add Element' button (iteration 83/100) at (229, 127) on button[onclick='addElement()']
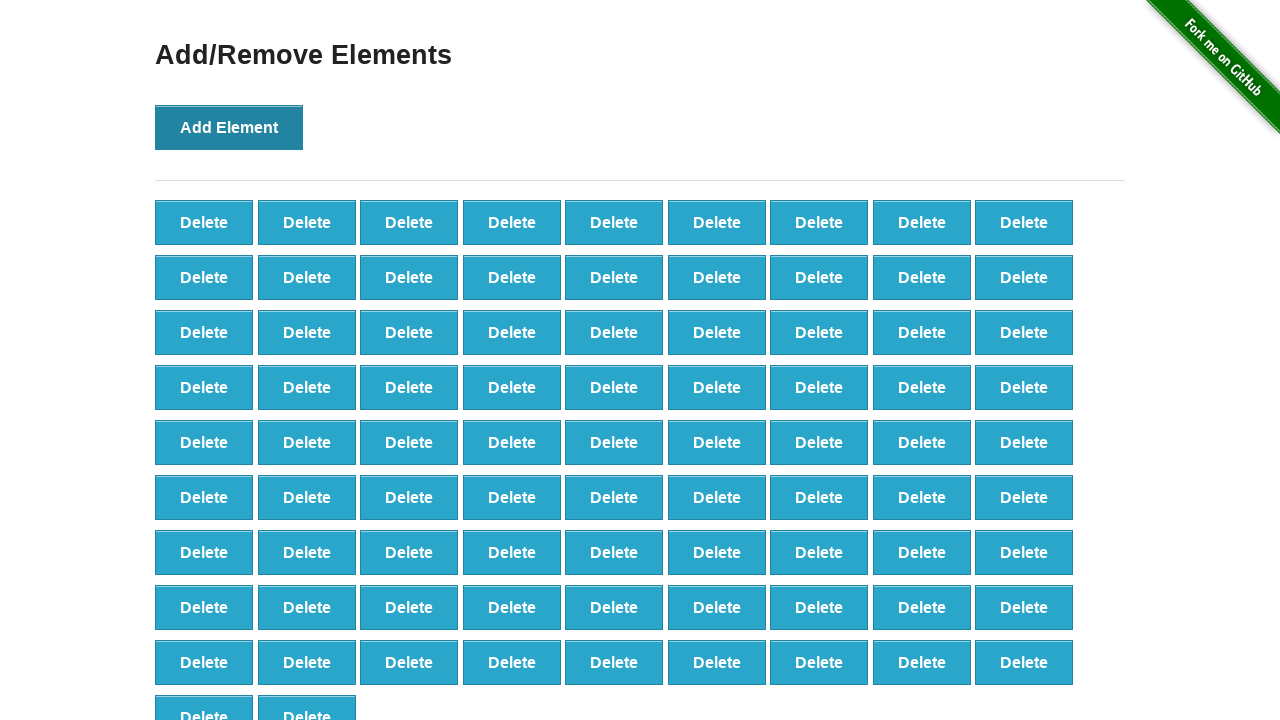

Clicked 'Add Element' button (iteration 84/100) at (229, 127) on button[onclick='addElement()']
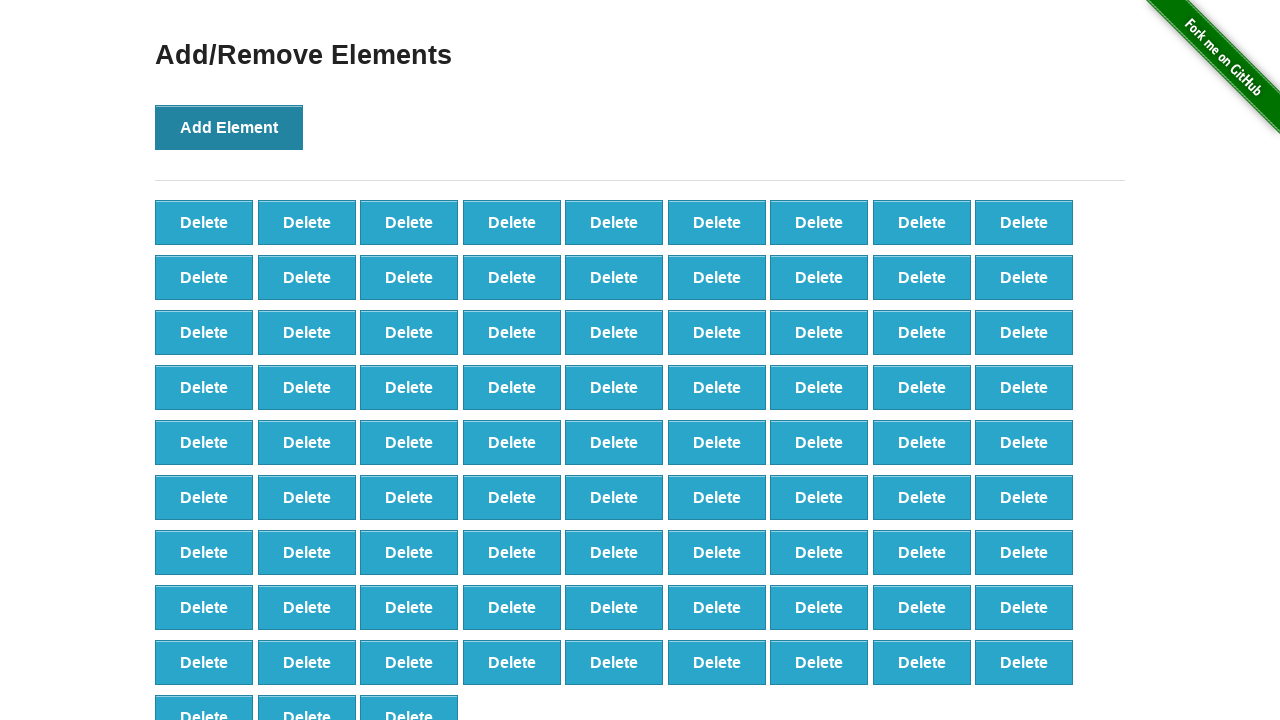

Clicked 'Add Element' button (iteration 85/100) at (229, 127) on button[onclick='addElement()']
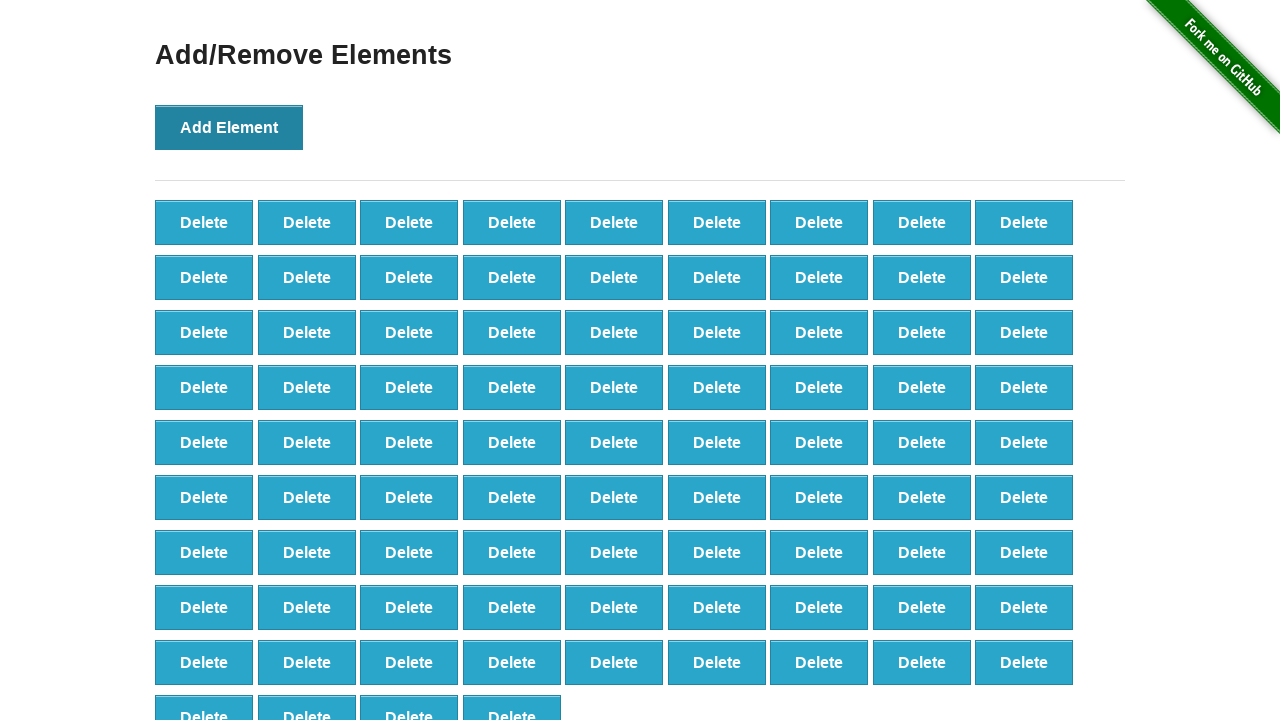

Clicked 'Add Element' button (iteration 86/100) at (229, 127) on button[onclick='addElement()']
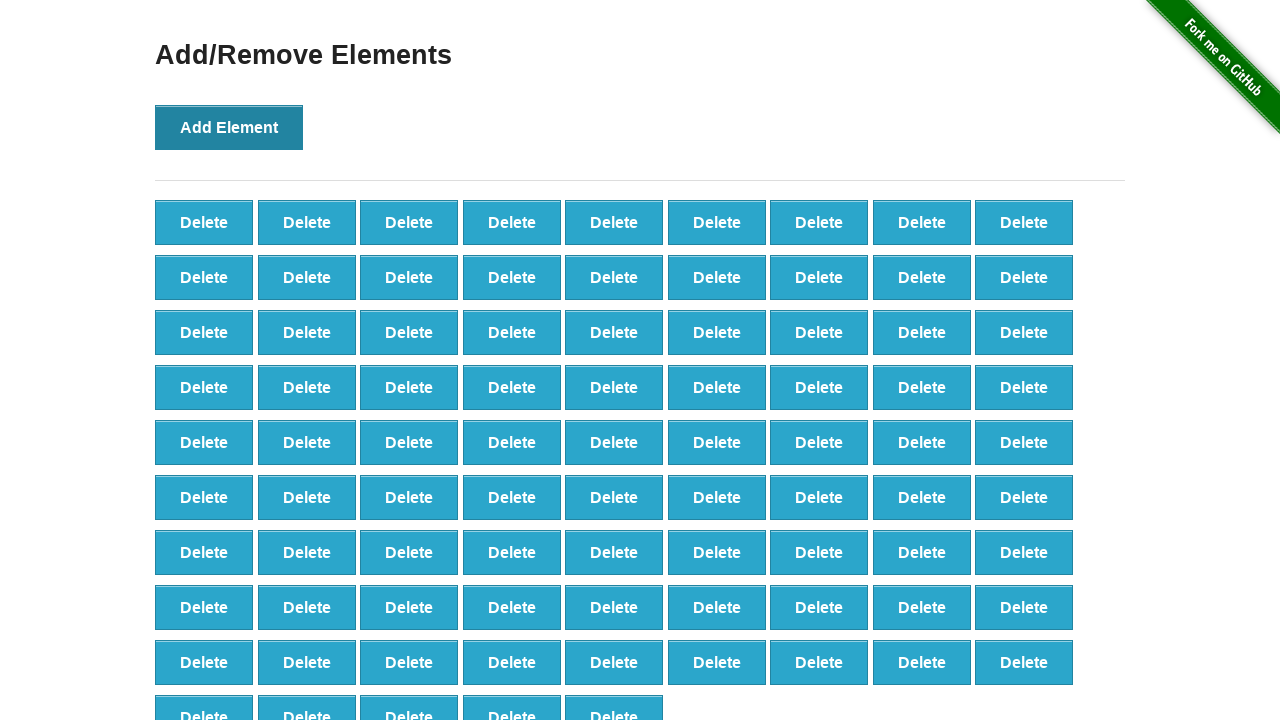

Clicked 'Add Element' button (iteration 87/100) at (229, 127) on button[onclick='addElement()']
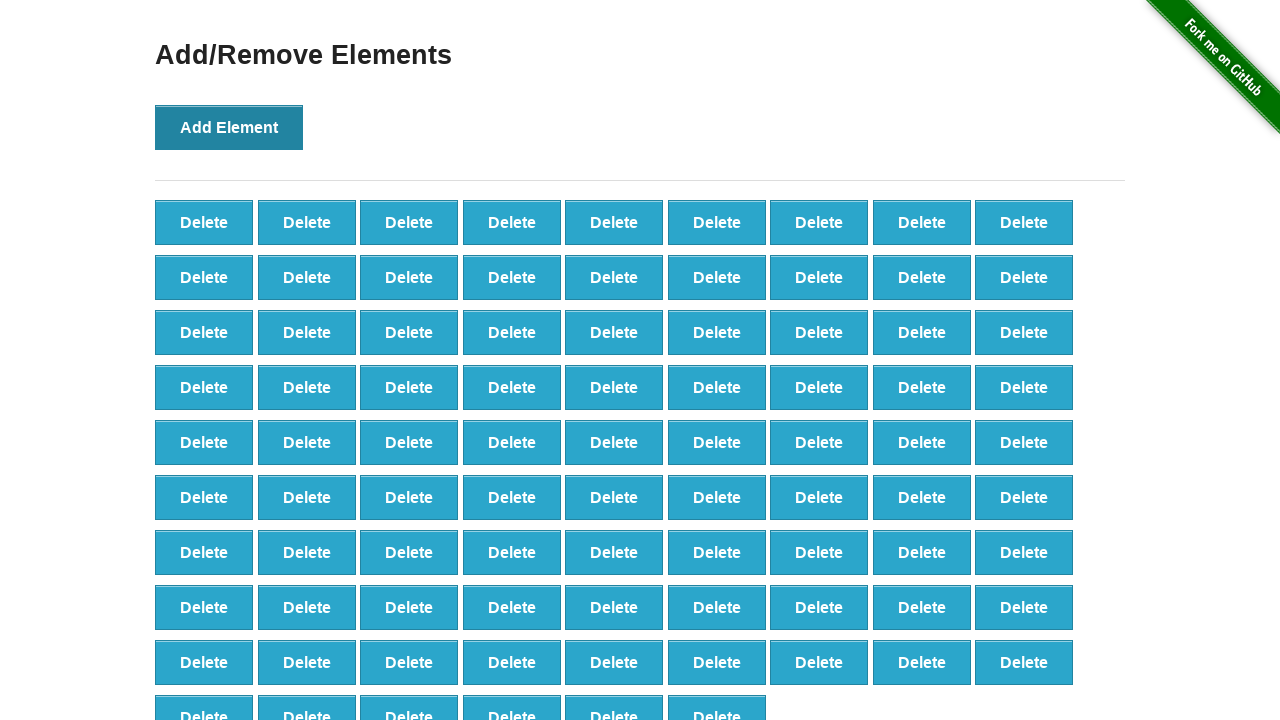

Clicked 'Add Element' button (iteration 88/100) at (229, 127) on button[onclick='addElement()']
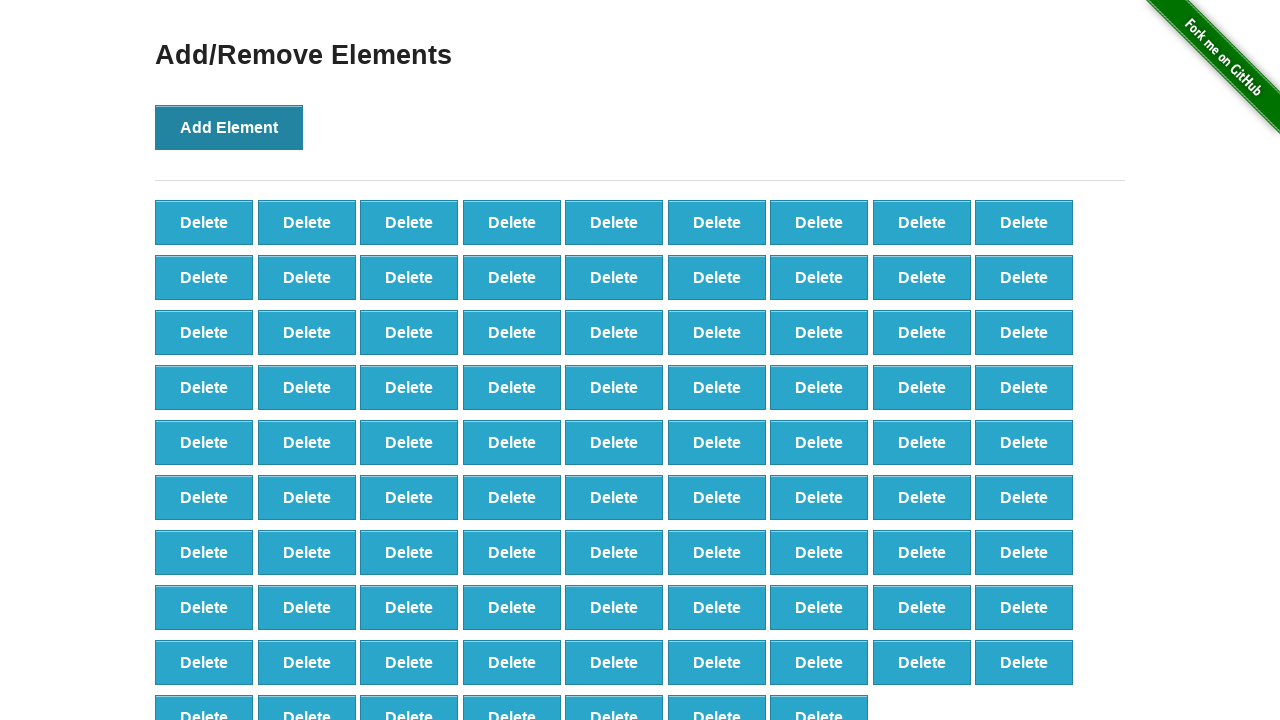

Clicked 'Add Element' button (iteration 89/100) at (229, 127) on button[onclick='addElement()']
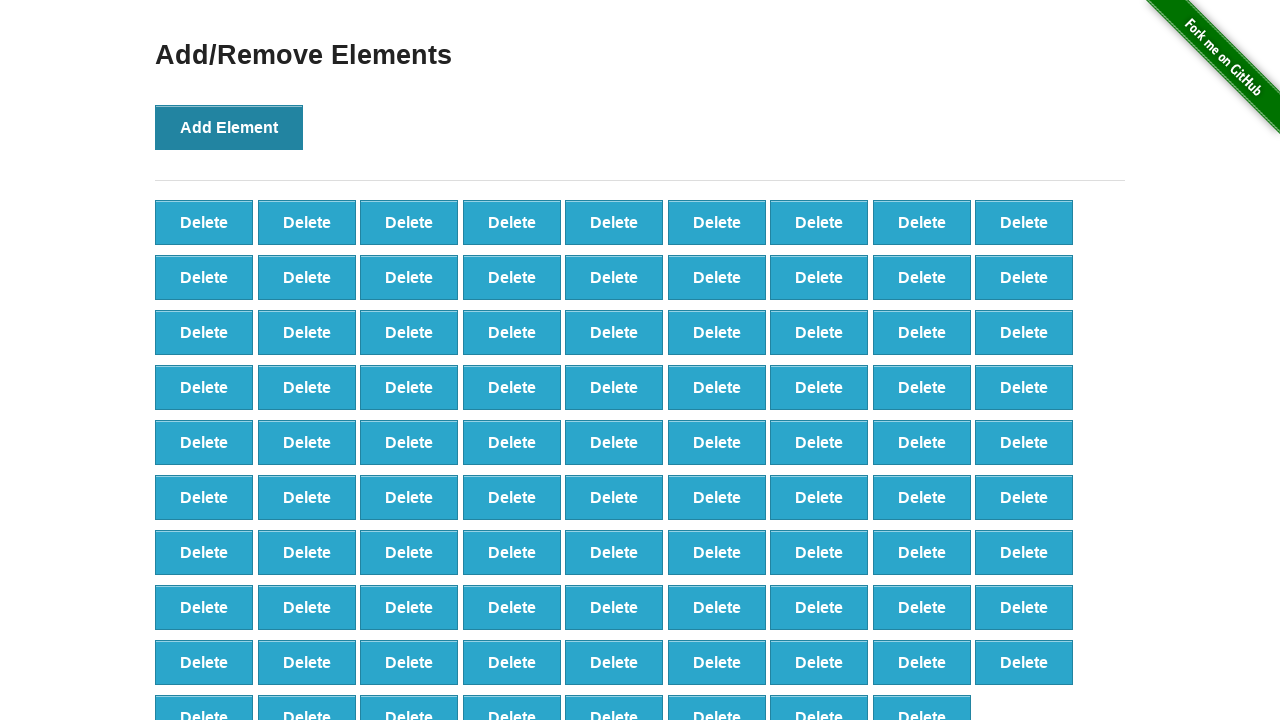

Clicked 'Add Element' button (iteration 90/100) at (229, 127) on button[onclick='addElement()']
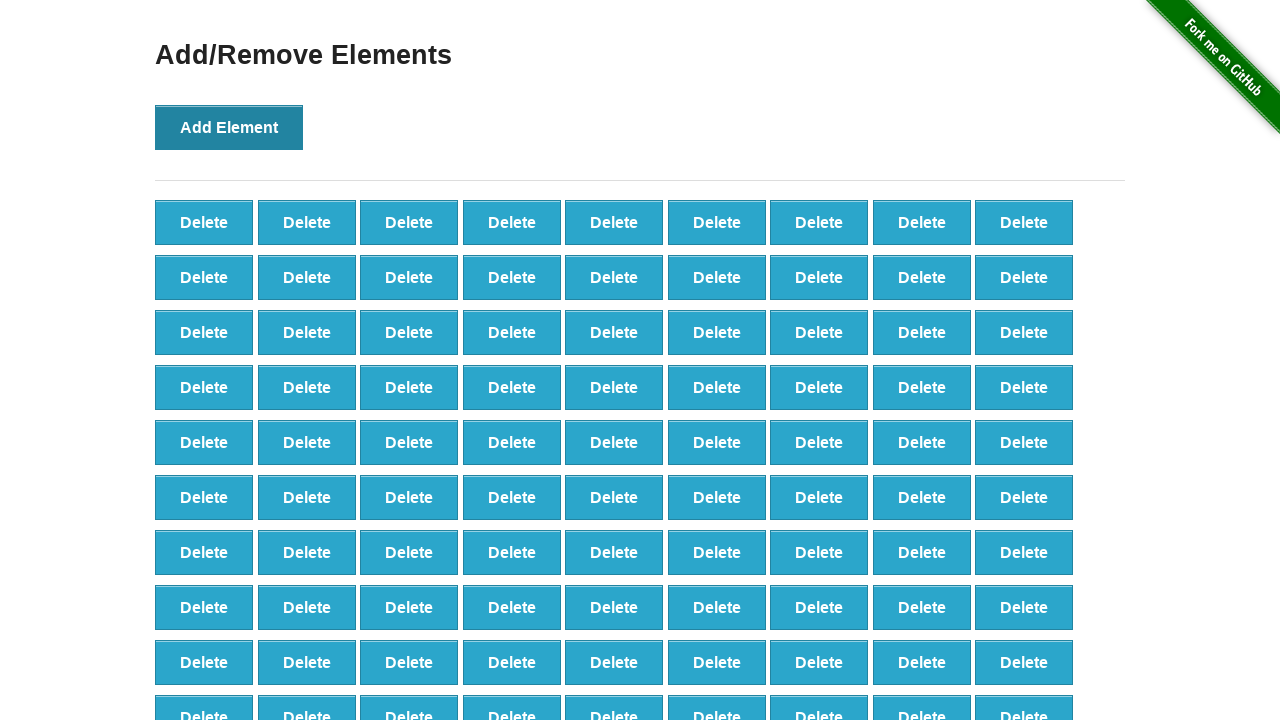

Clicked 'Add Element' button (iteration 91/100) at (229, 127) on button[onclick='addElement()']
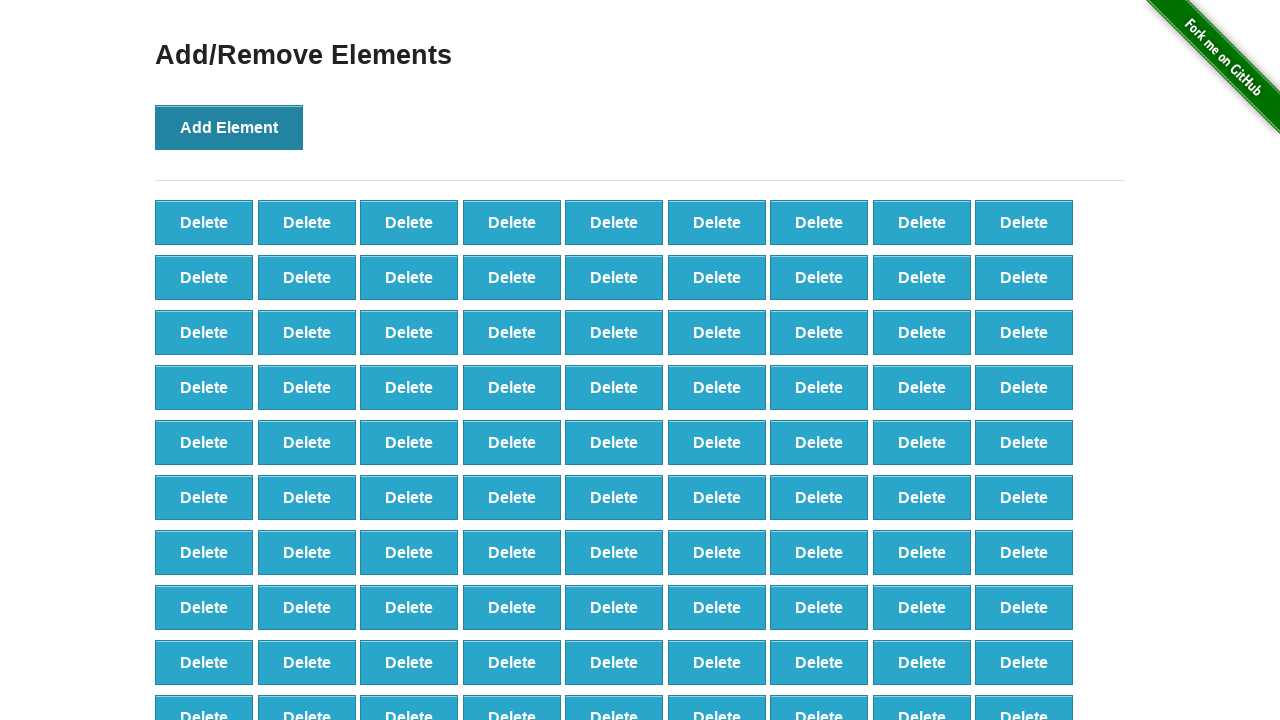

Clicked 'Add Element' button (iteration 92/100) at (229, 127) on button[onclick='addElement()']
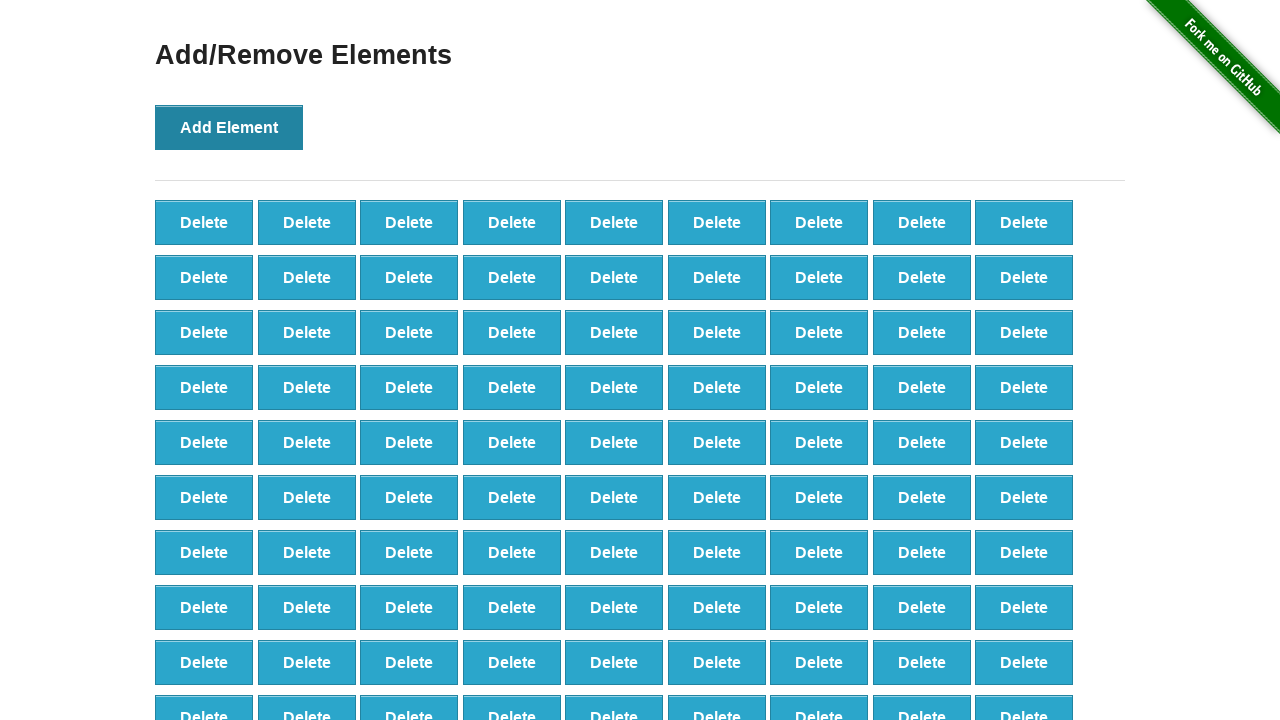

Clicked 'Add Element' button (iteration 93/100) at (229, 127) on button[onclick='addElement()']
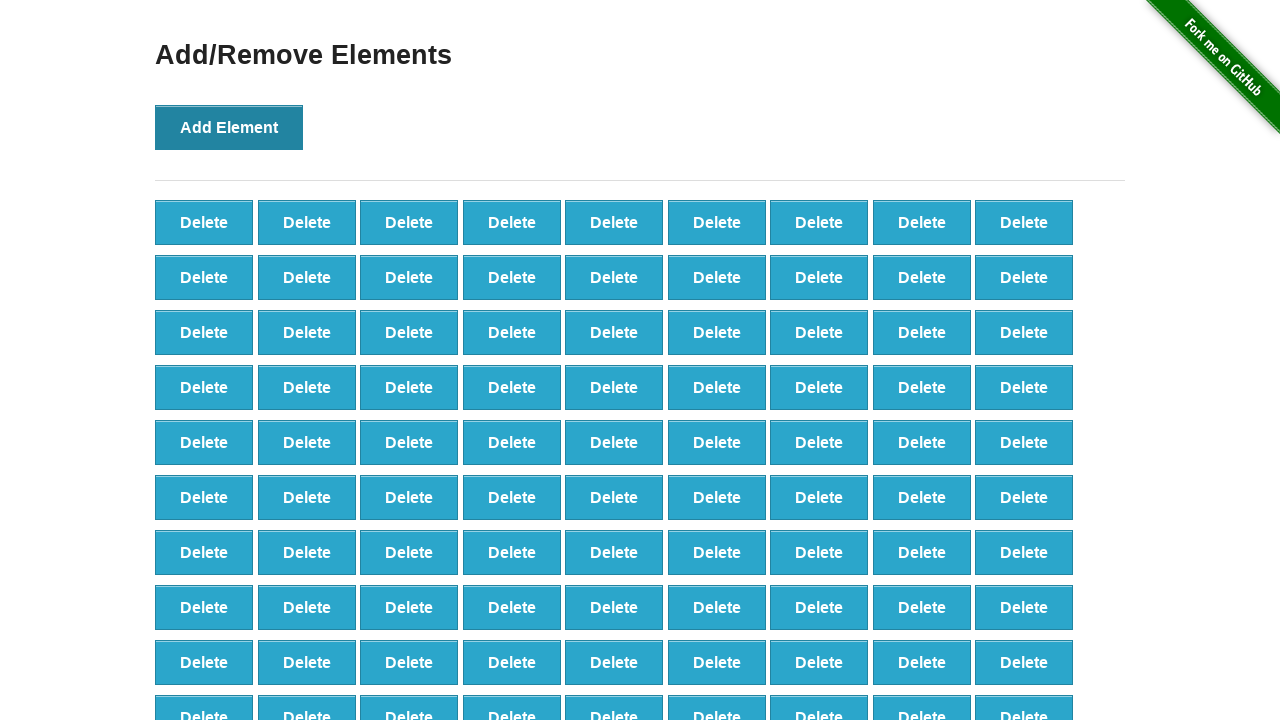

Clicked 'Add Element' button (iteration 94/100) at (229, 127) on button[onclick='addElement()']
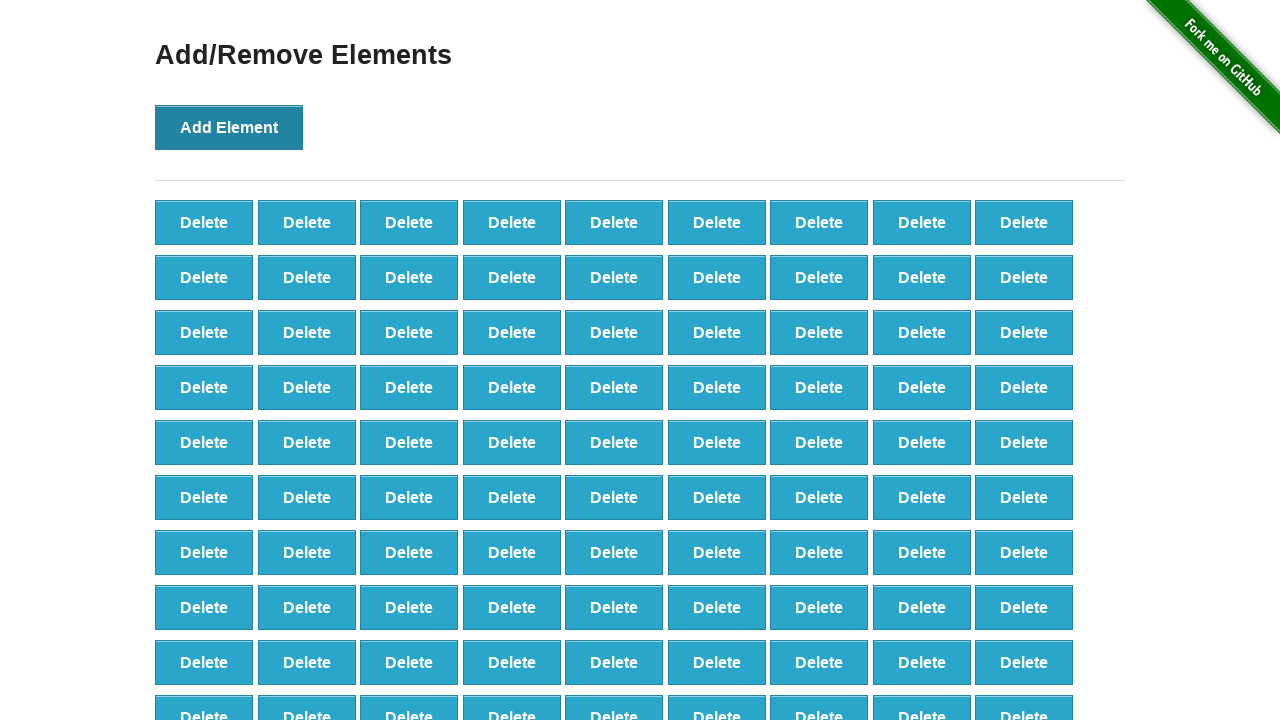

Clicked 'Add Element' button (iteration 95/100) at (229, 127) on button[onclick='addElement()']
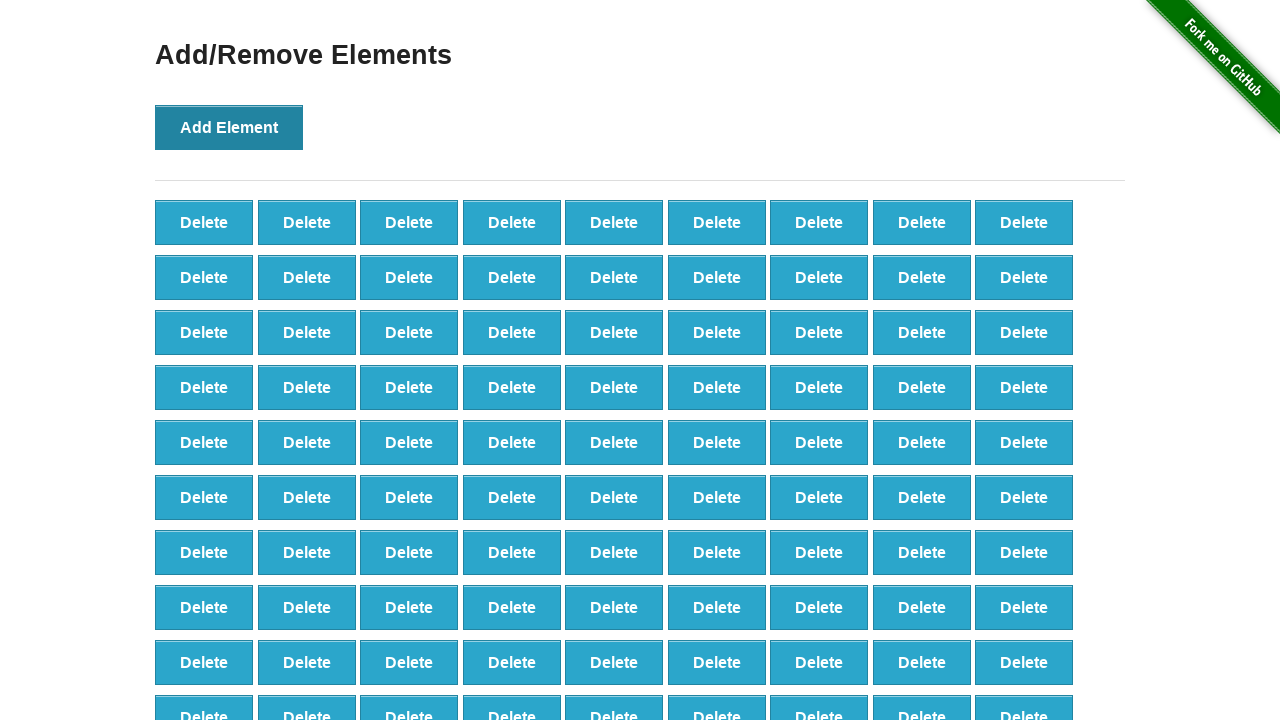

Clicked 'Add Element' button (iteration 96/100) at (229, 127) on button[onclick='addElement()']
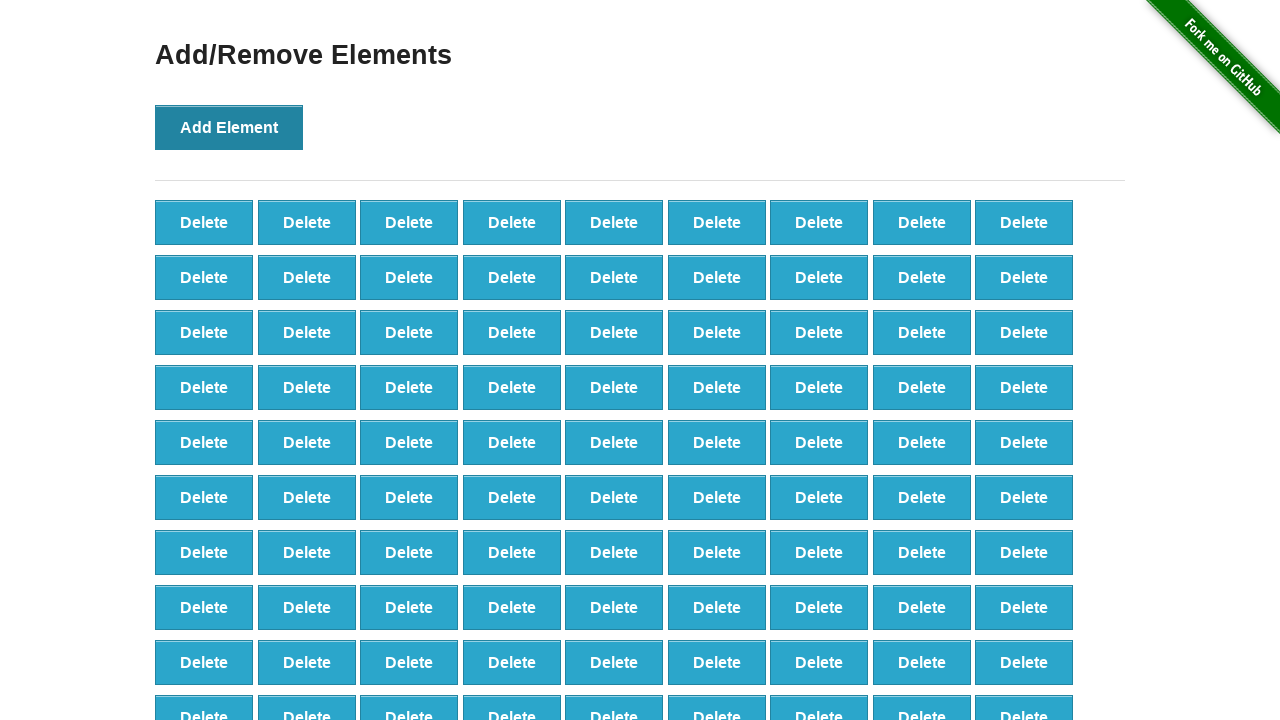

Clicked 'Add Element' button (iteration 97/100) at (229, 127) on button[onclick='addElement()']
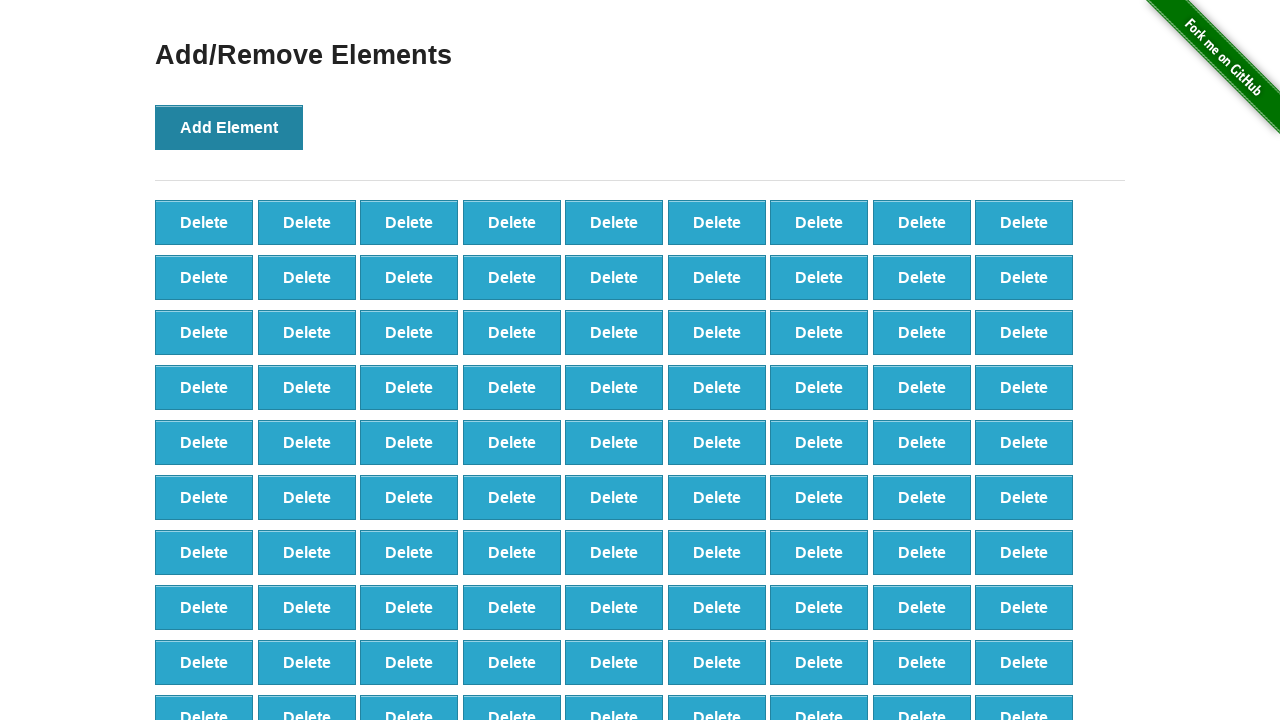

Clicked 'Add Element' button (iteration 98/100) at (229, 127) on button[onclick='addElement()']
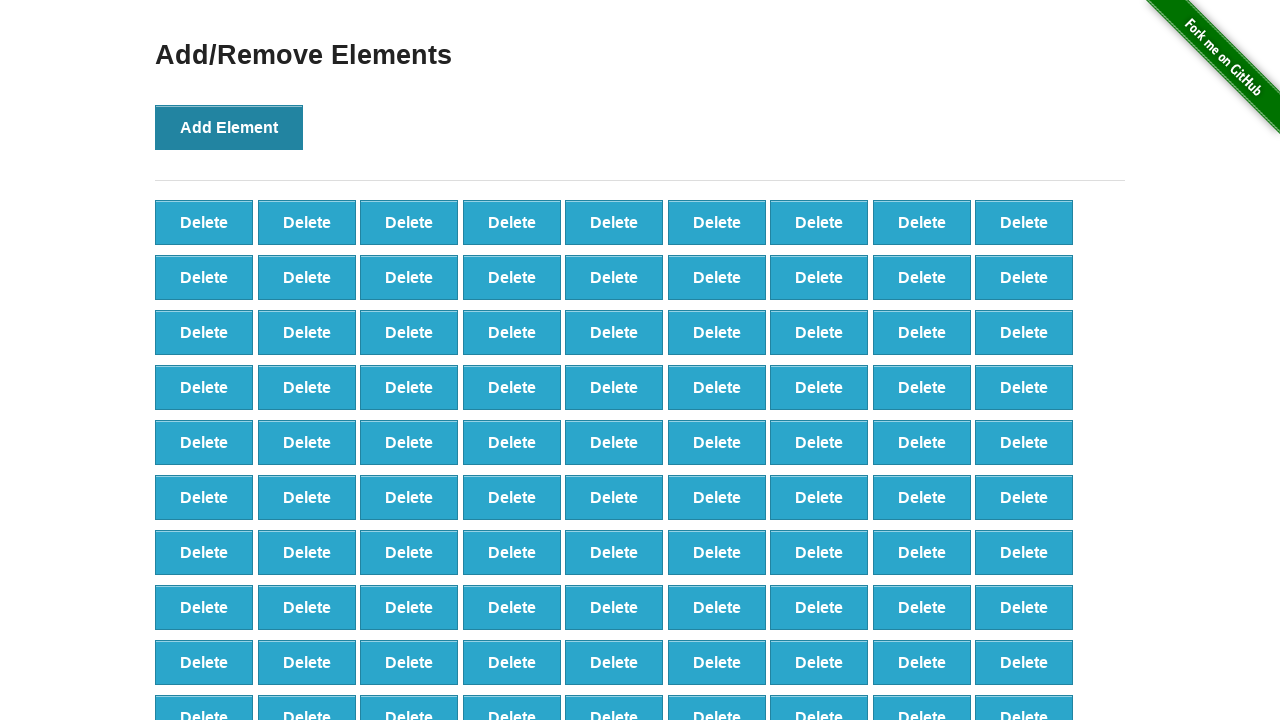

Clicked 'Add Element' button (iteration 99/100) at (229, 127) on button[onclick='addElement()']
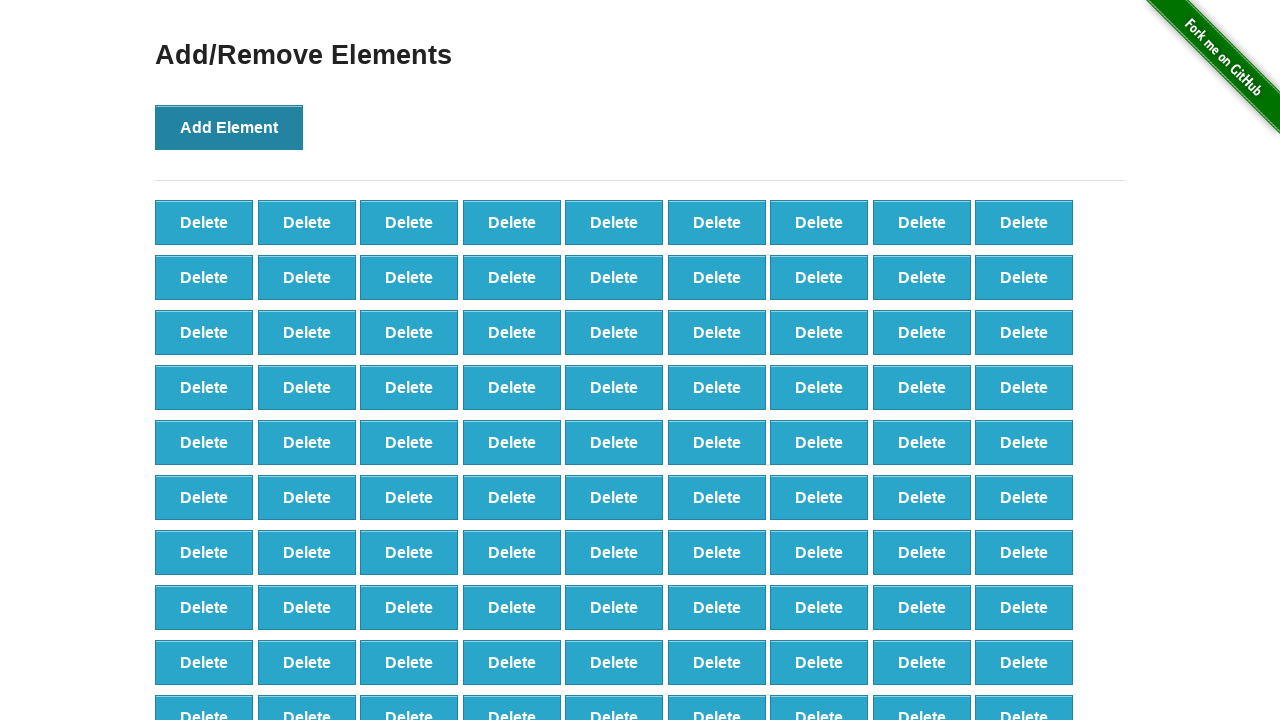

Clicked 'Add Element' button (iteration 100/100) at (229, 127) on button[onclick='addElement()']
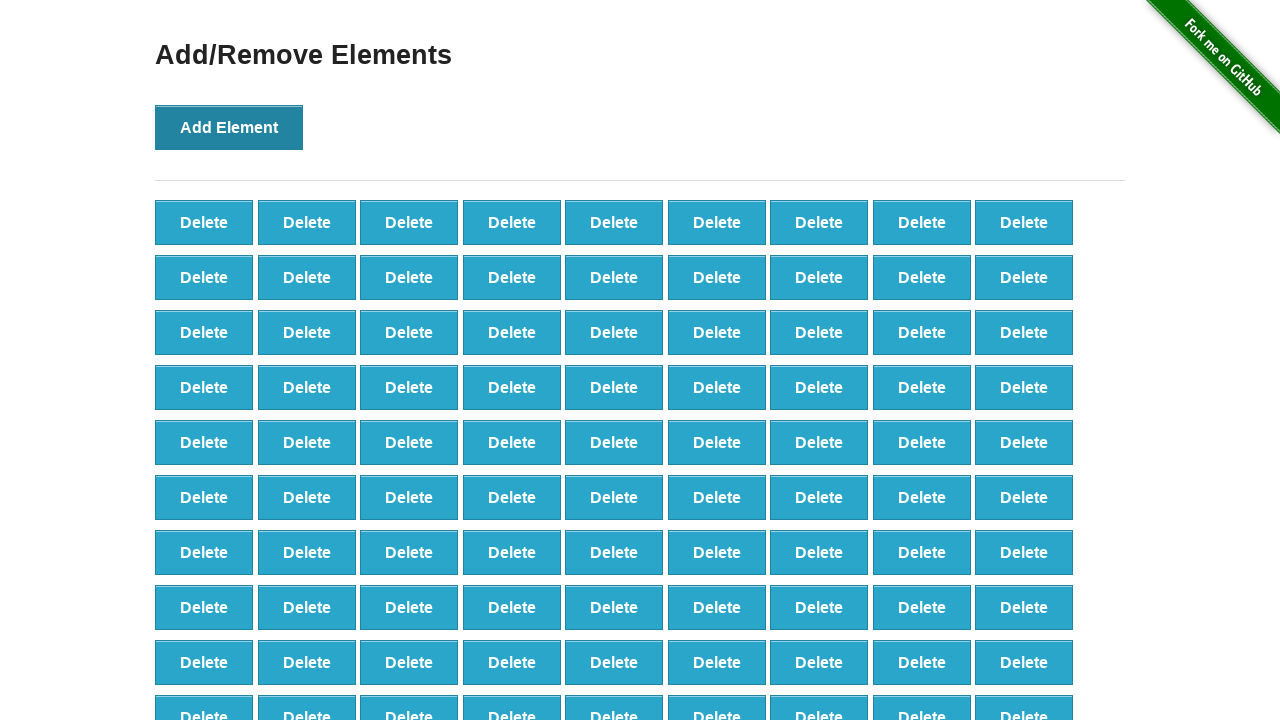

Retrieved initial delete button count: 100
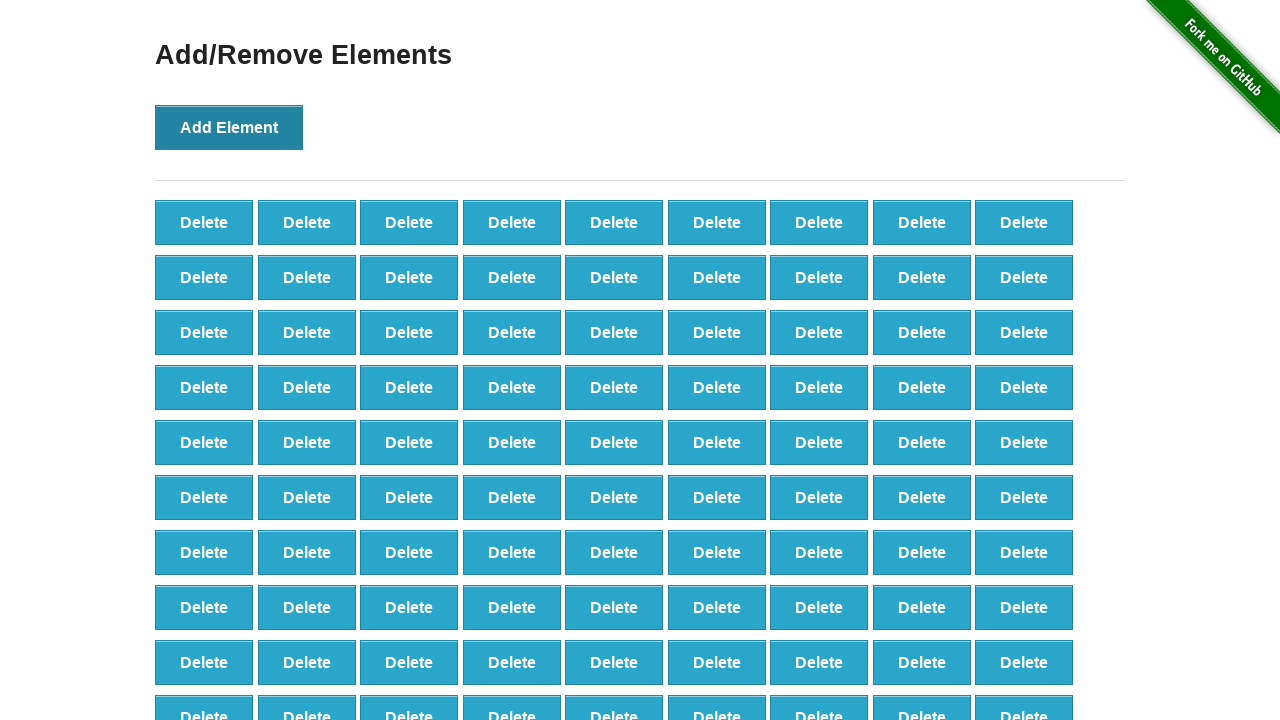

Clicked 'Delete' button (iteration 1/20) at (204, 222) on button[onclick='deleteElement()'] >> nth=0
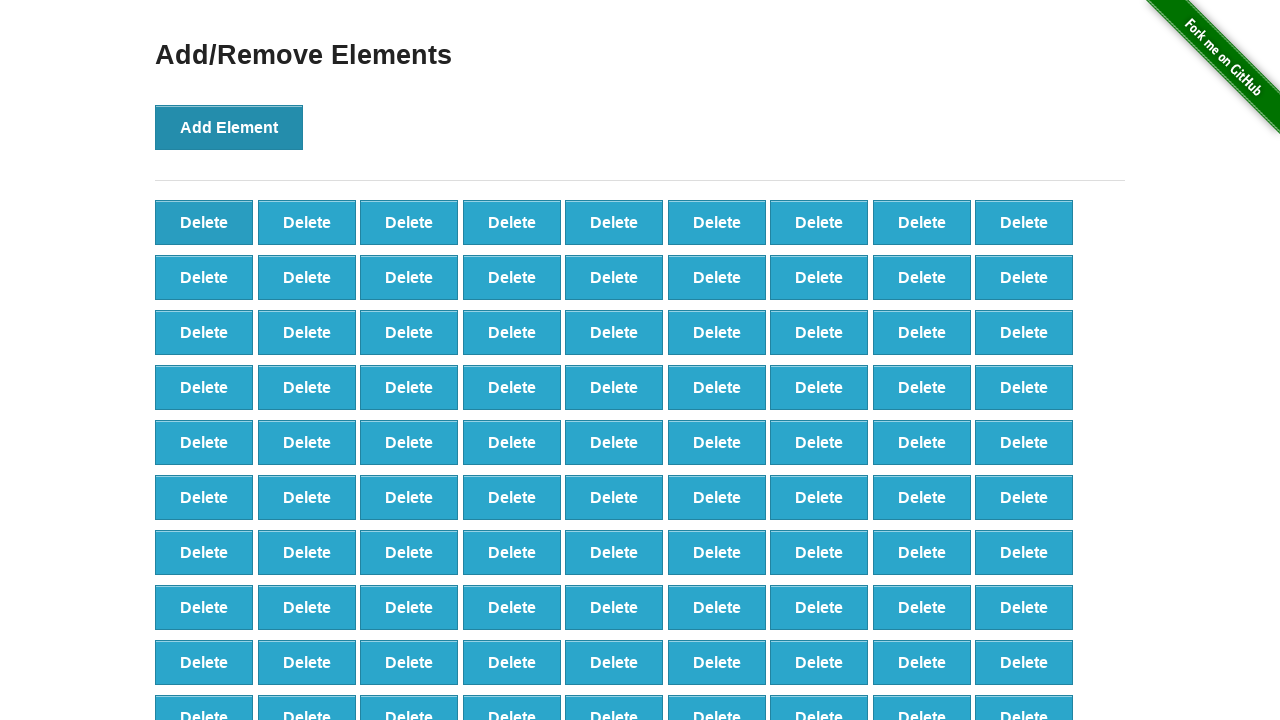

Clicked 'Delete' button (iteration 2/20) at (204, 222) on button[onclick='deleteElement()'] >> nth=0
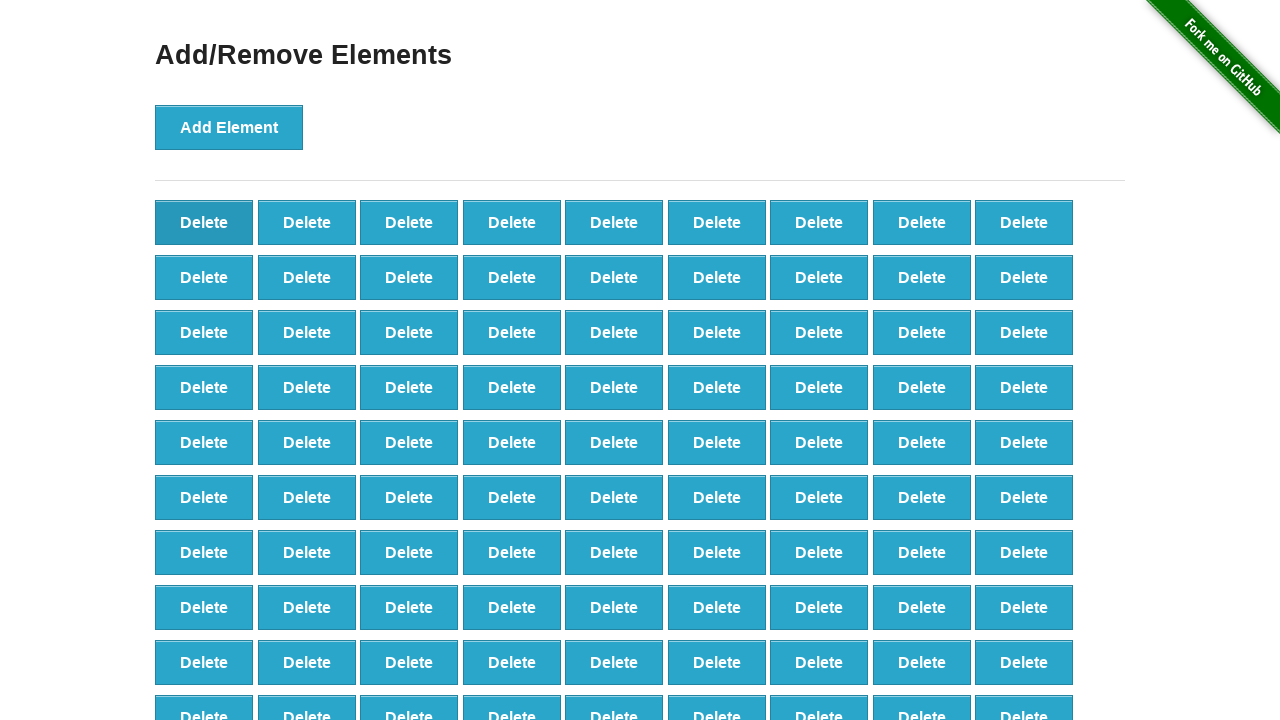

Clicked 'Delete' button (iteration 3/20) at (204, 222) on button[onclick='deleteElement()'] >> nth=0
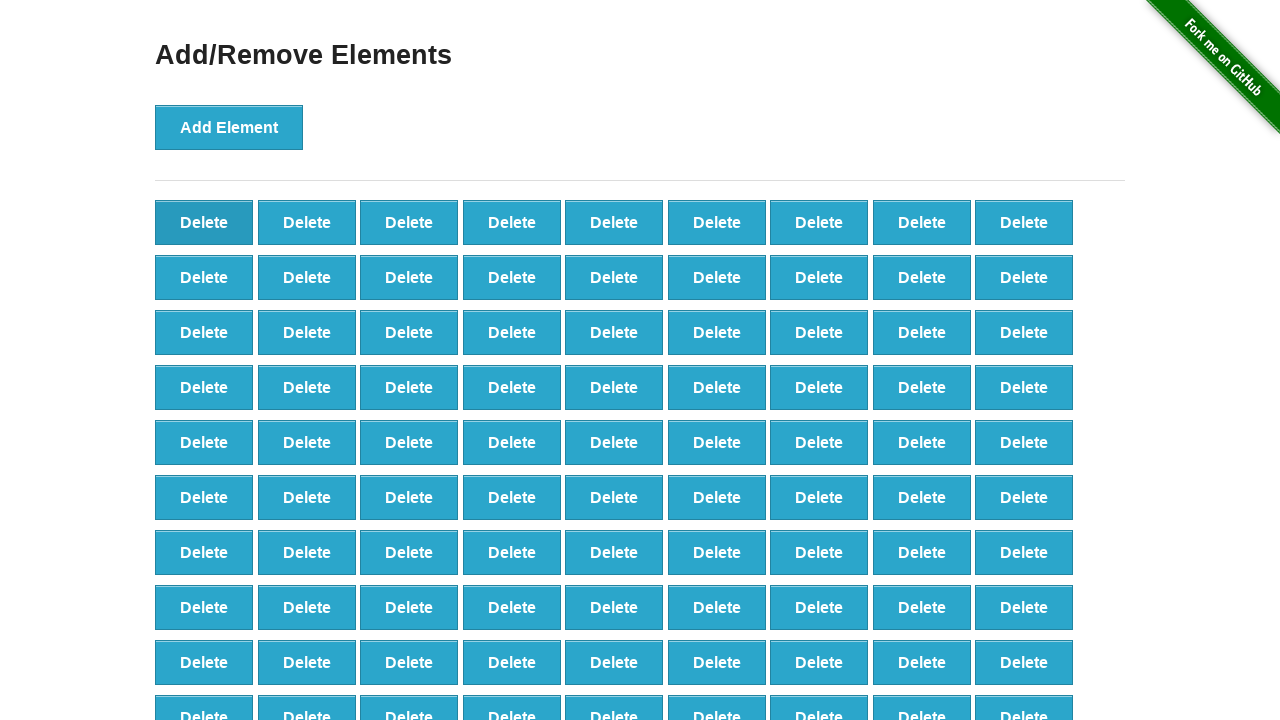

Clicked 'Delete' button (iteration 4/20) at (204, 222) on button[onclick='deleteElement()'] >> nth=0
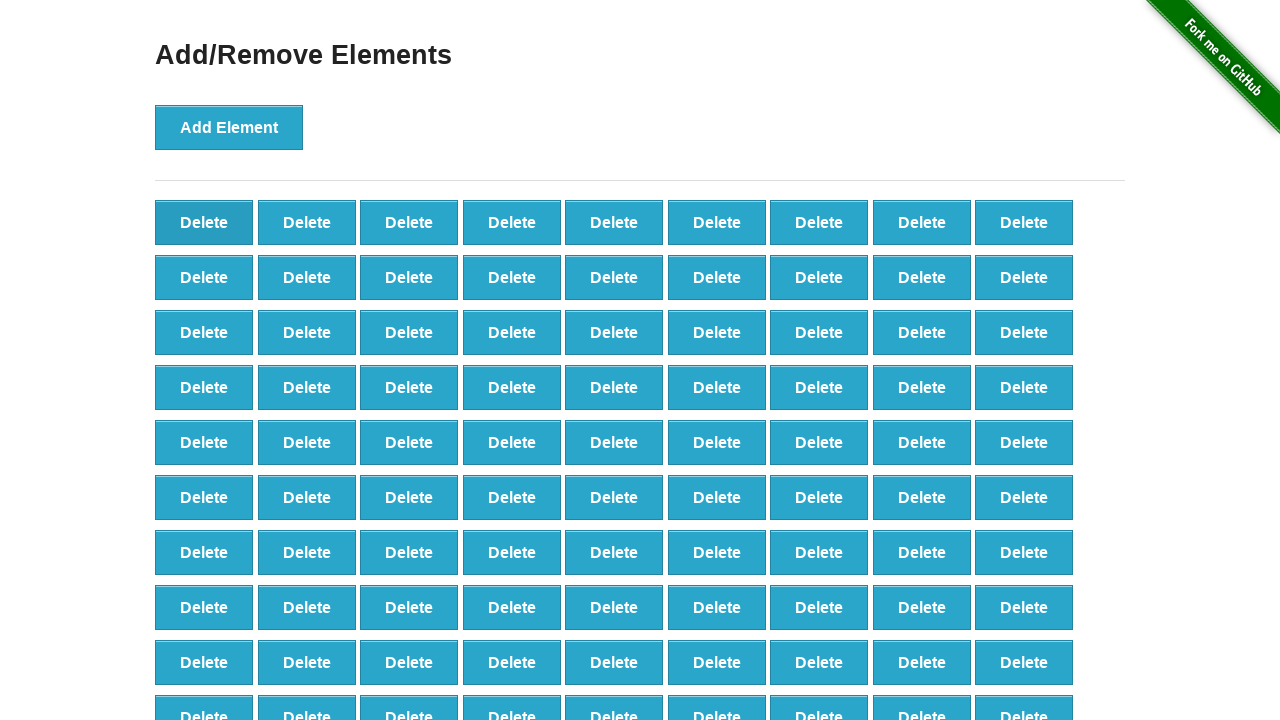

Clicked 'Delete' button (iteration 5/20) at (204, 222) on button[onclick='deleteElement()'] >> nth=0
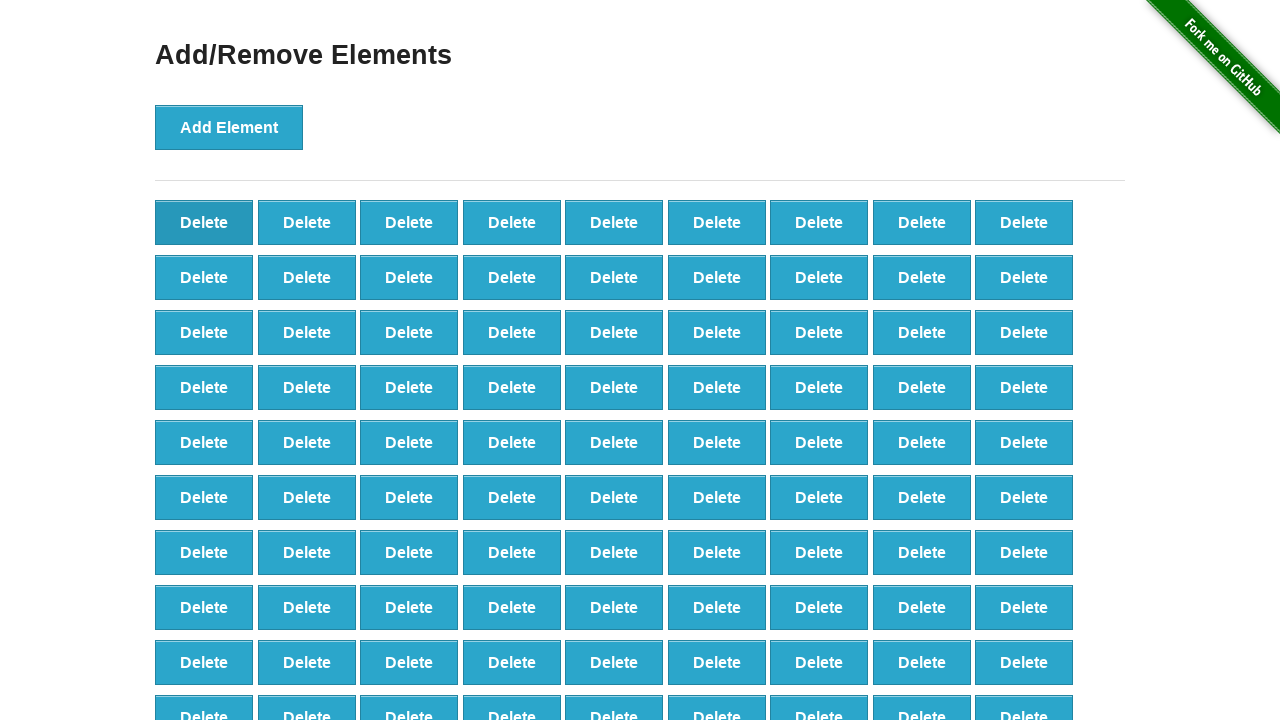

Clicked 'Delete' button (iteration 6/20) at (204, 222) on button[onclick='deleteElement()'] >> nth=0
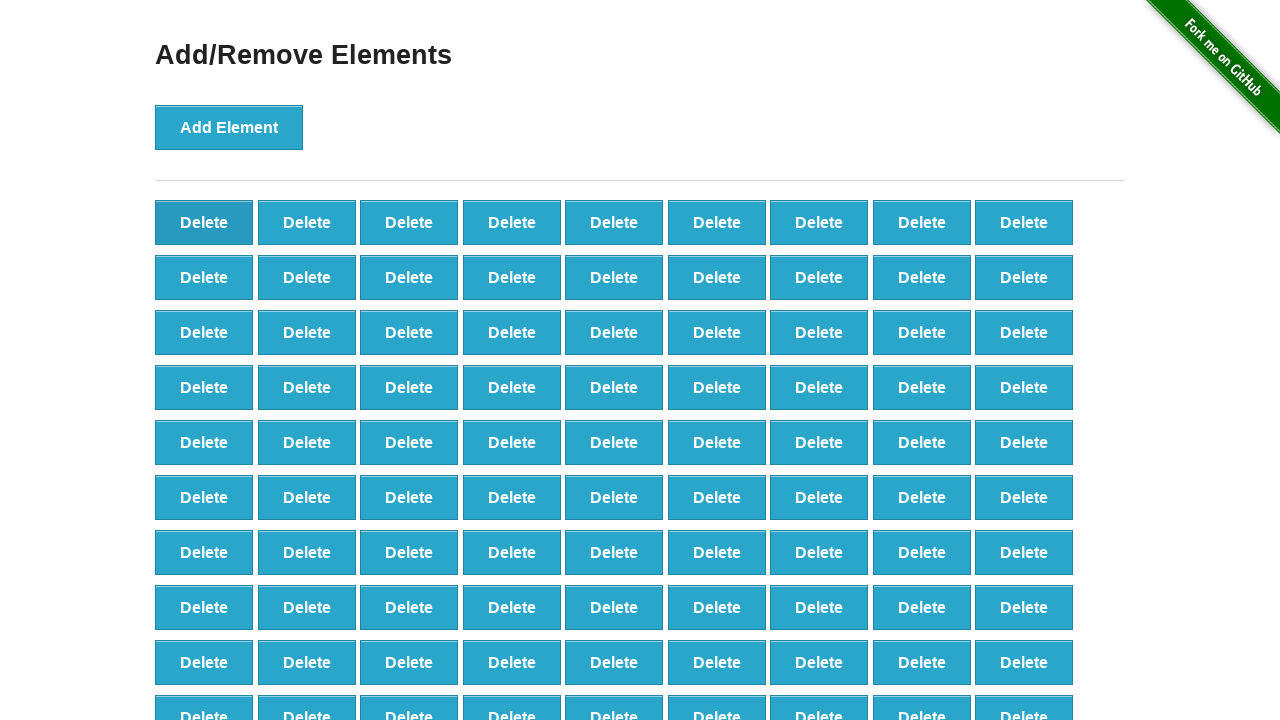

Clicked 'Delete' button (iteration 7/20) at (204, 222) on button[onclick='deleteElement()'] >> nth=0
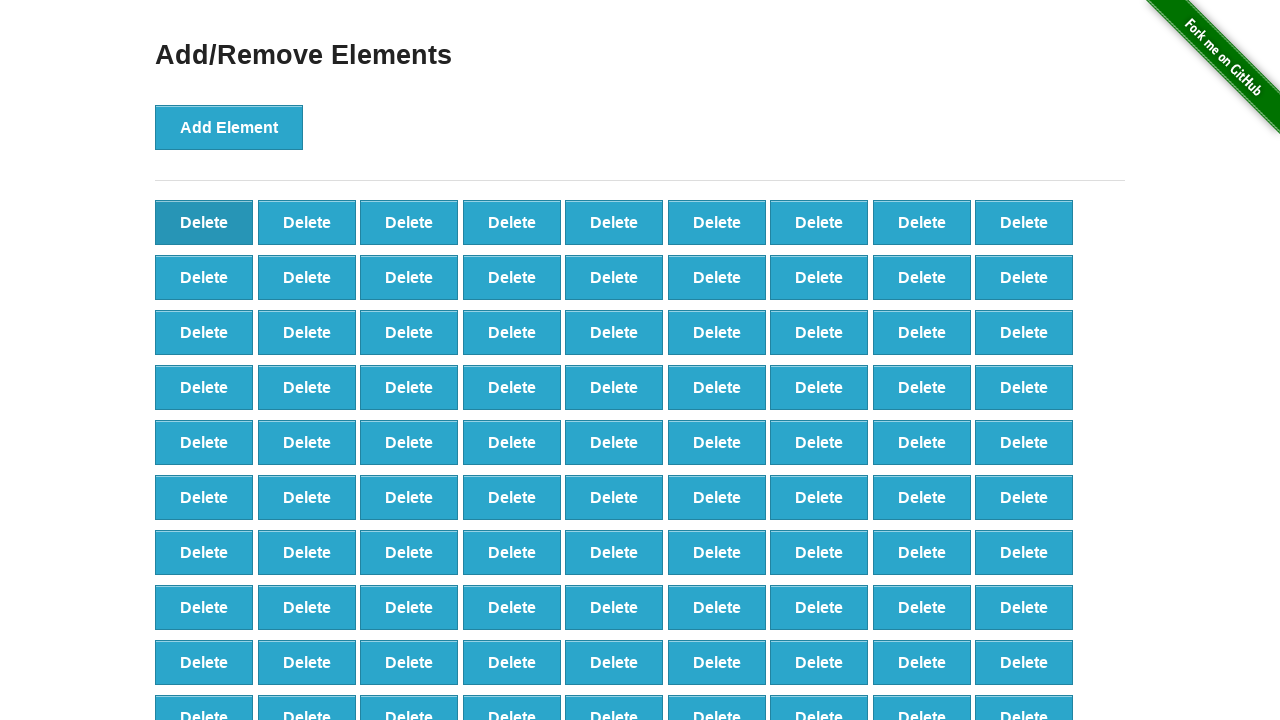

Clicked 'Delete' button (iteration 8/20) at (204, 222) on button[onclick='deleteElement()'] >> nth=0
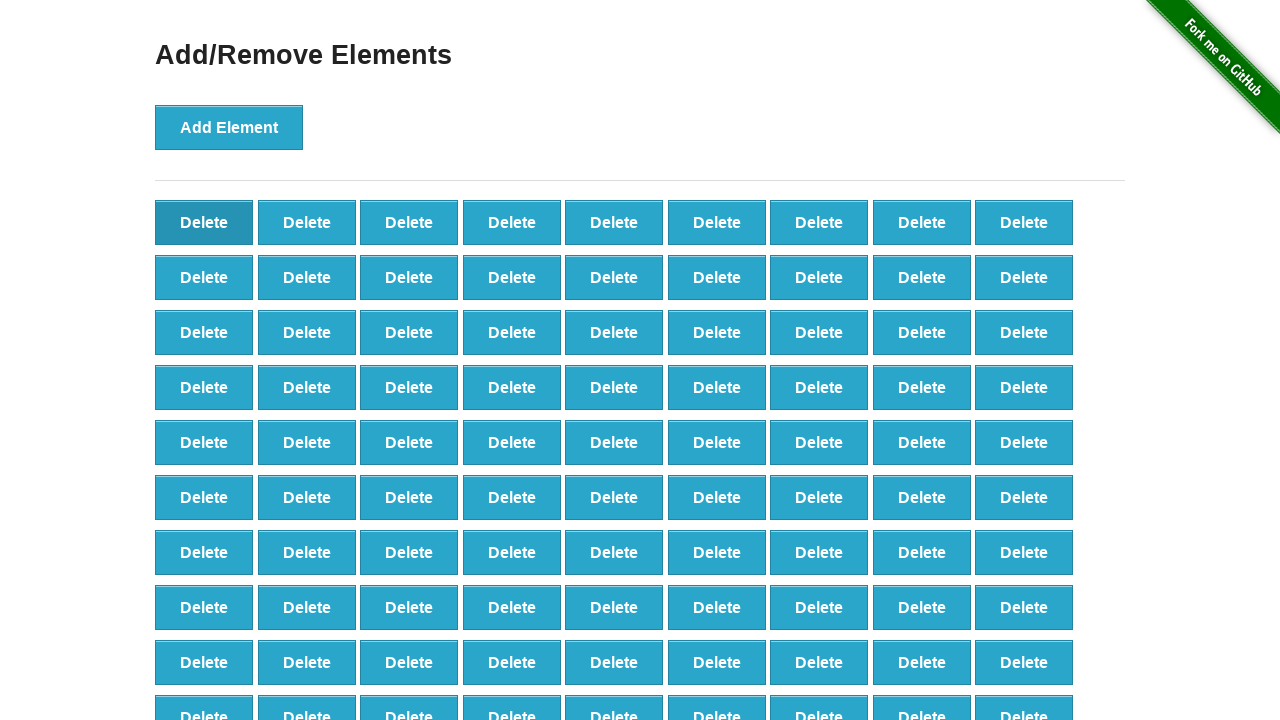

Clicked 'Delete' button (iteration 9/20) at (204, 222) on button[onclick='deleteElement()'] >> nth=0
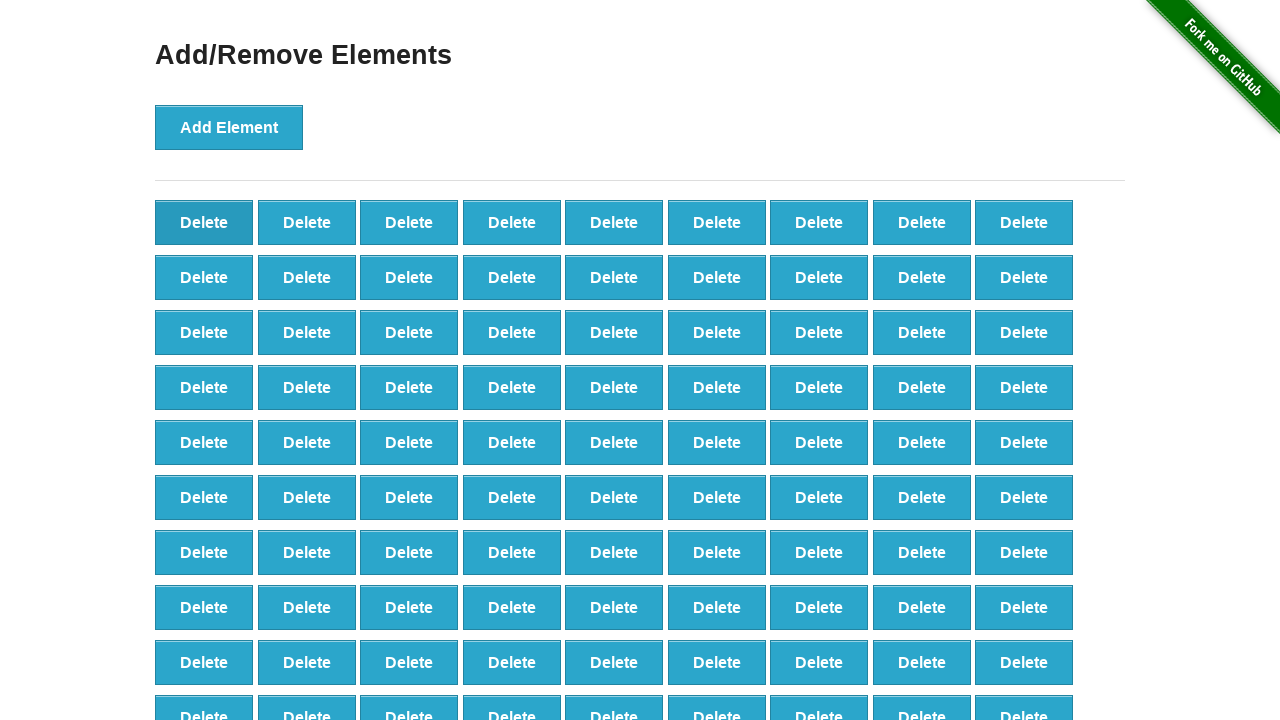

Clicked 'Delete' button (iteration 10/20) at (204, 222) on button[onclick='deleteElement()'] >> nth=0
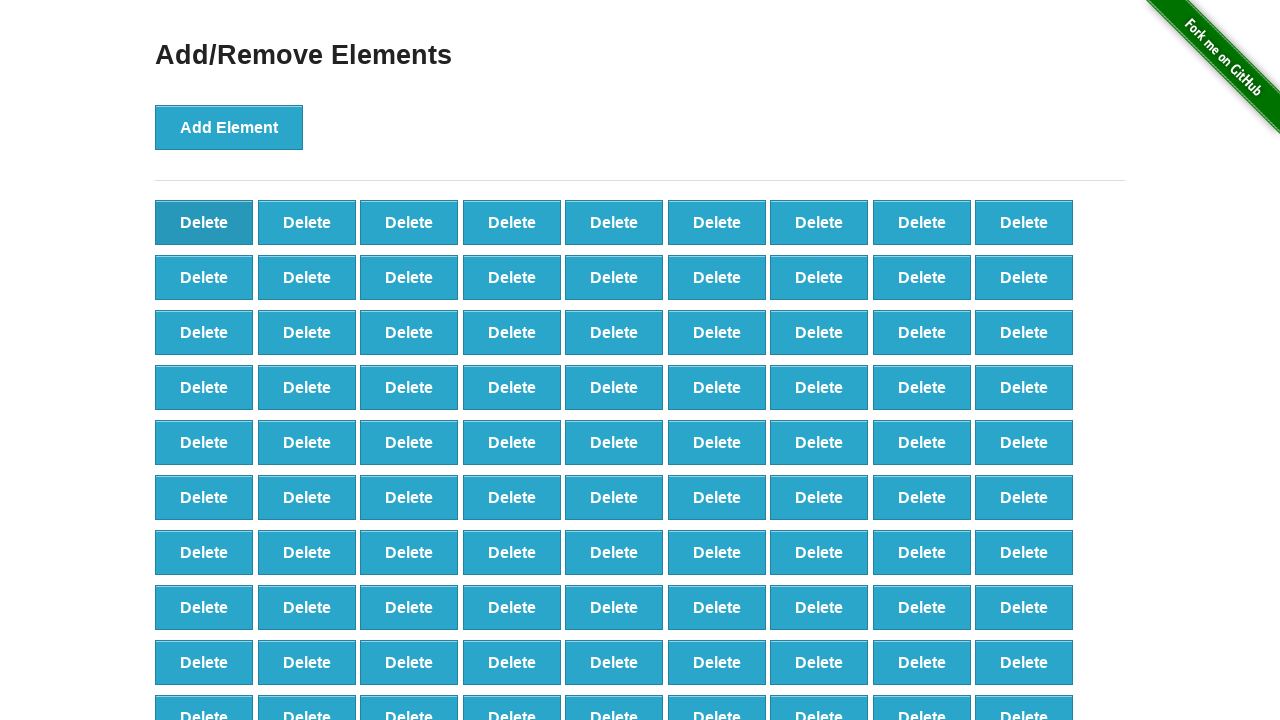

Clicked 'Delete' button (iteration 11/20) at (204, 222) on button[onclick='deleteElement()'] >> nth=0
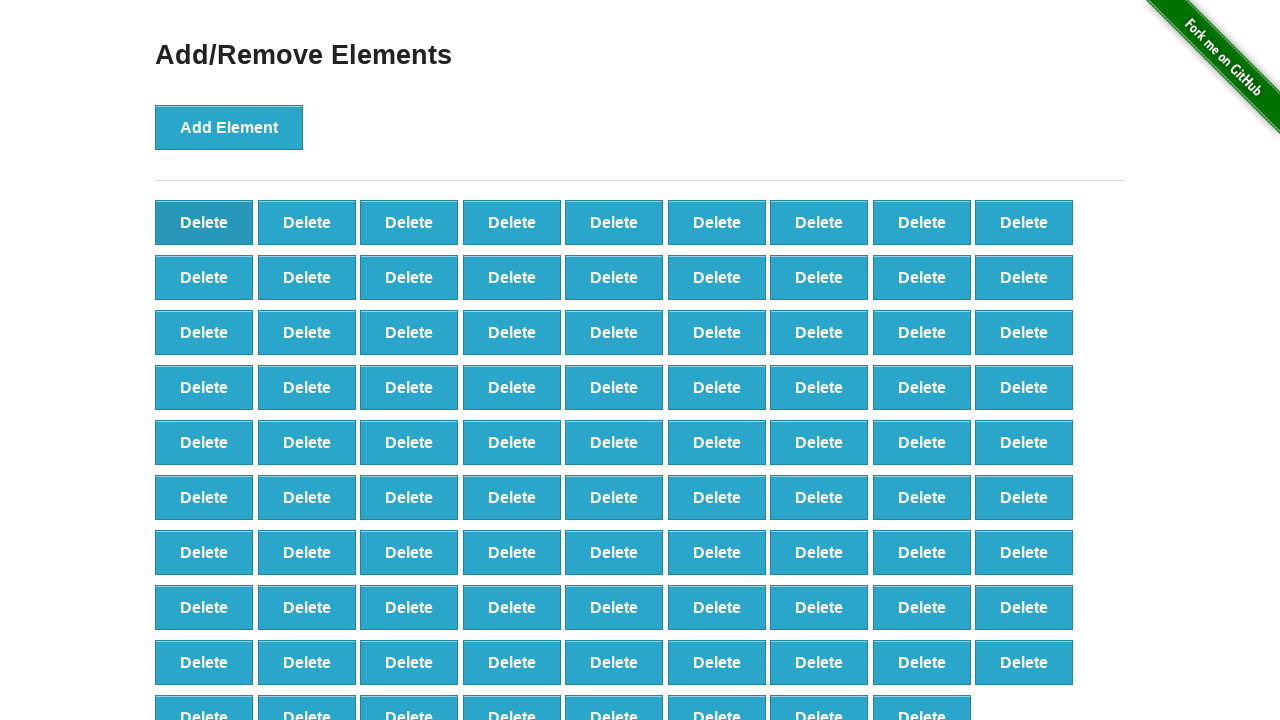

Clicked 'Delete' button (iteration 12/20) at (204, 222) on button[onclick='deleteElement()'] >> nth=0
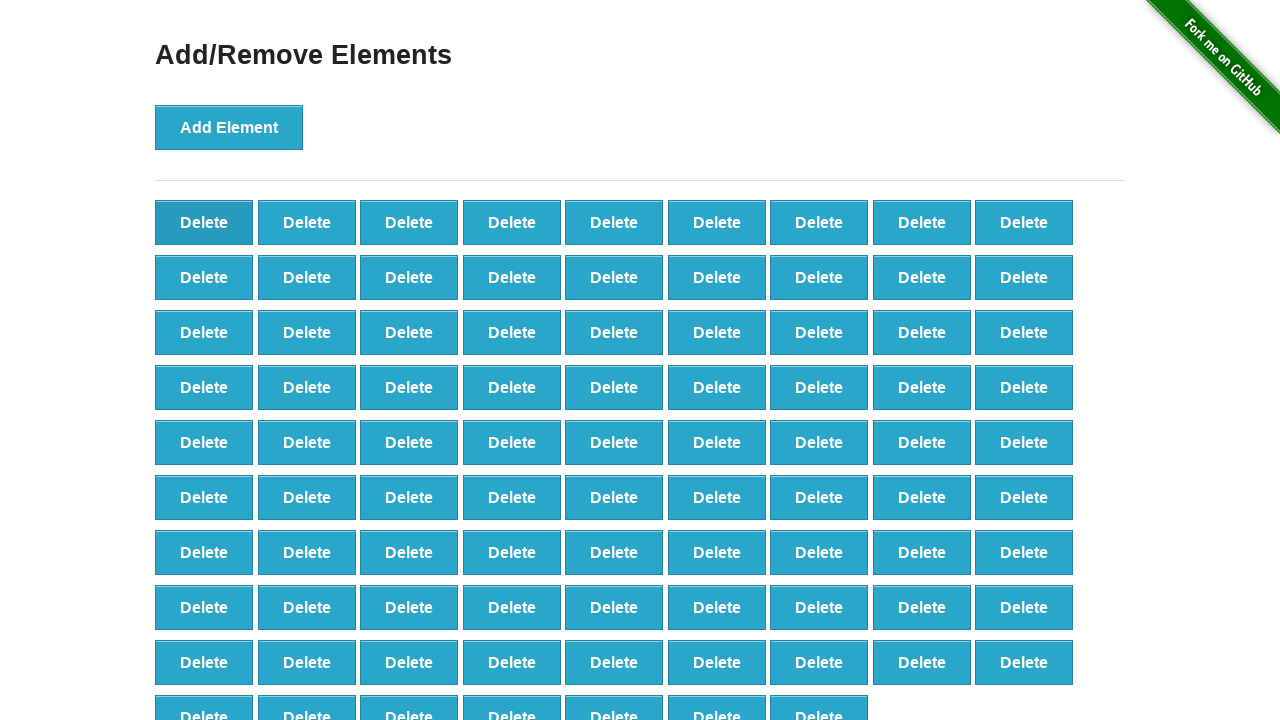

Clicked 'Delete' button (iteration 13/20) at (204, 222) on button[onclick='deleteElement()'] >> nth=0
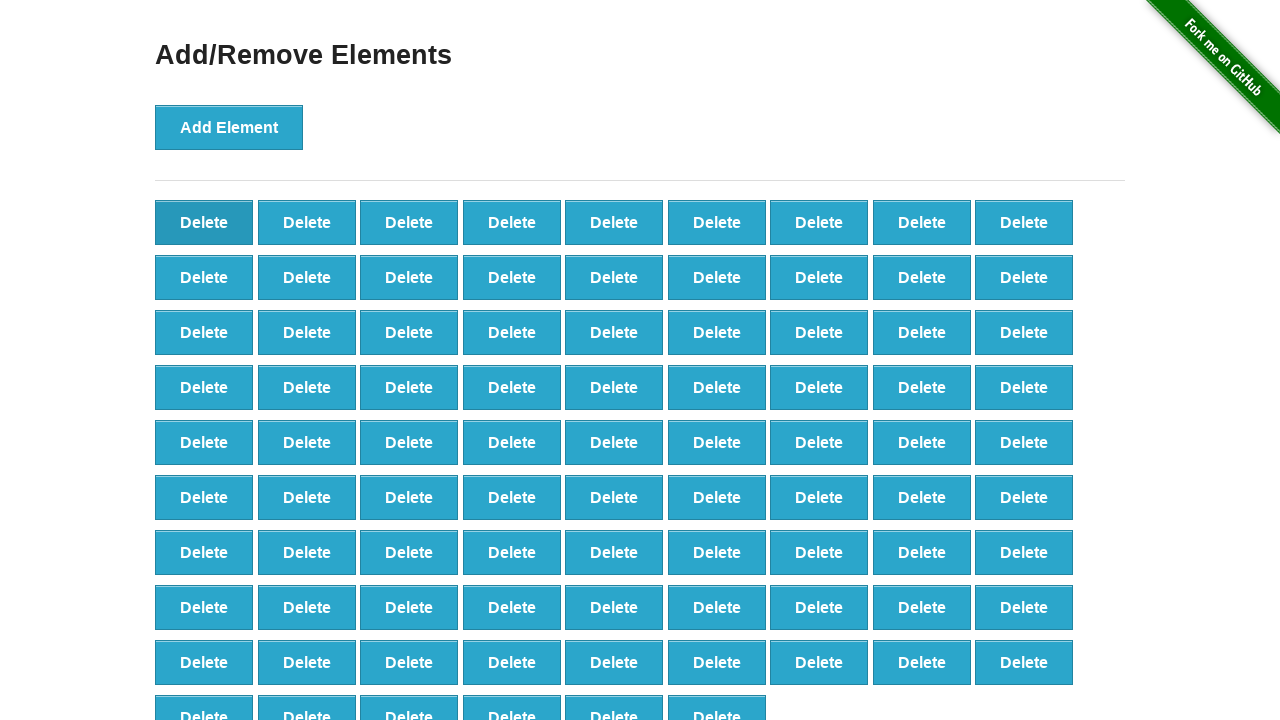

Clicked 'Delete' button (iteration 14/20) at (204, 222) on button[onclick='deleteElement()'] >> nth=0
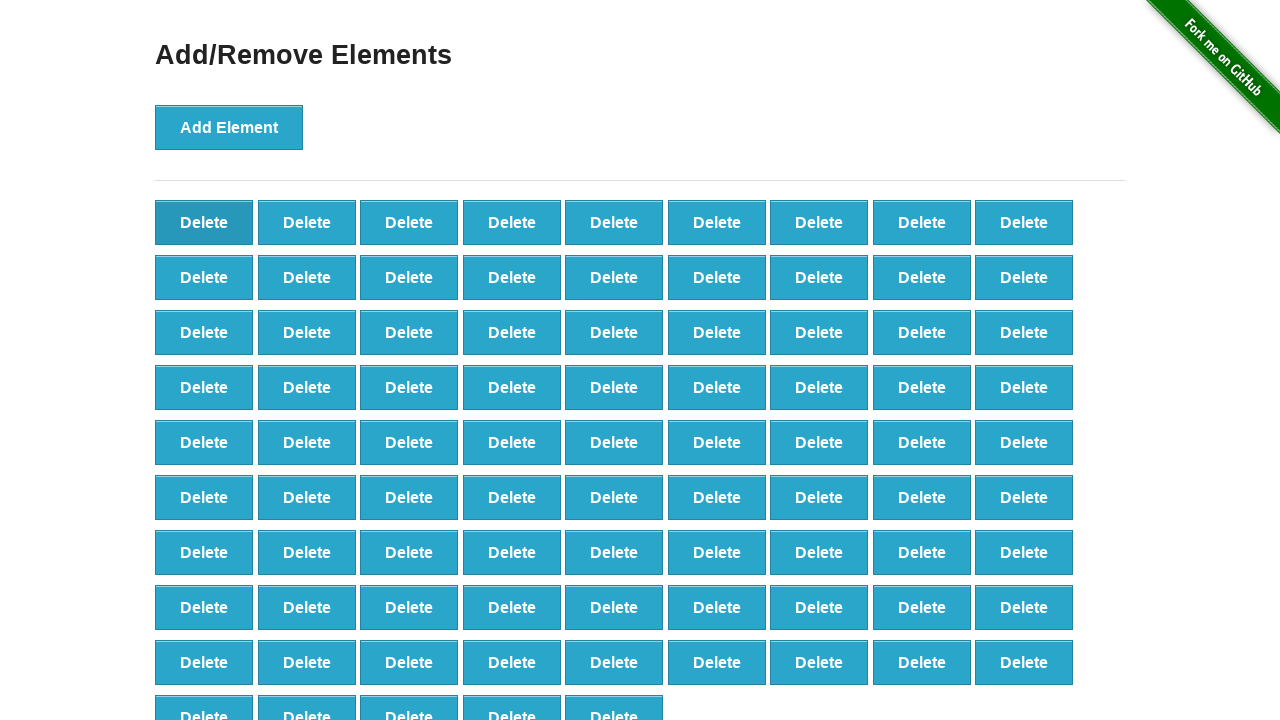

Clicked 'Delete' button (iteration 15/20) at (204, 222) on button[onclick='deleteElement()'] >> nth=0
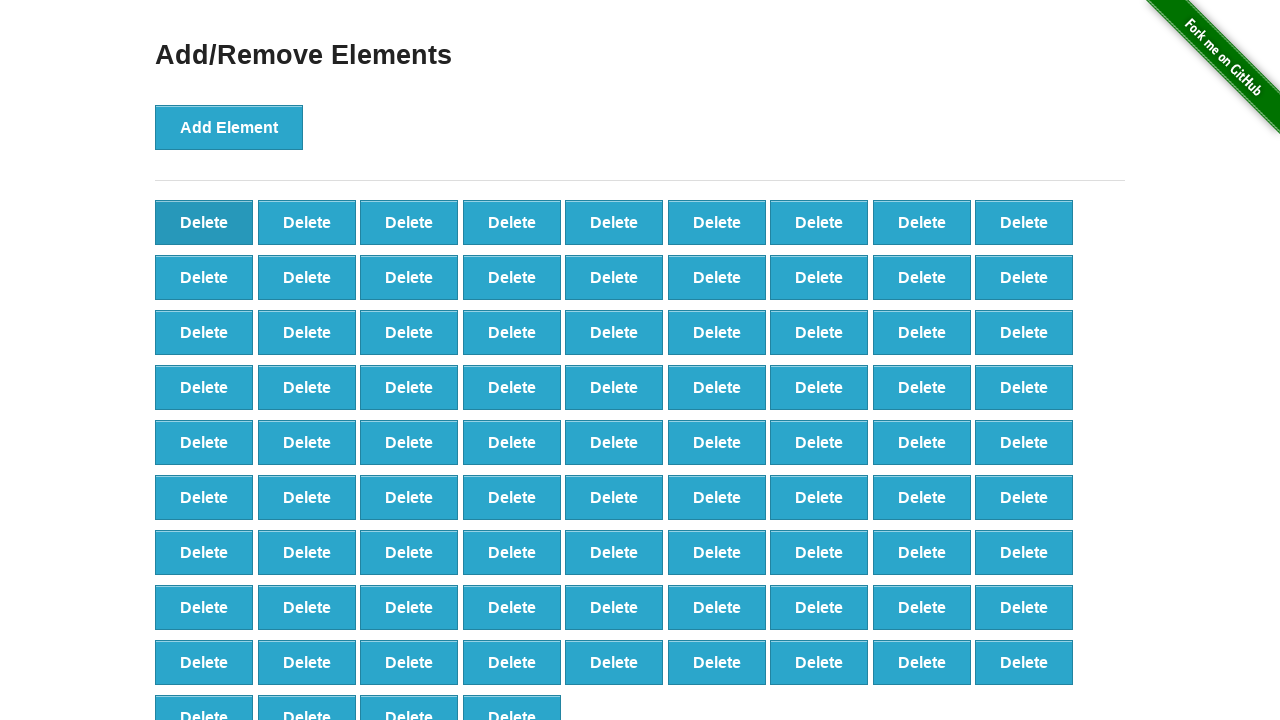

Clicked 'Delete' button (iteration 16/20) at (204, 222) on button[onclick='deleteElement()'] >> nth=0
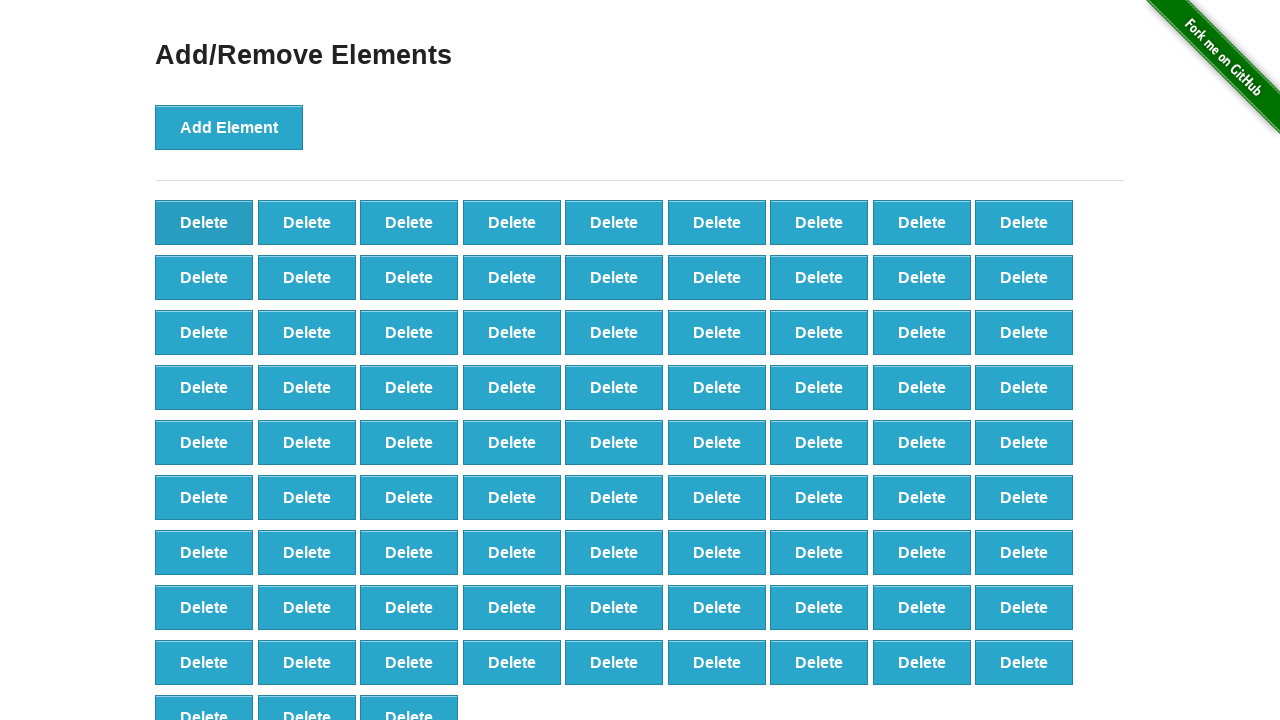

Clicked 'Delete' button (iteration 17/20) at (204, 222) on button[onclick='deleteElement()'] >> nth=0
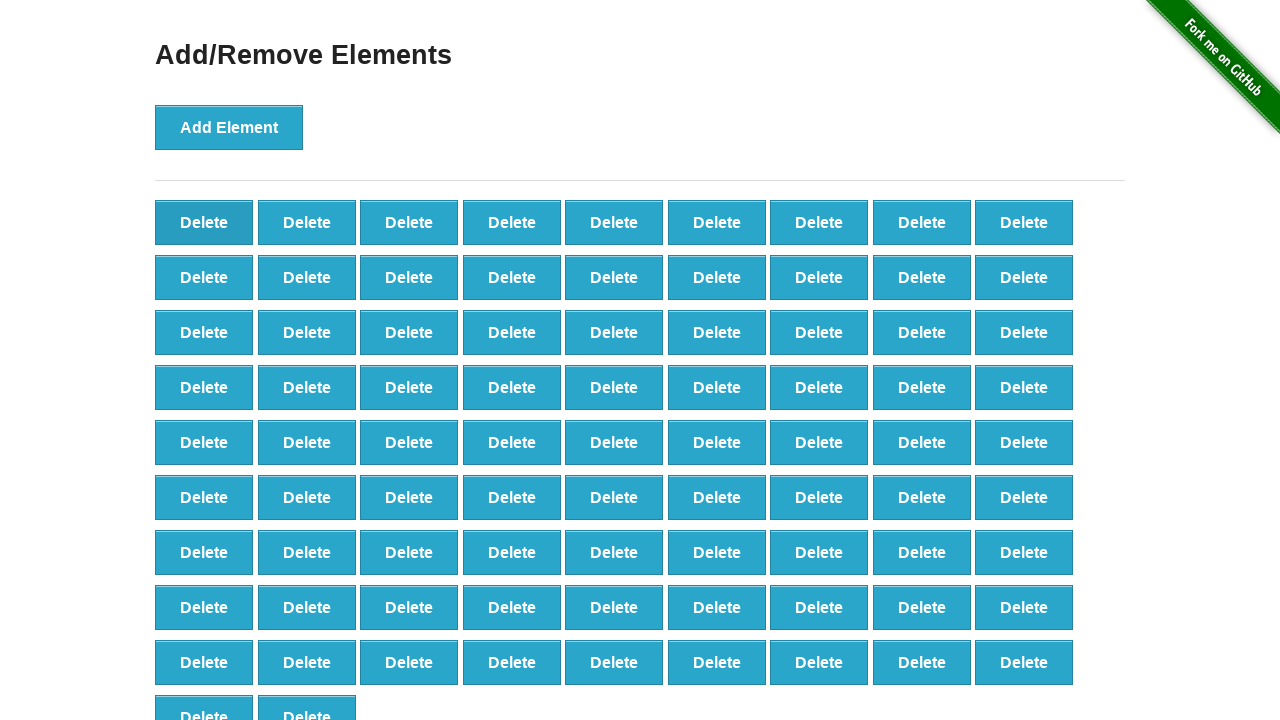

Clicked 'Delete' button (iteration 18/20) at (204, 222) on button[onclick='deleteElement()'] >> nth=0
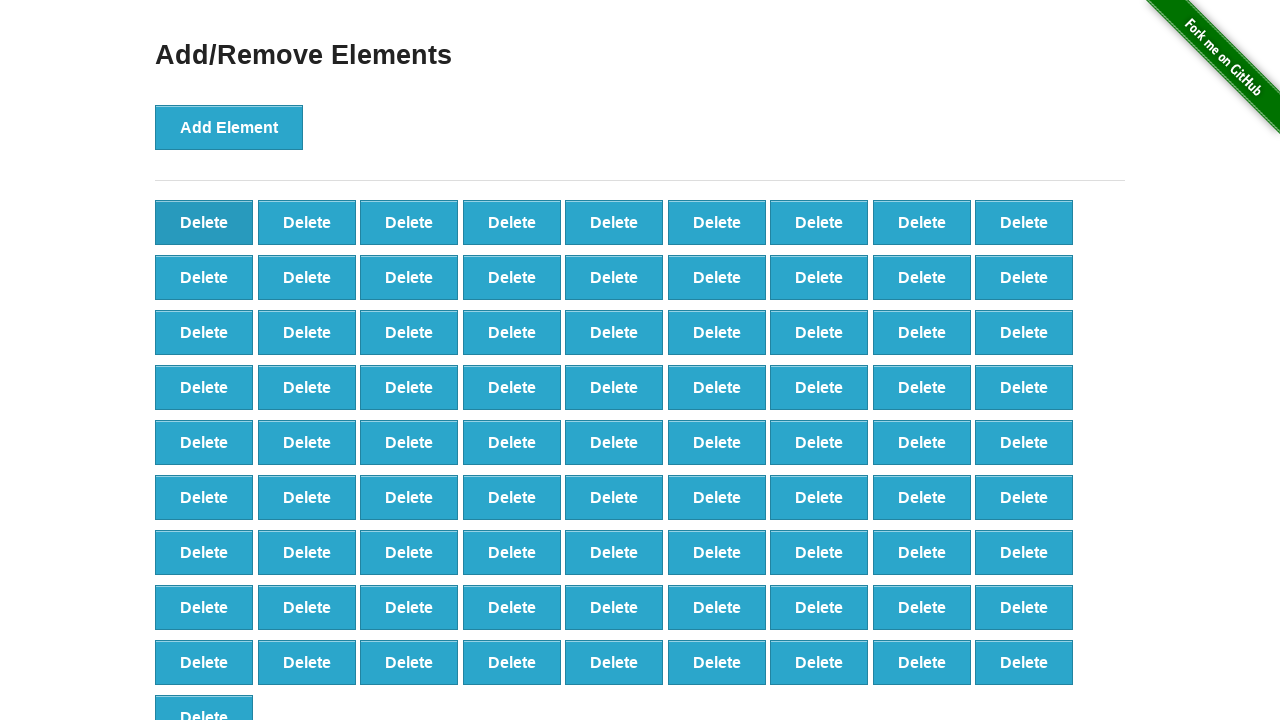

Clicked 'Delete' button (iteration 19/20) at (204, 222) on button[onclick='deleteElement()'] >> nth=0
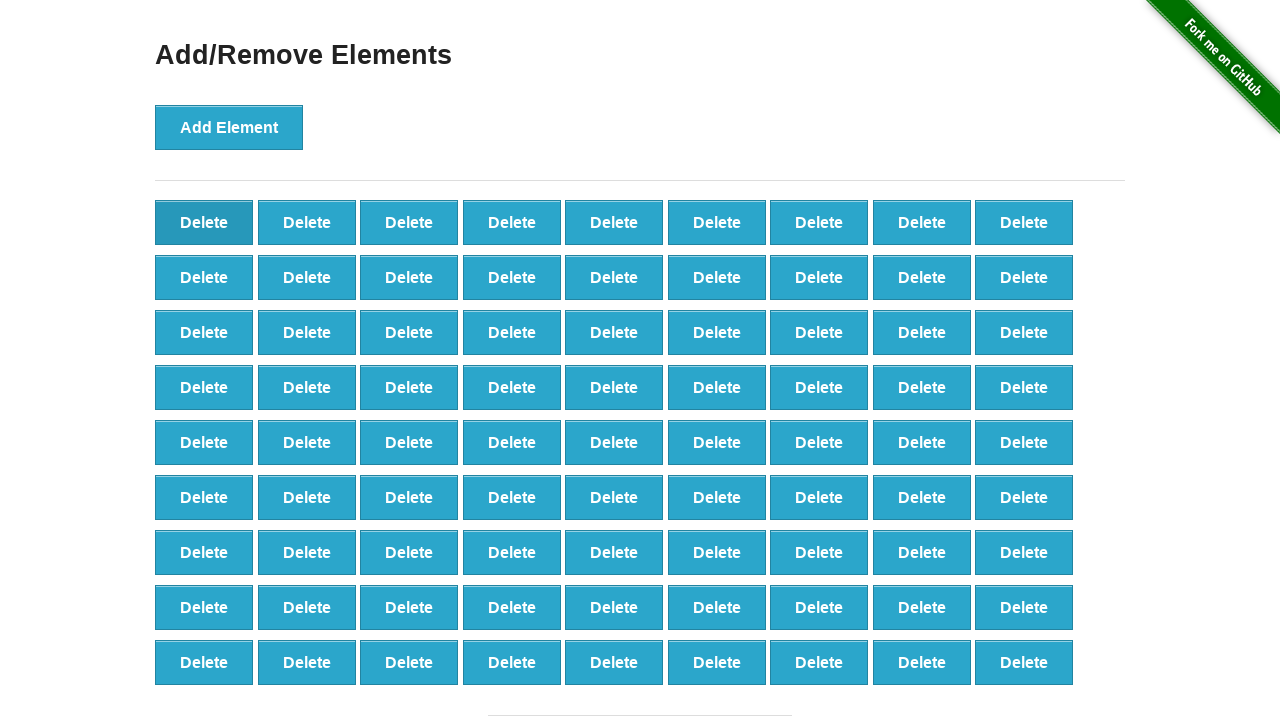

Clicked 'Delete' button (iteration 20/20) at (204, 222) on button[onclick='deleteElement()'] >> nth=0
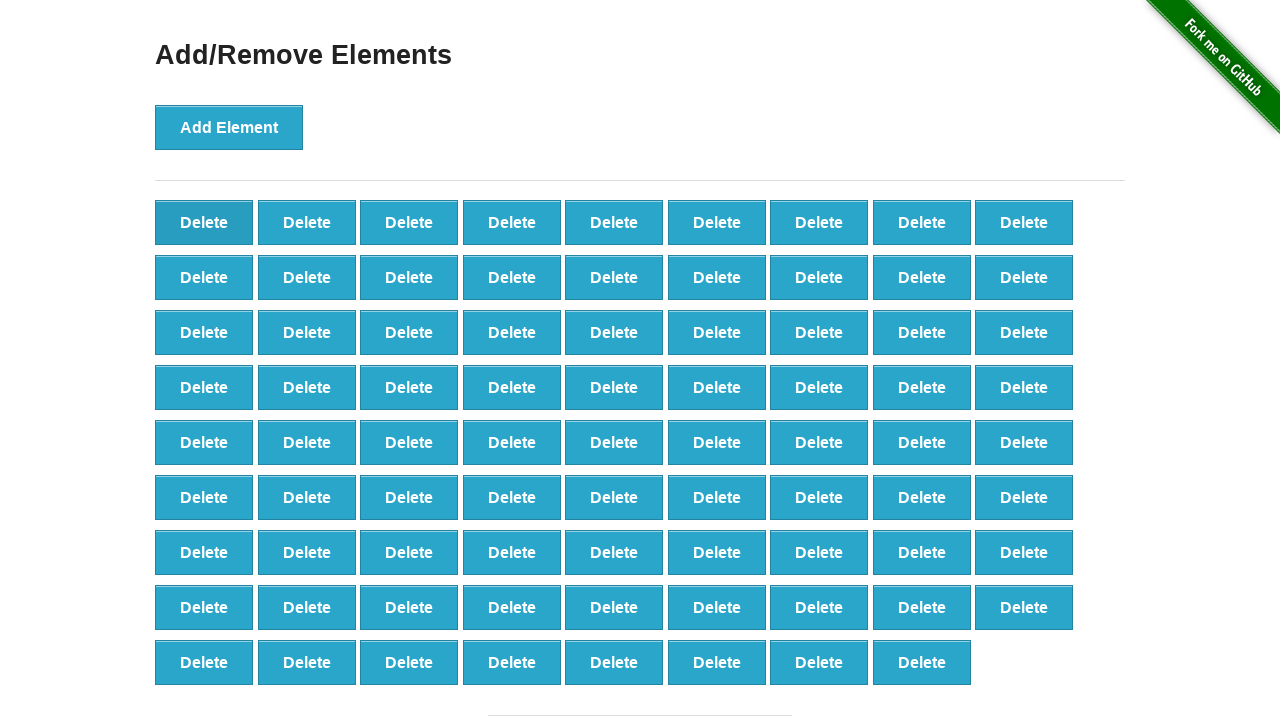

Retrieved final delete button count: 80
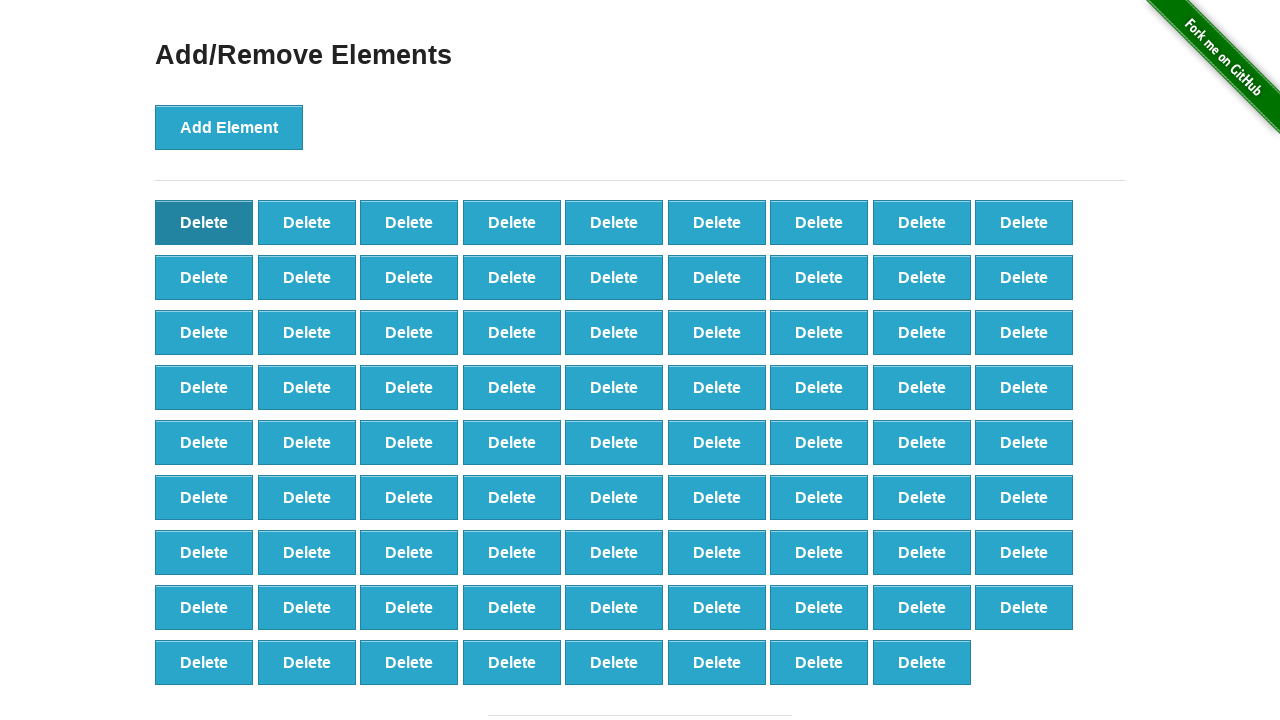

Assertion passed: 80 delete buttons remain (expected 80)
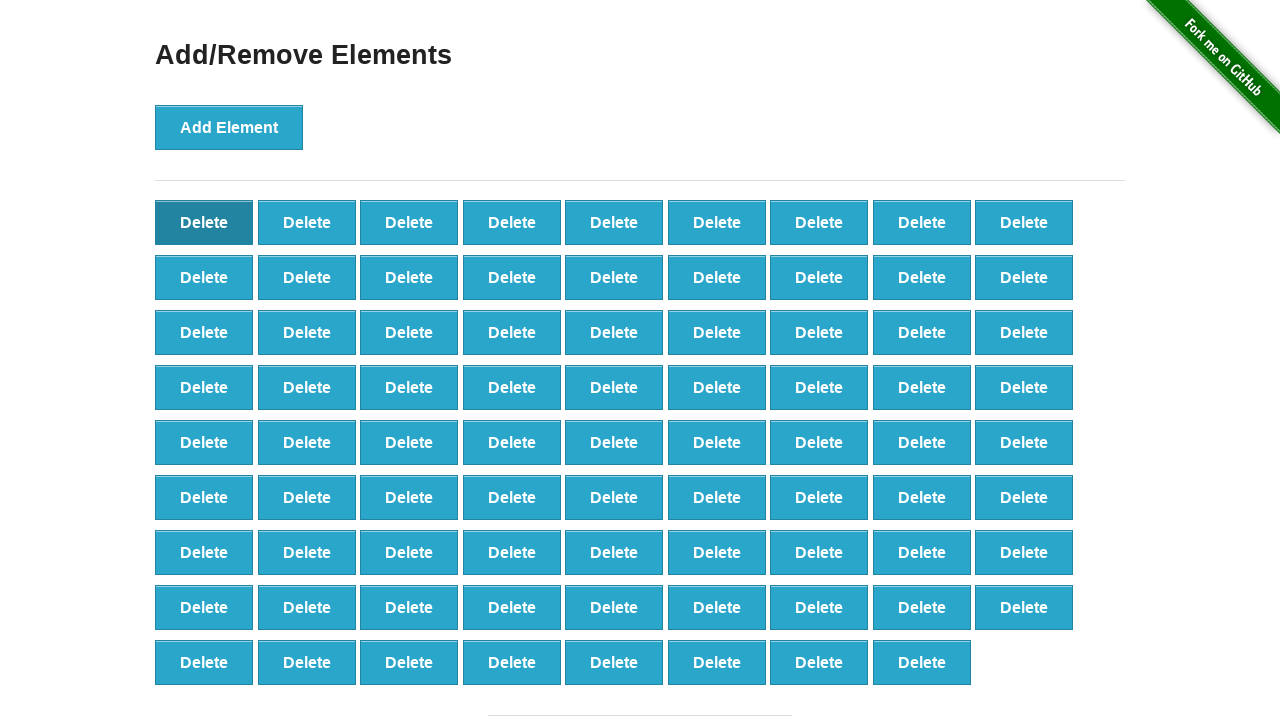

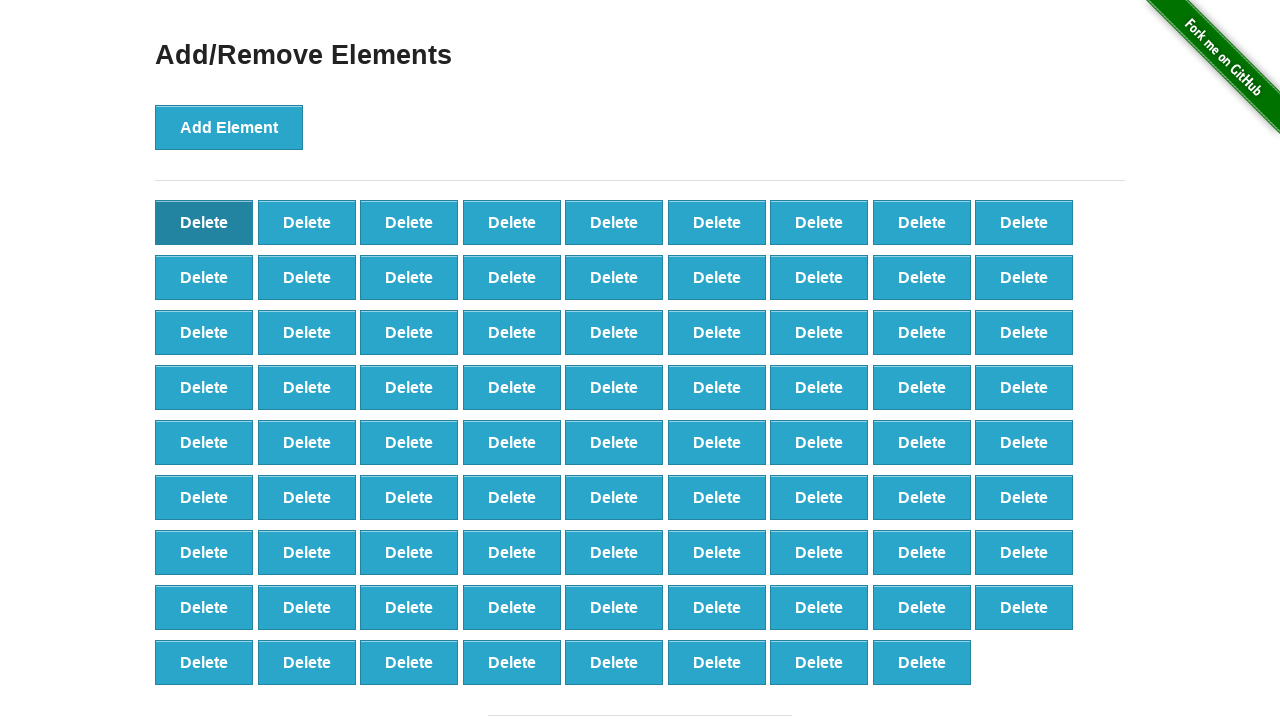